Tests filling a large form by finding all input elements on the page, entering "1" into each field, and clicking the submit button.

Starting URL: http://suninjuly.github.io/huge_form.html

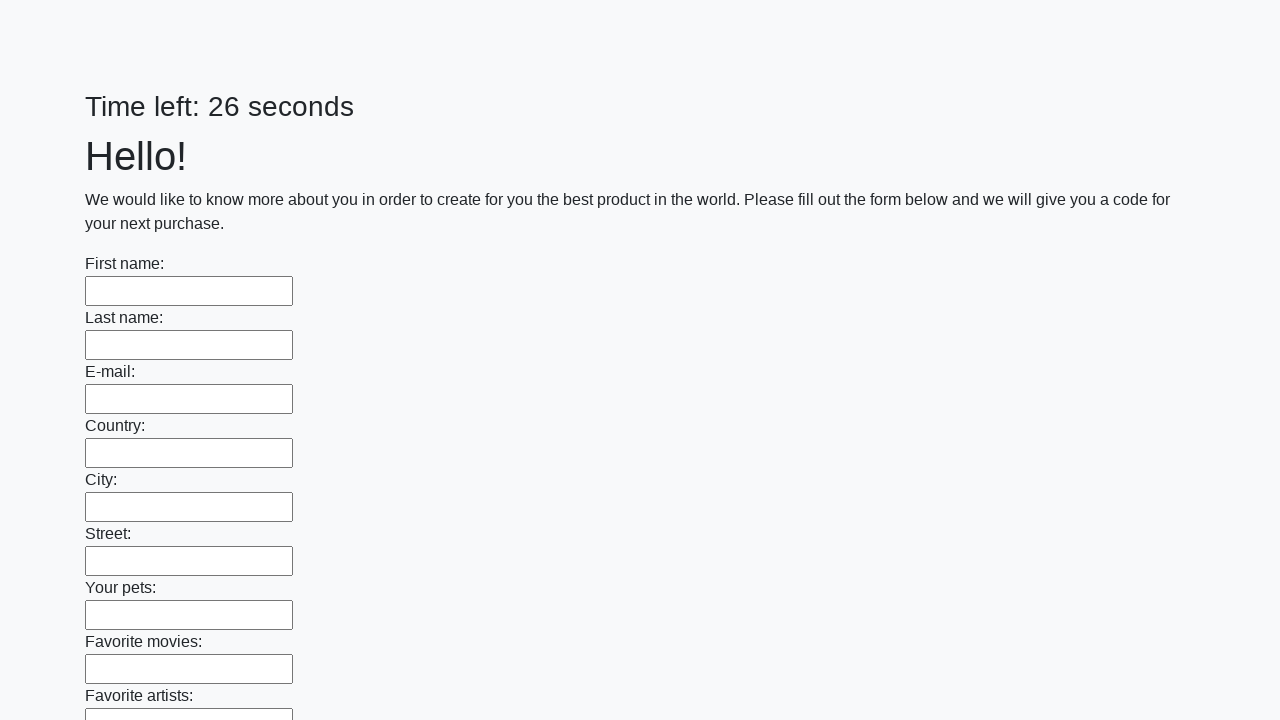

Navigated to huge form page
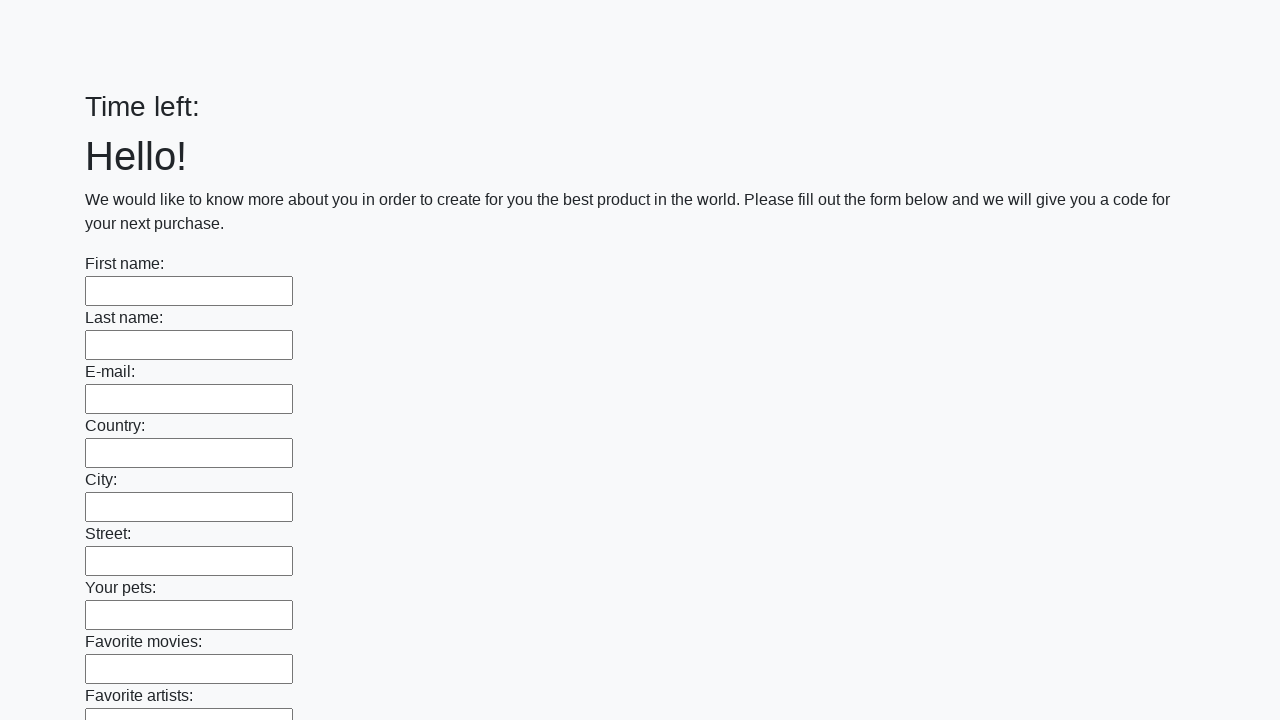

Found 100 input elements on the page
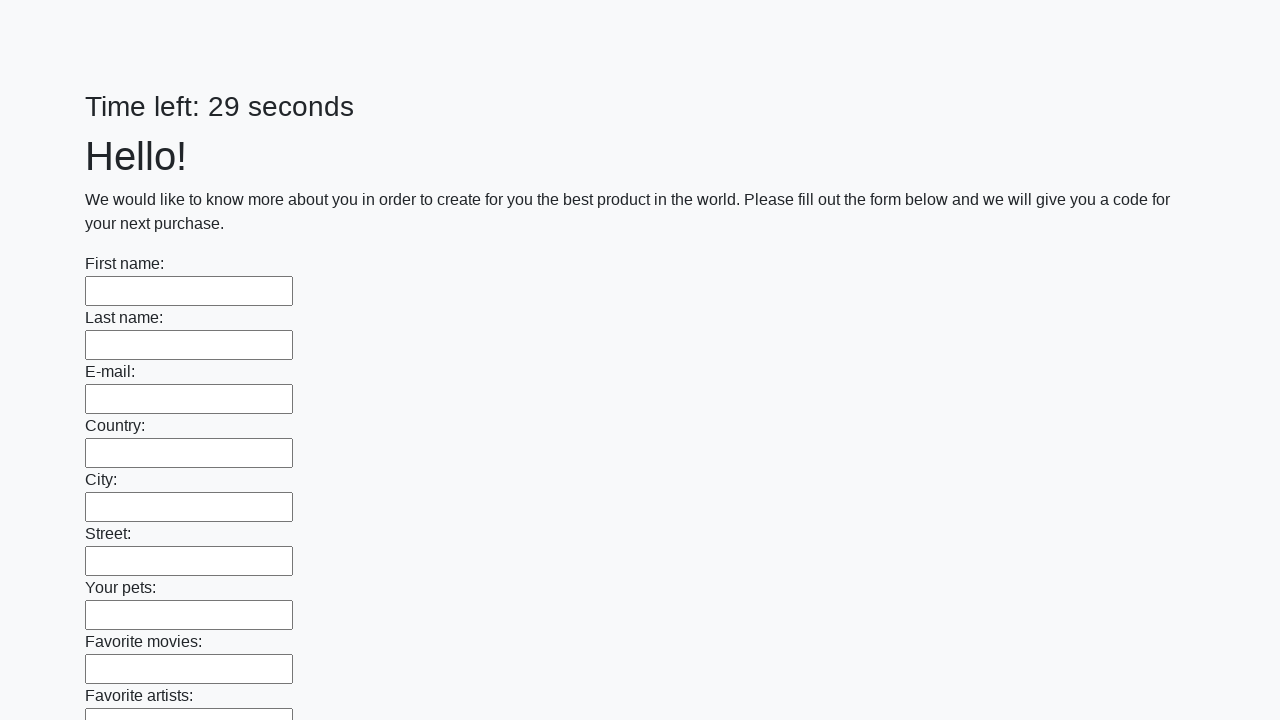

Filled input field 1 of 100 with '1' on input >> nth=0
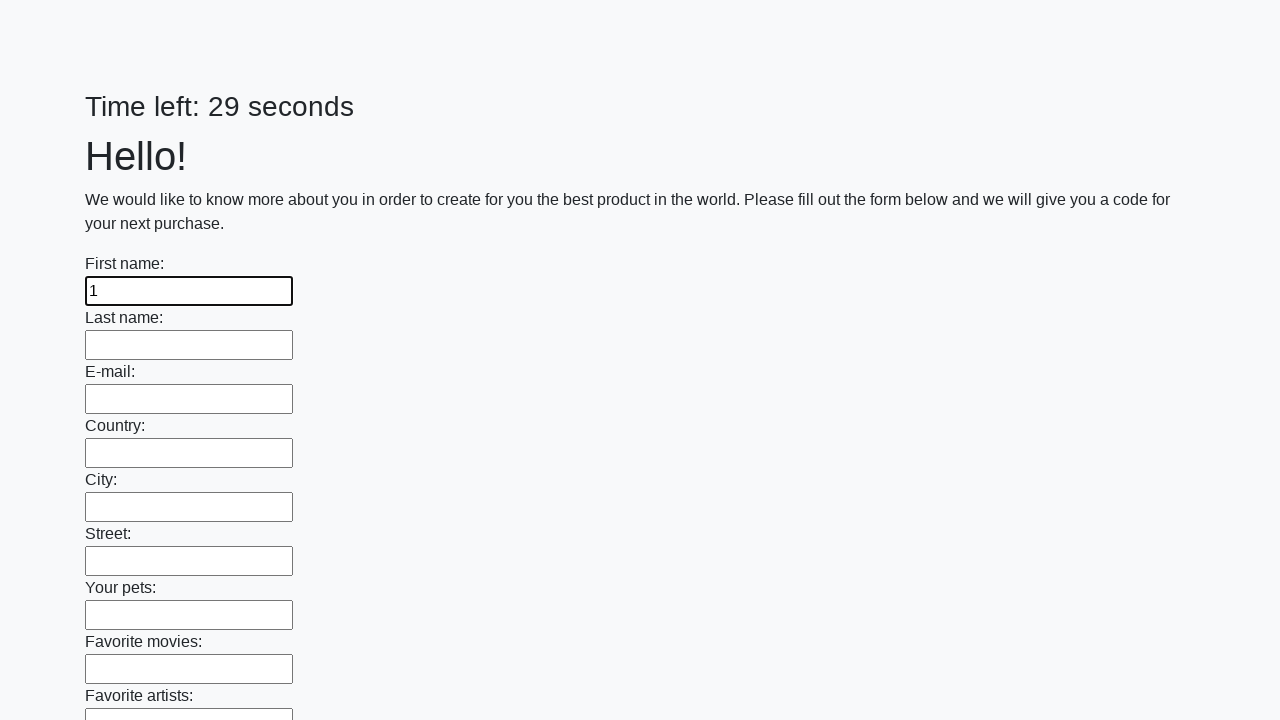

Filled input field 2 of 100 with '1' on input >> nth=1
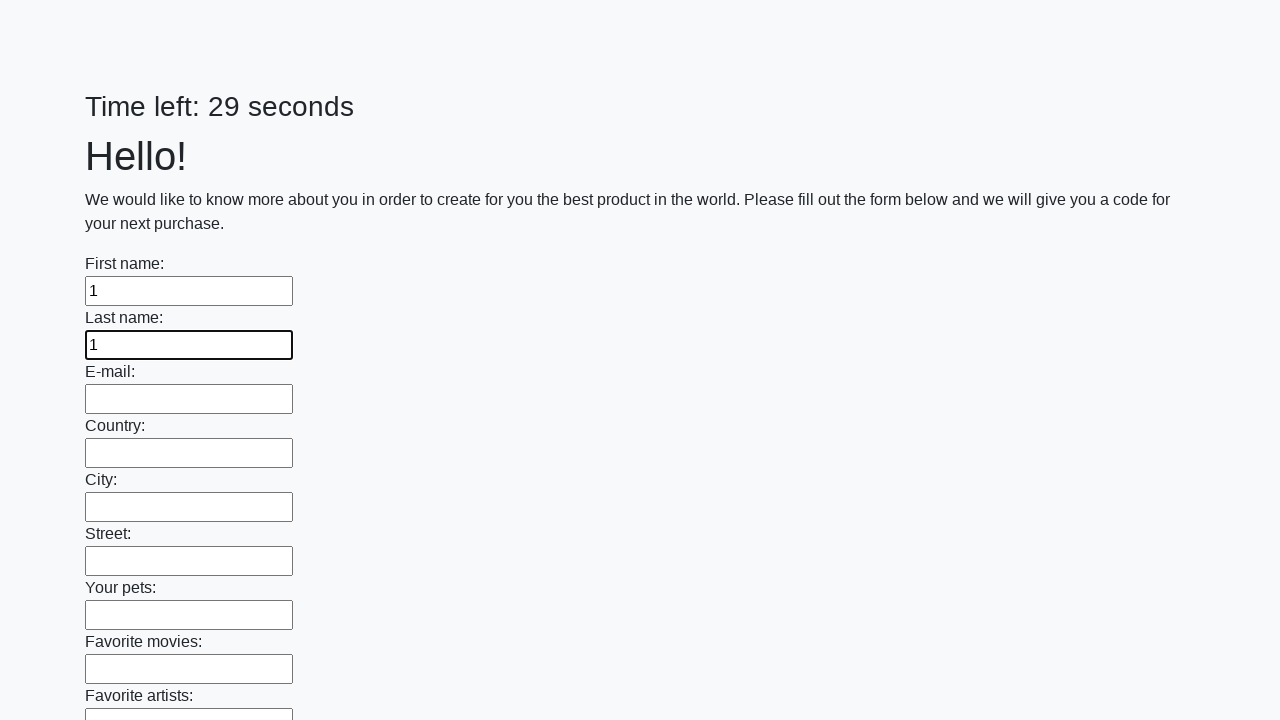

Filled input field 3 of 100 with '1' on input >> nth=2
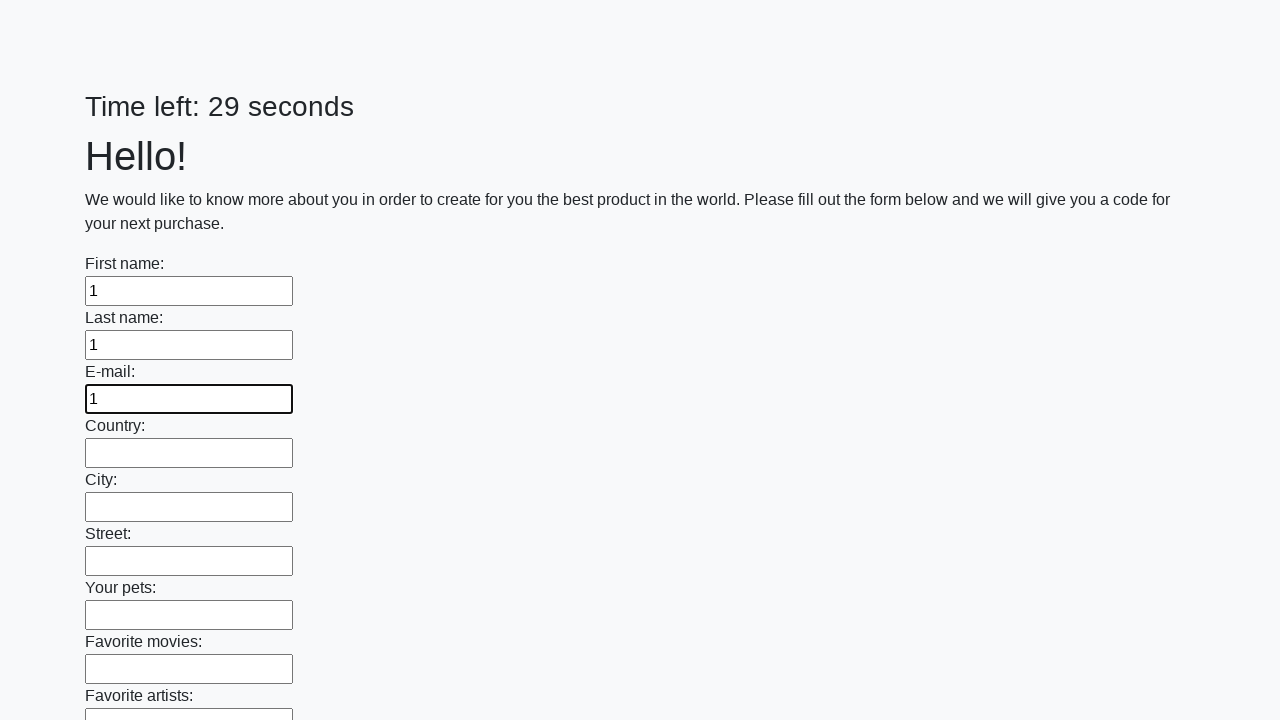

Filled input field 4 of 100 with '1' on input >> nth=3
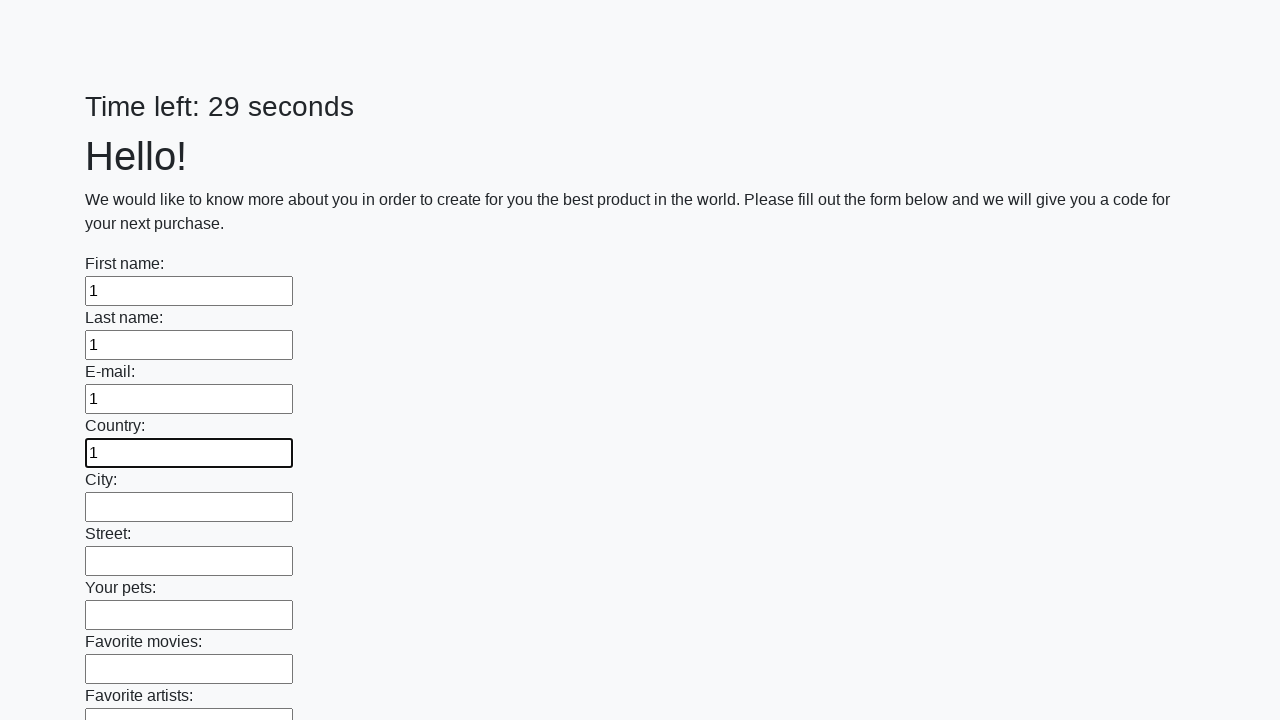

Filled input field 5 of 100 with '1' on input >> nth=4
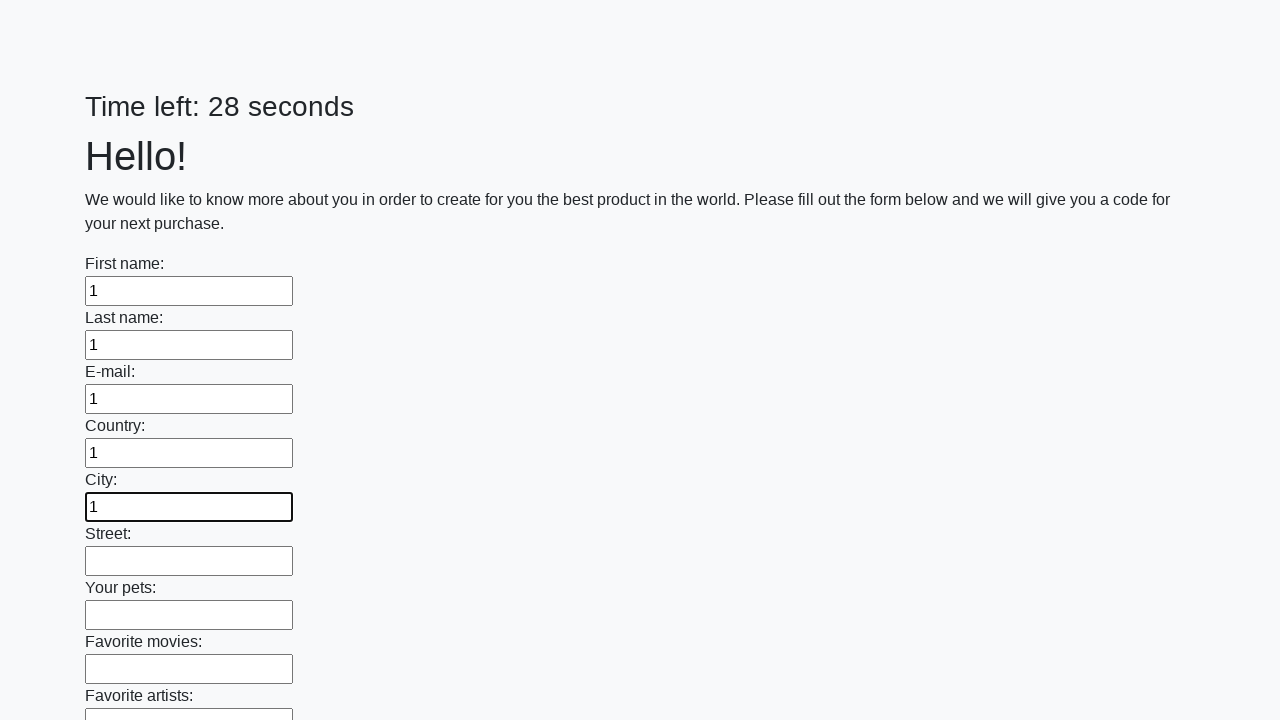

Filled input field 6 of 100 with '1' on input >> nth=5
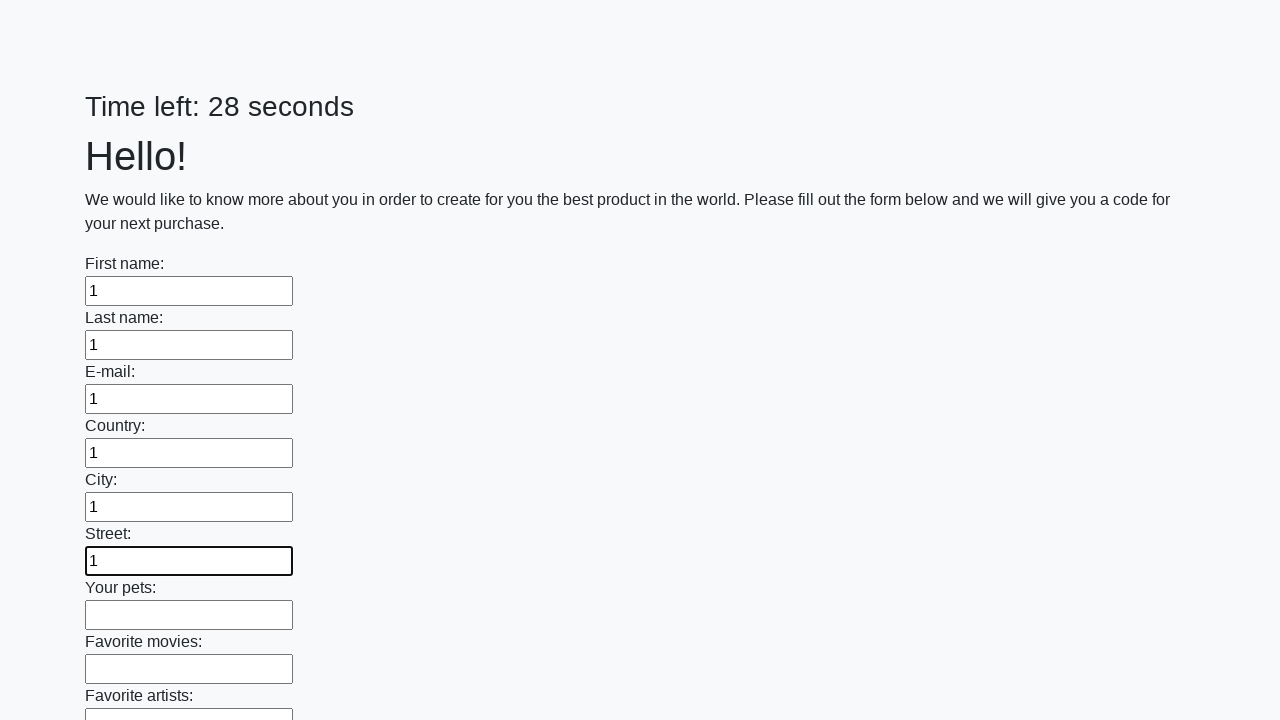

Filled input field 7 of 100 with '1' on input >> nth=6
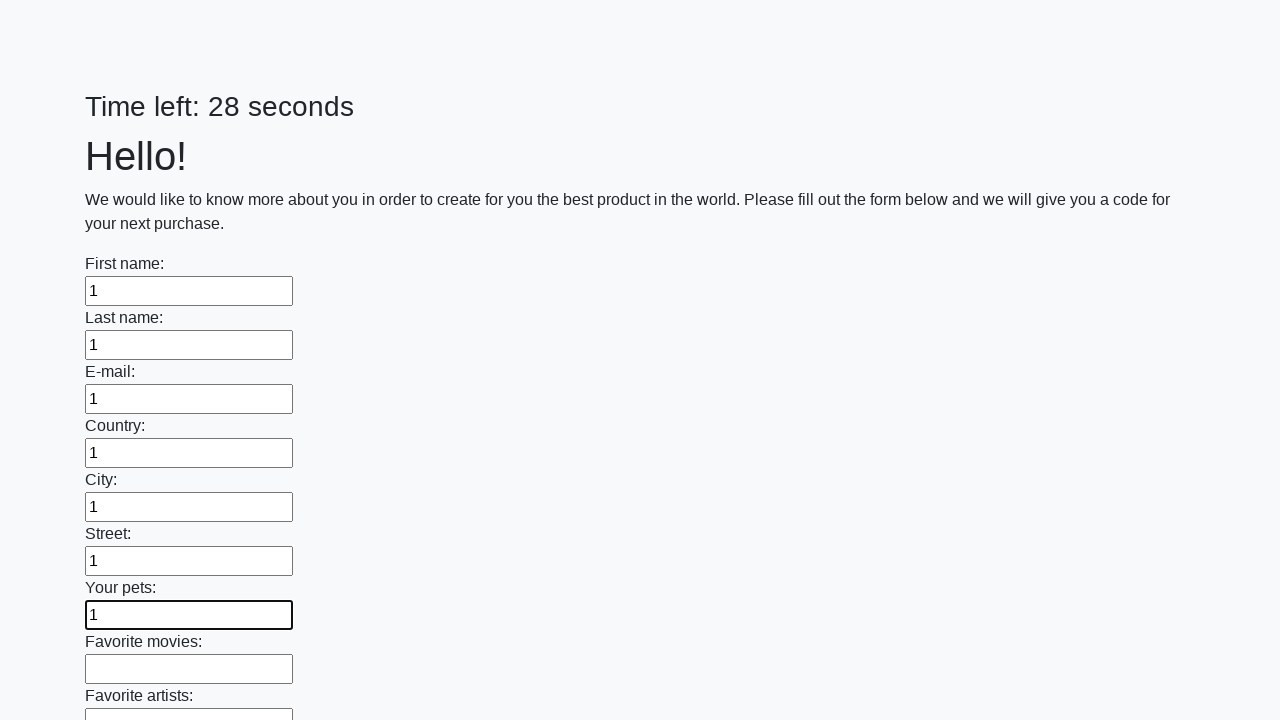

Filled input field 8 of 100 with '1' on input >> nth=7
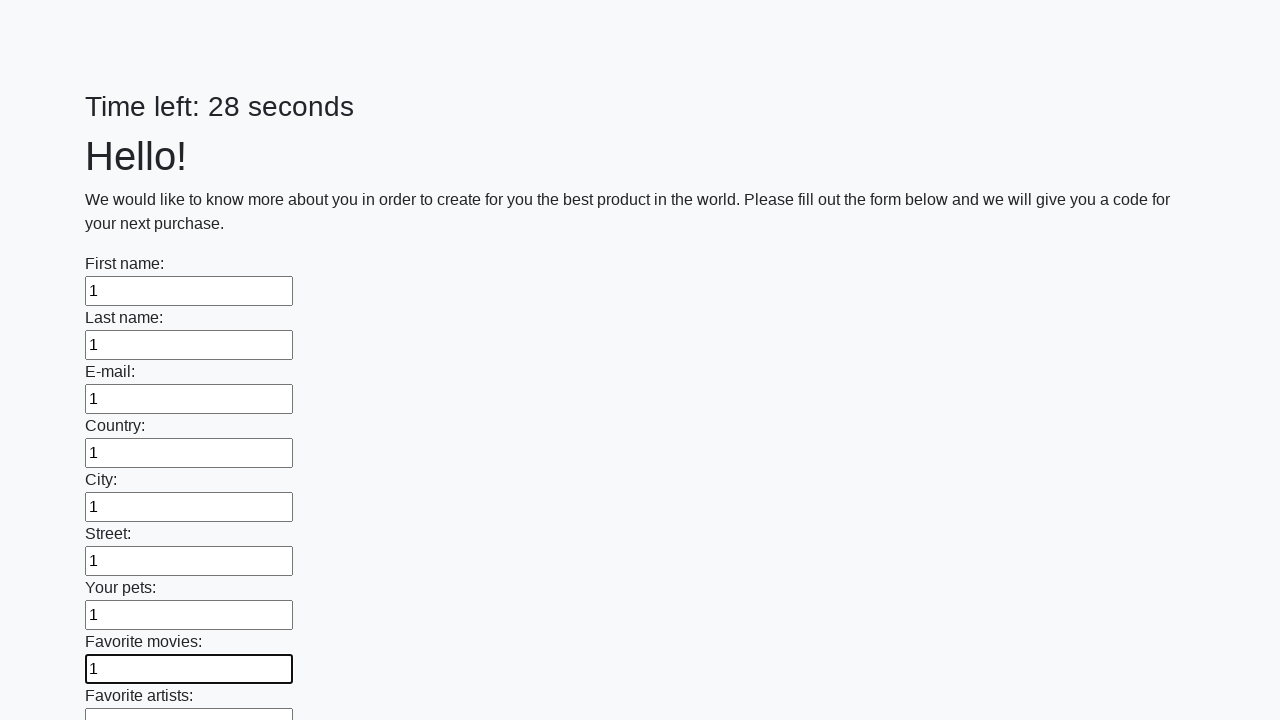

Filled input field 9 of 100 with '1' on input >> nth=8
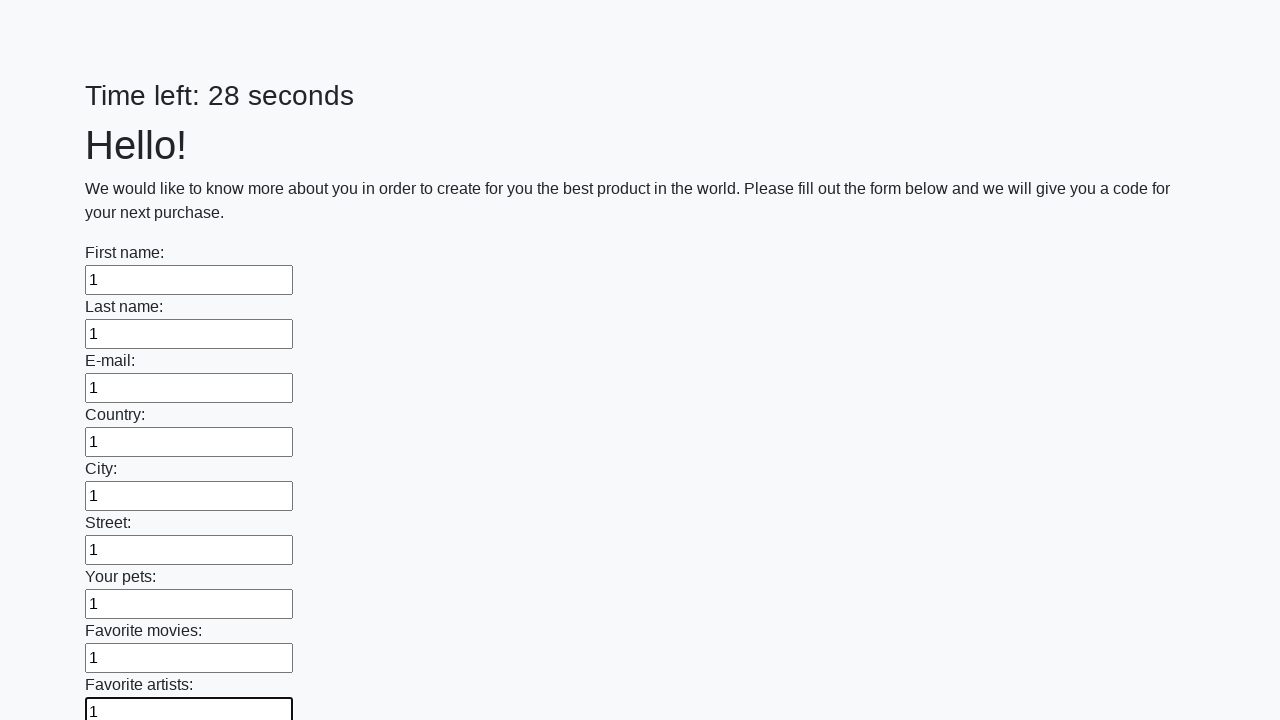

Filled input field 10 of 100 with '1' on input >> nth=9
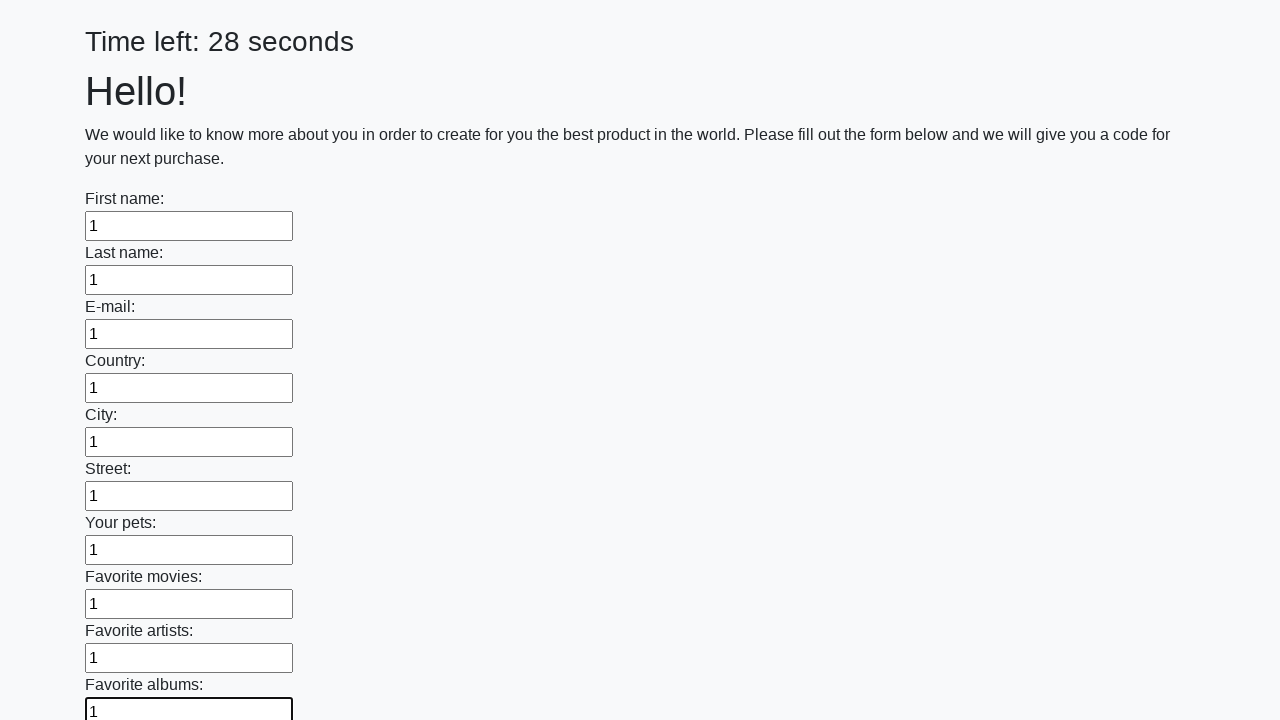

Filled input field 11 of 100 with '1' on input >> nth=10
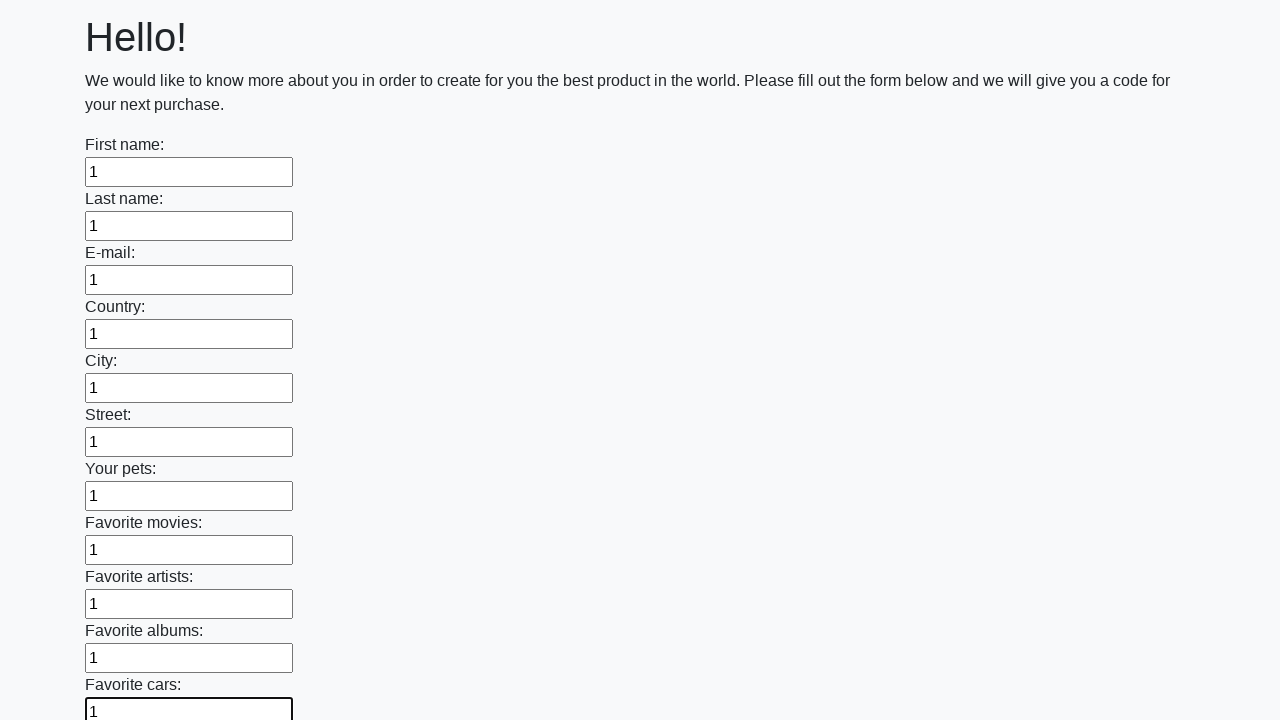

Filled input field 12 of 100 with '1' on input >> nth=11
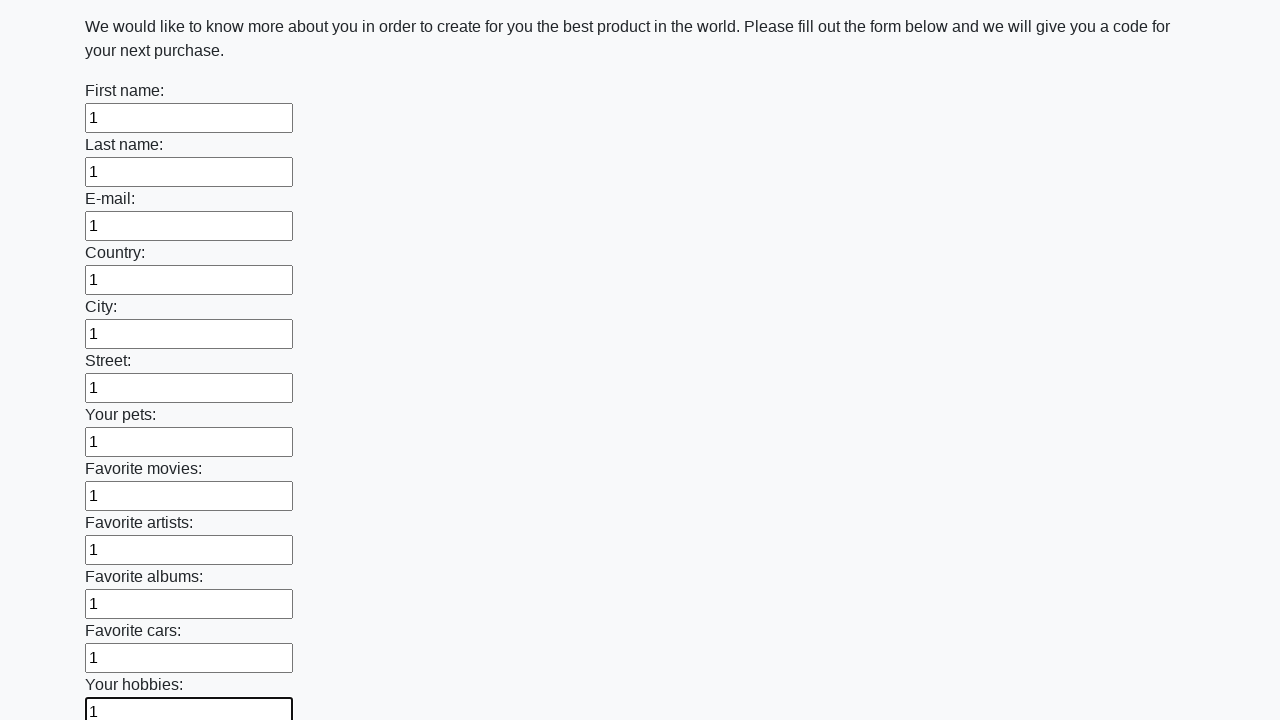

Filled input field 13 of 100 with '1' on input >> nth=12
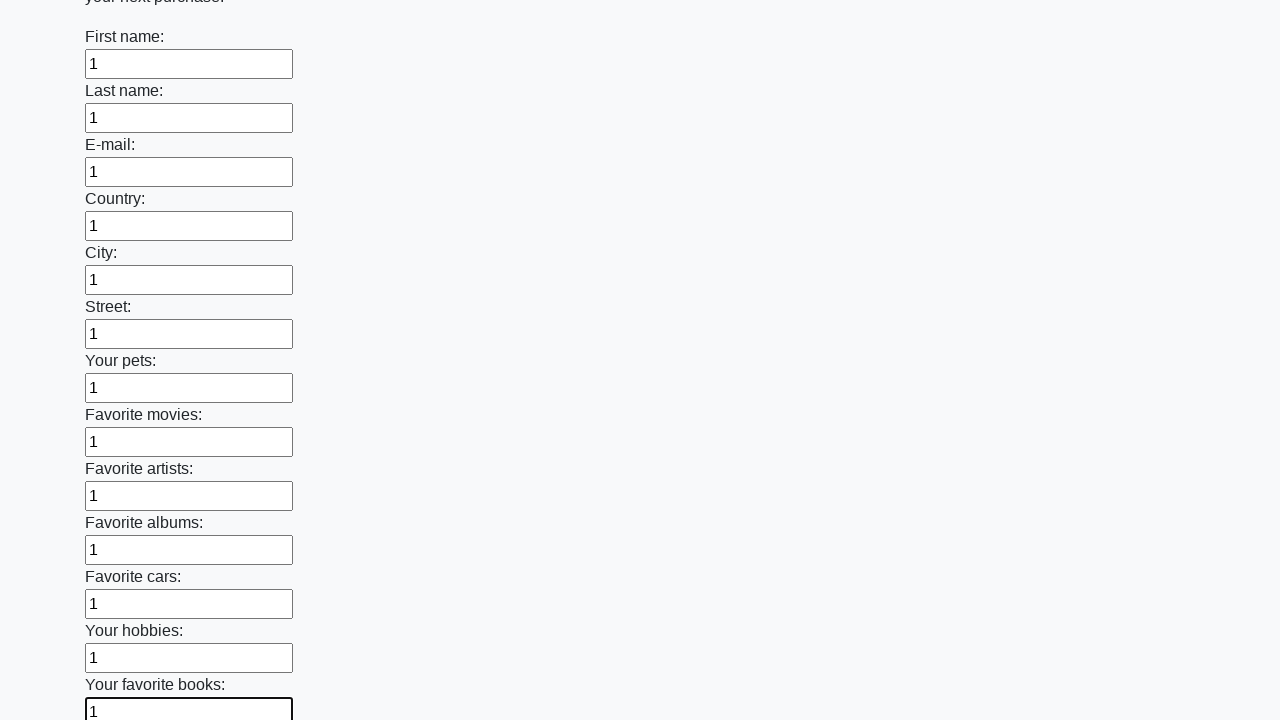

Filled input field 14 of 100 with '1' on input >> nth=13
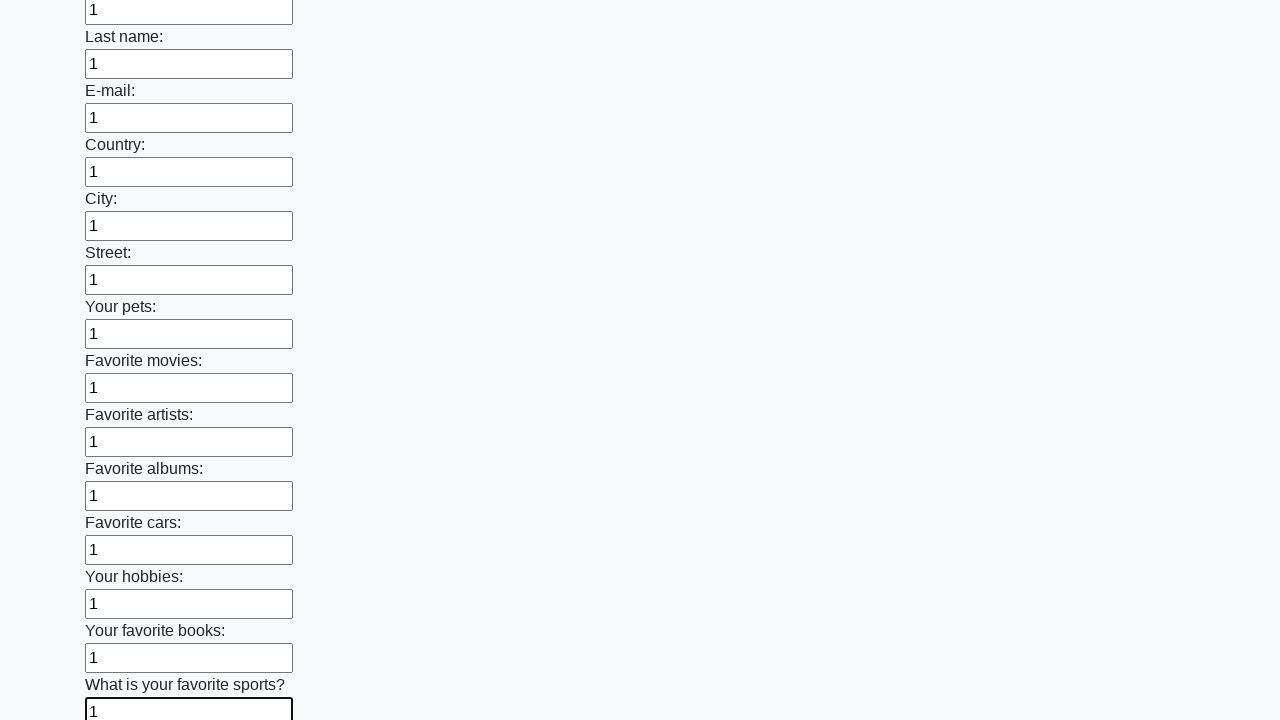

Filled input field 15 of 100 with '1' on input >> nth=14
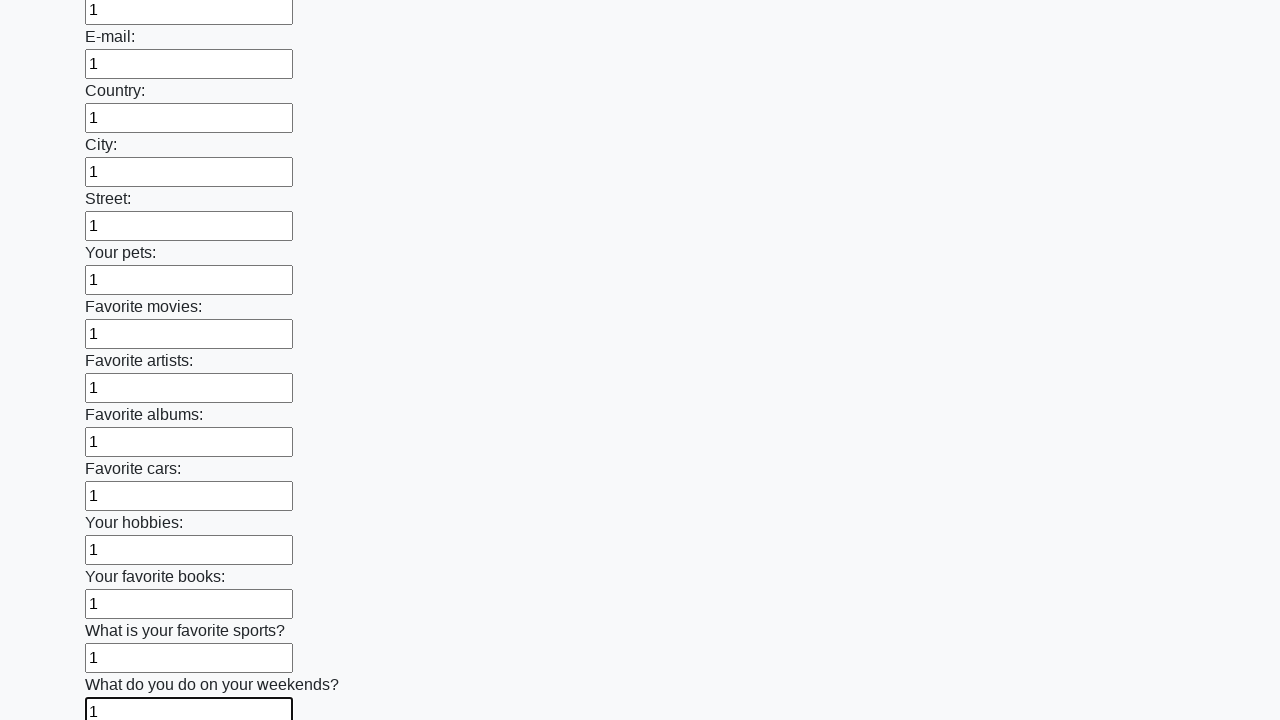

Filled input field 16 of 100 with '1' on input >> nth=15
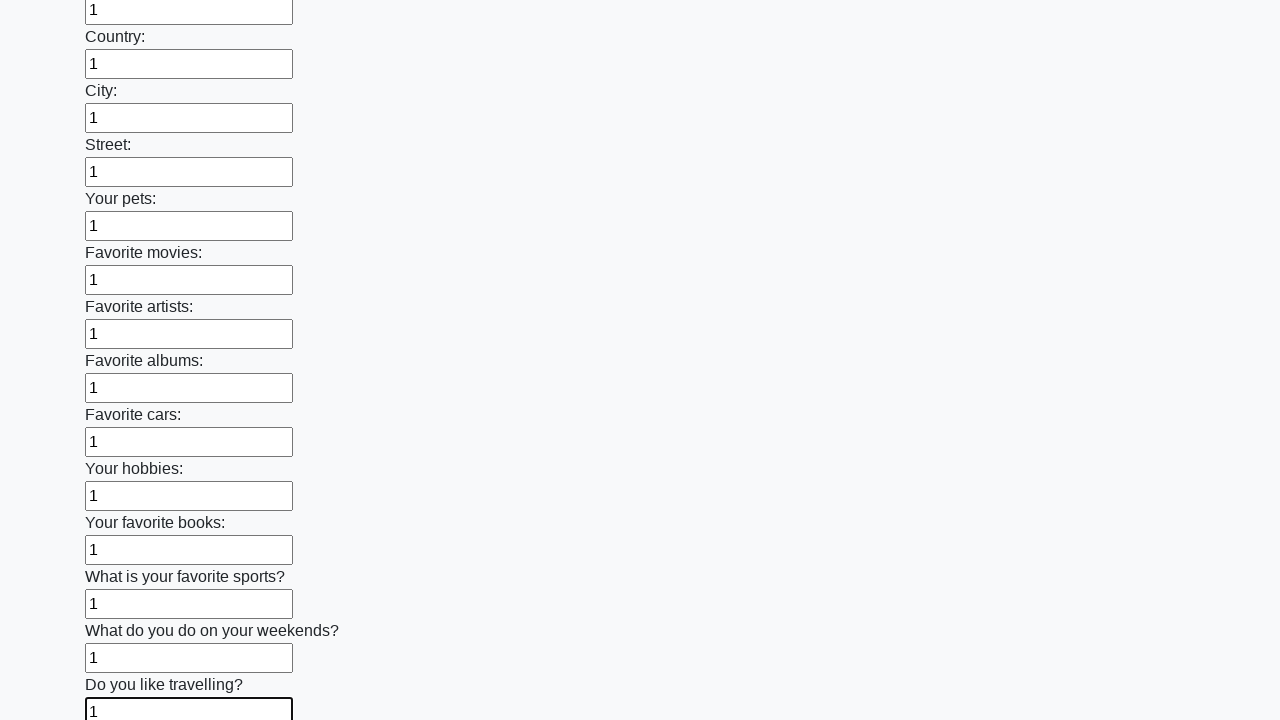

Filled input field 17 of 100 with '1' on input >> nth=16
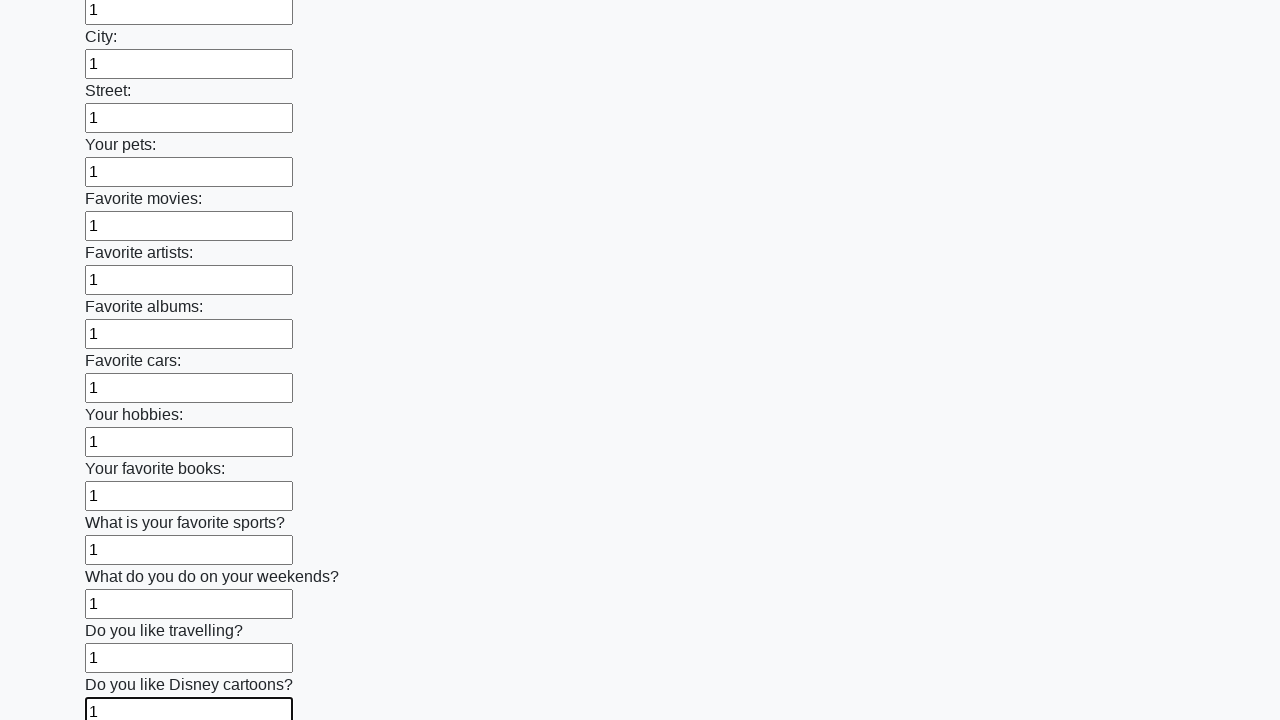

Filled input field 18 of 100 with '1' on input >> nth=17
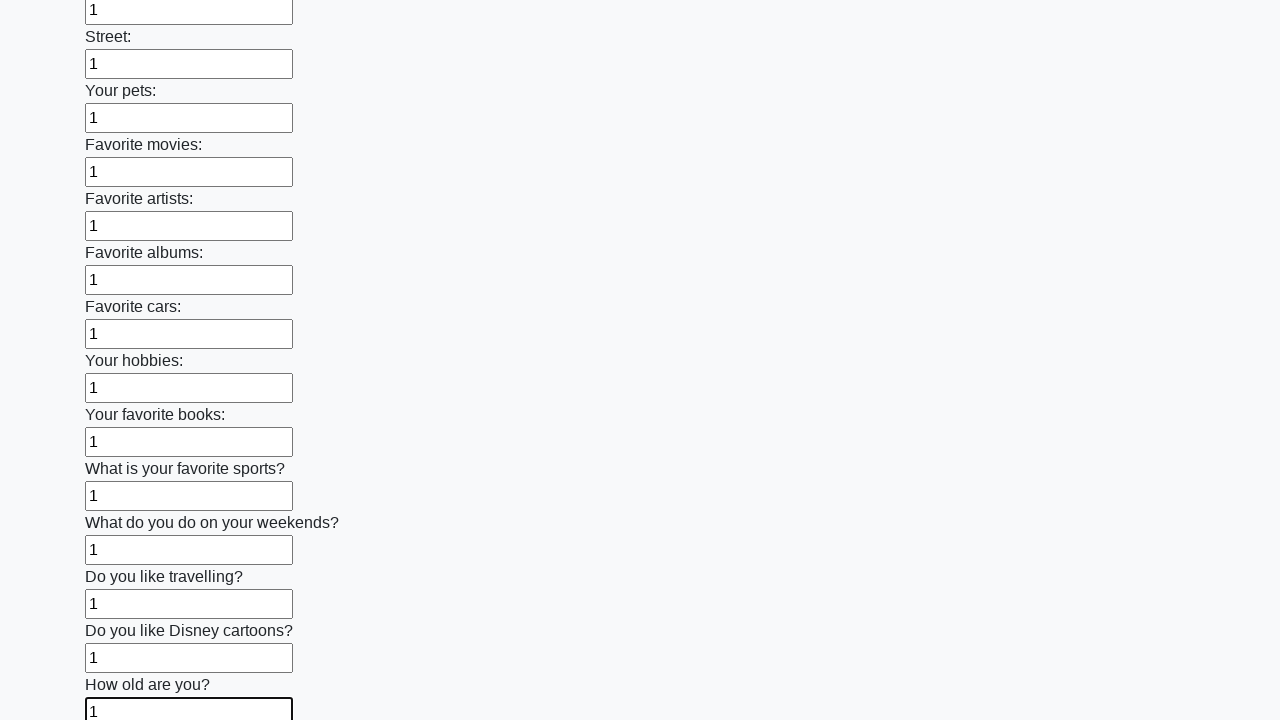

Filled input field 19 of 100 with '1' on input >> nth=18
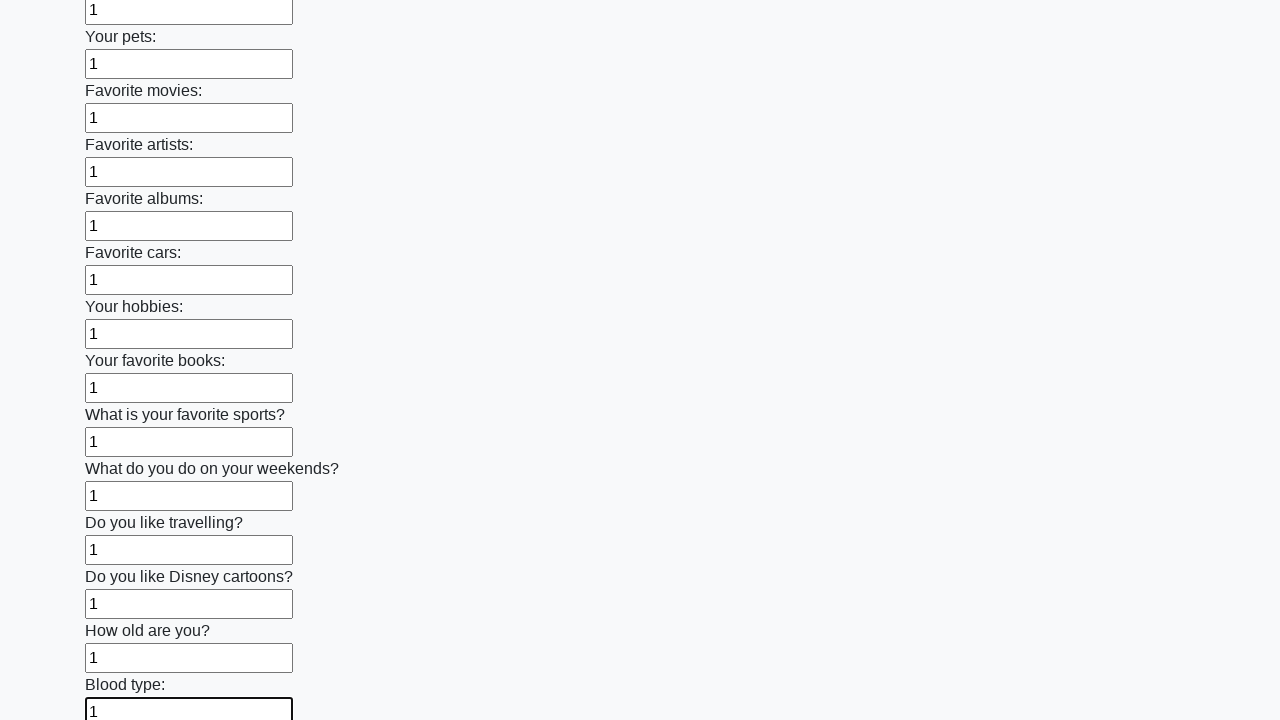

Filled input field 20 of 100 with '1' on input >> nth=19
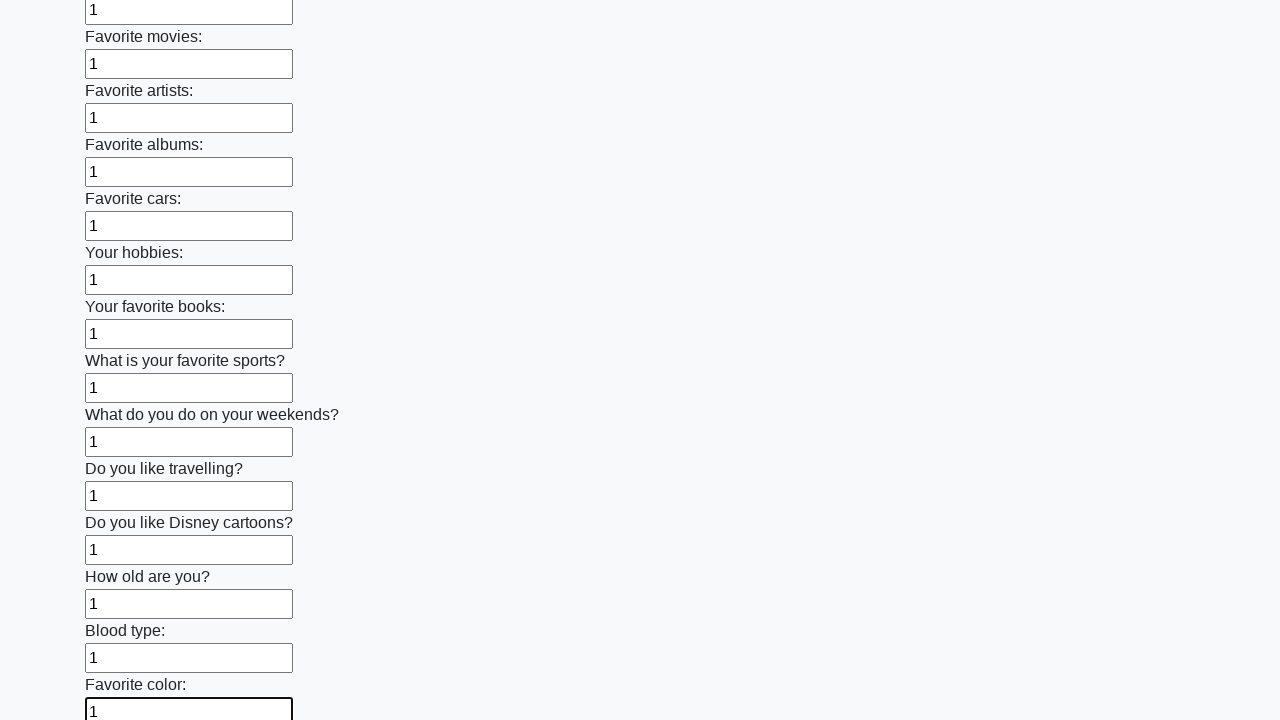

Filled input field 21 of 100 with '1' on input >> nth=20
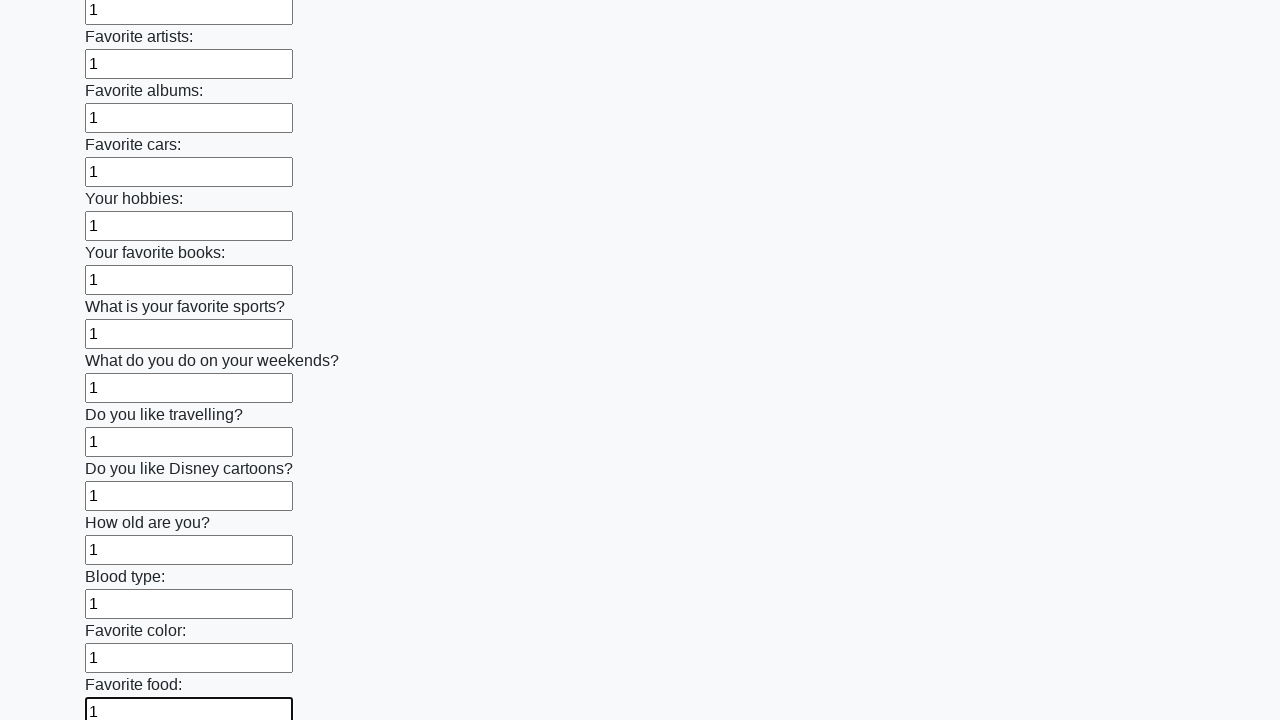

Filled input field 22 of 100 with '1' on input >> nth=21
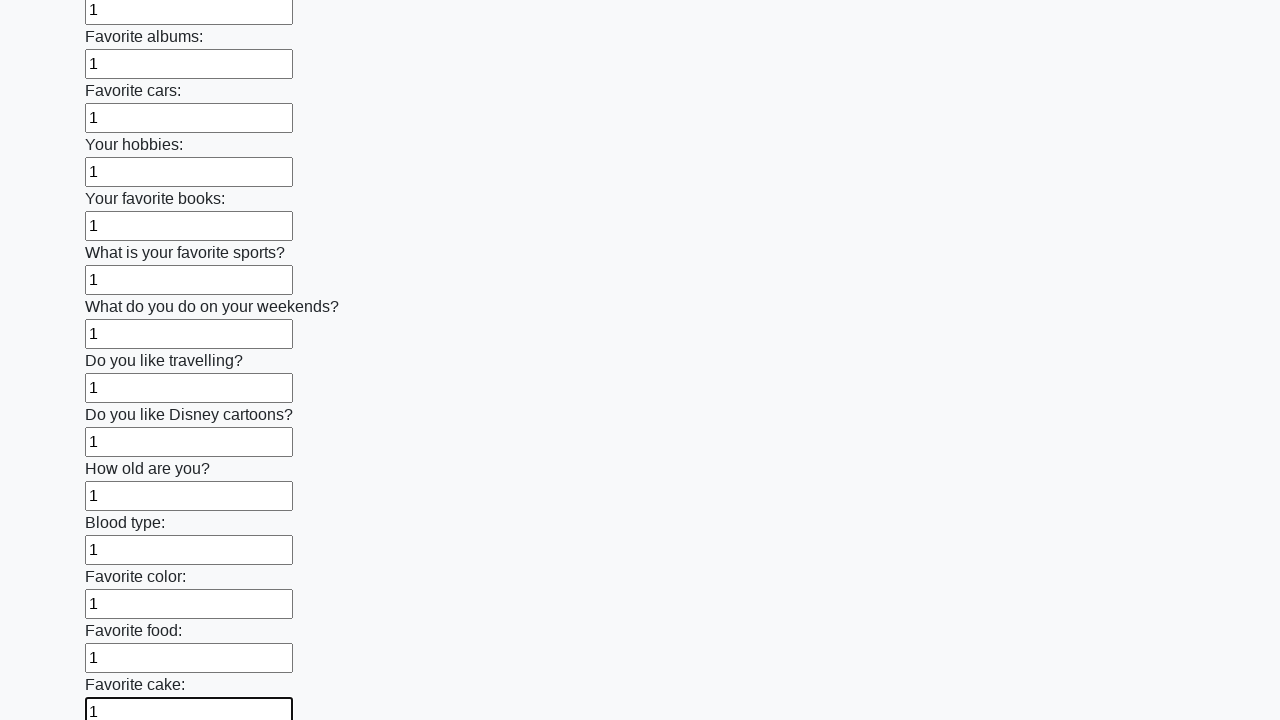

Filled input field 23 of 100 with '1' on input >> nth=22
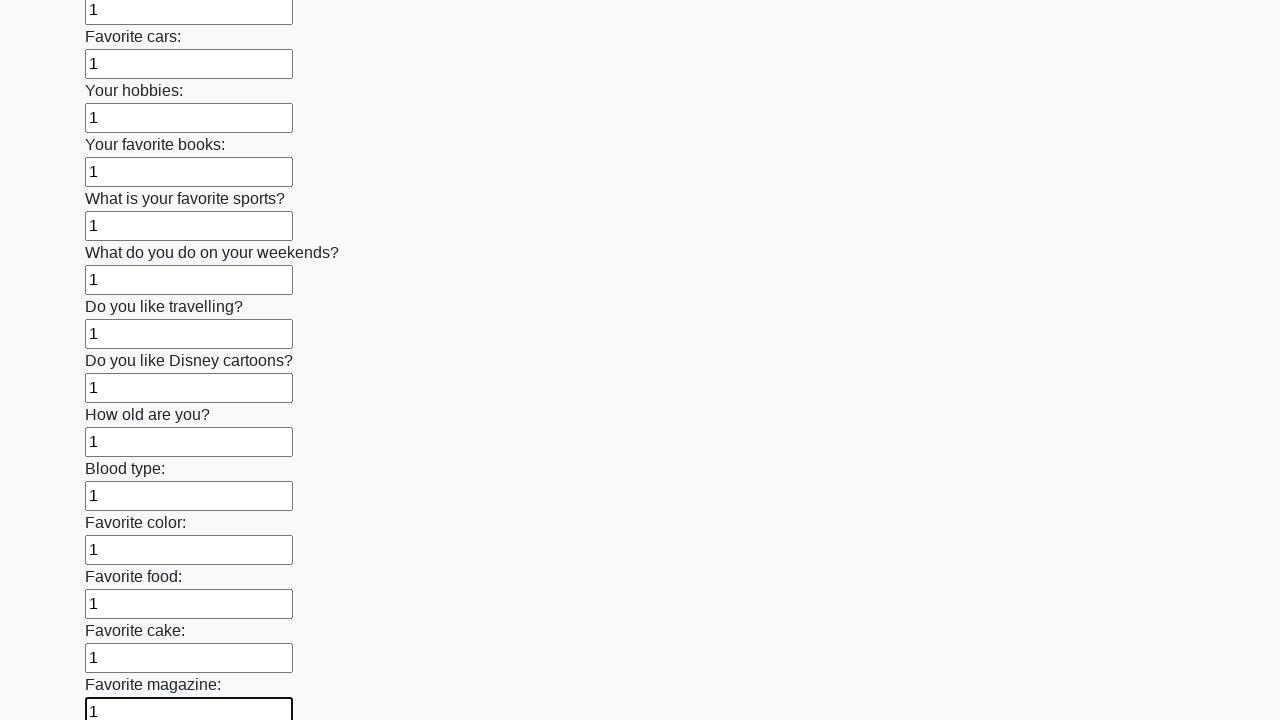

Filled input field 24 of 100 with '1' on input >> nth=23
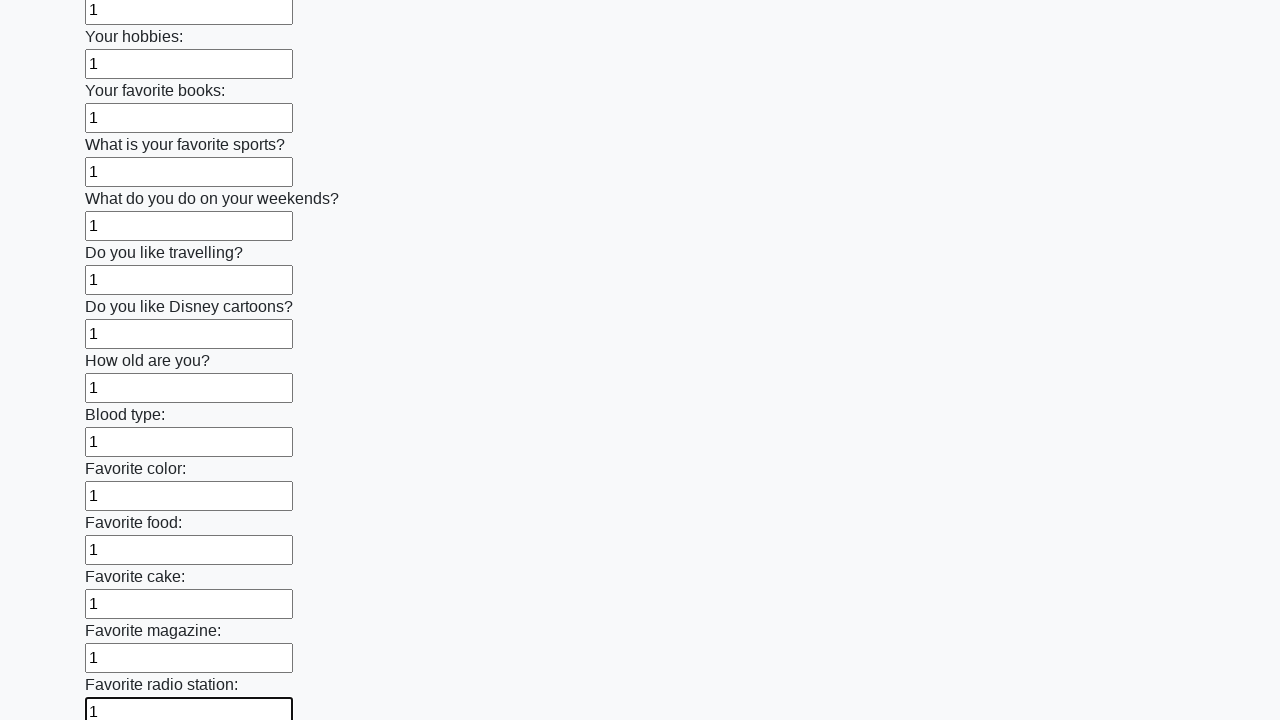

Filled input field 25 of 100 with '1' on input >> nth=24
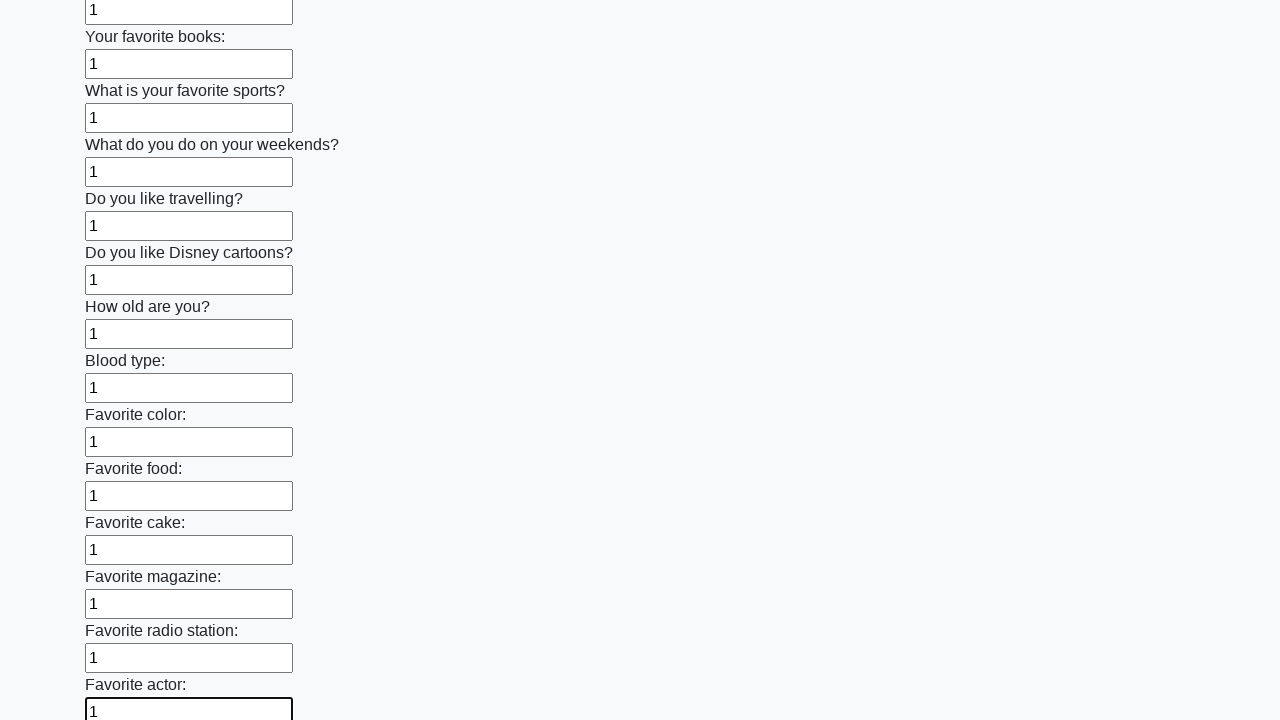

Filled input field 26 of 100 with '1' on input >> nth=25
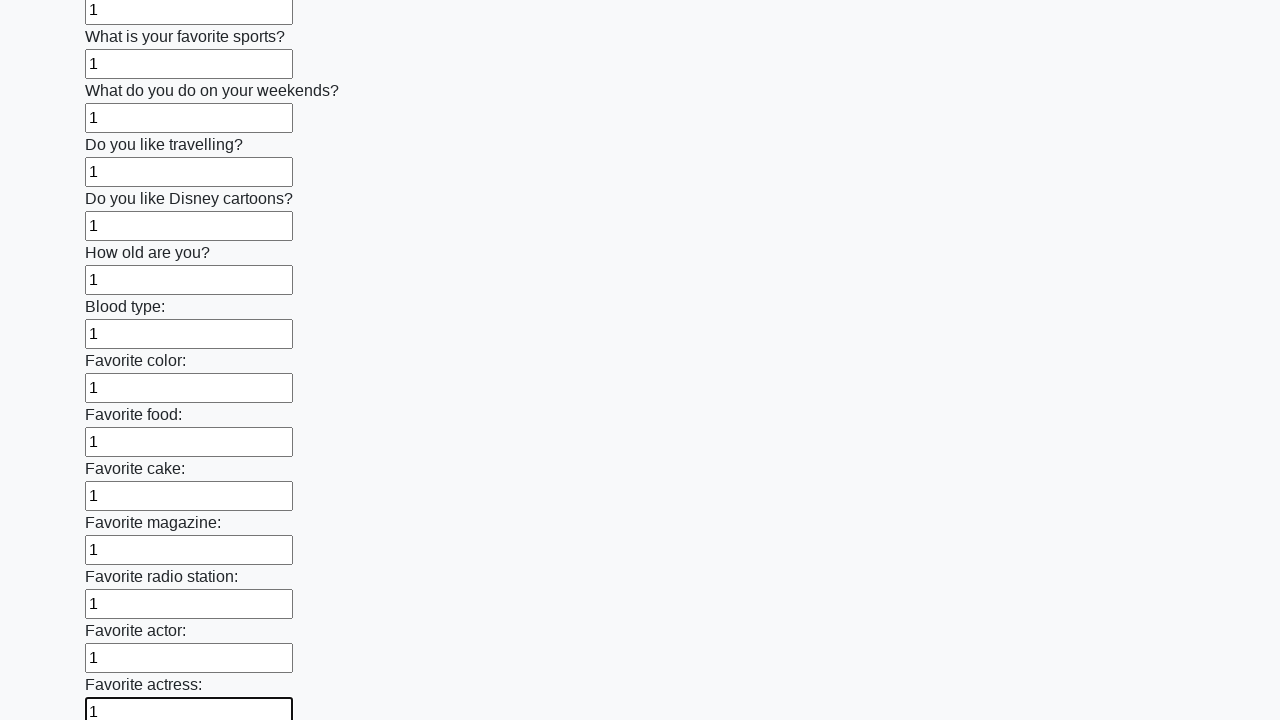

Filled input field 27 of 100 with '1' on input >> nth=26
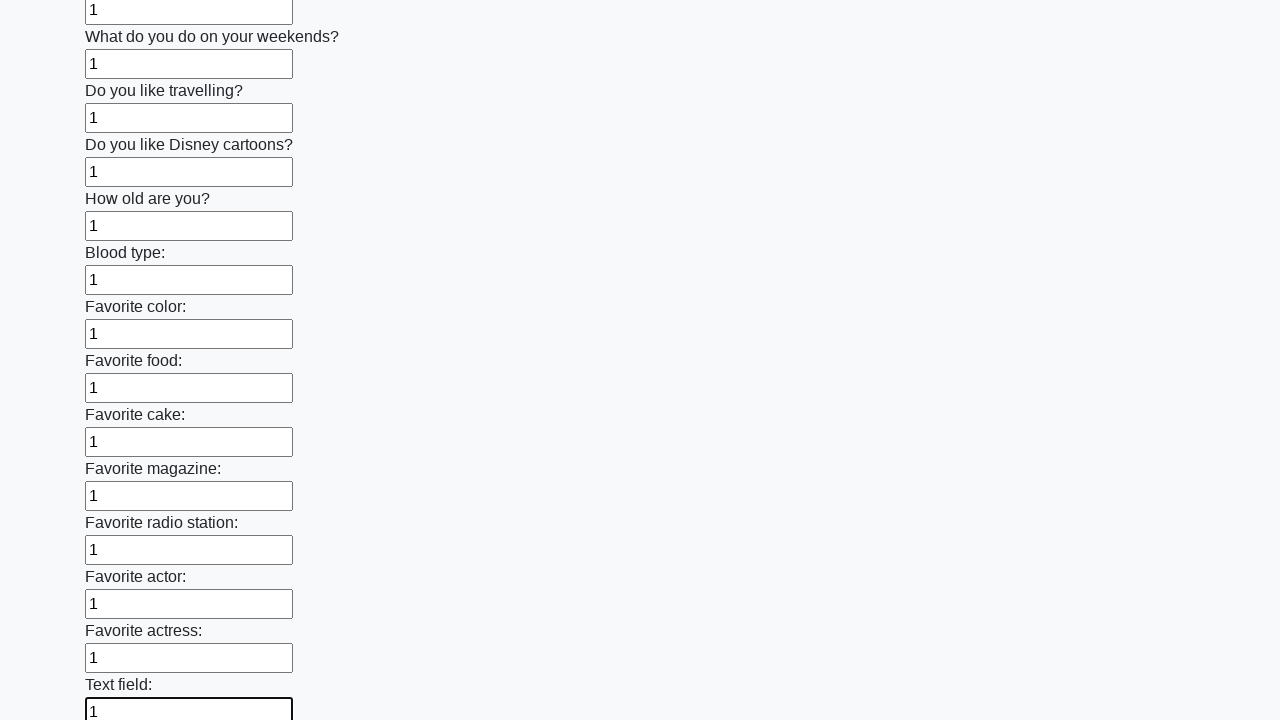

Filled input field 28 of 100 with '1' on input >> nth=27
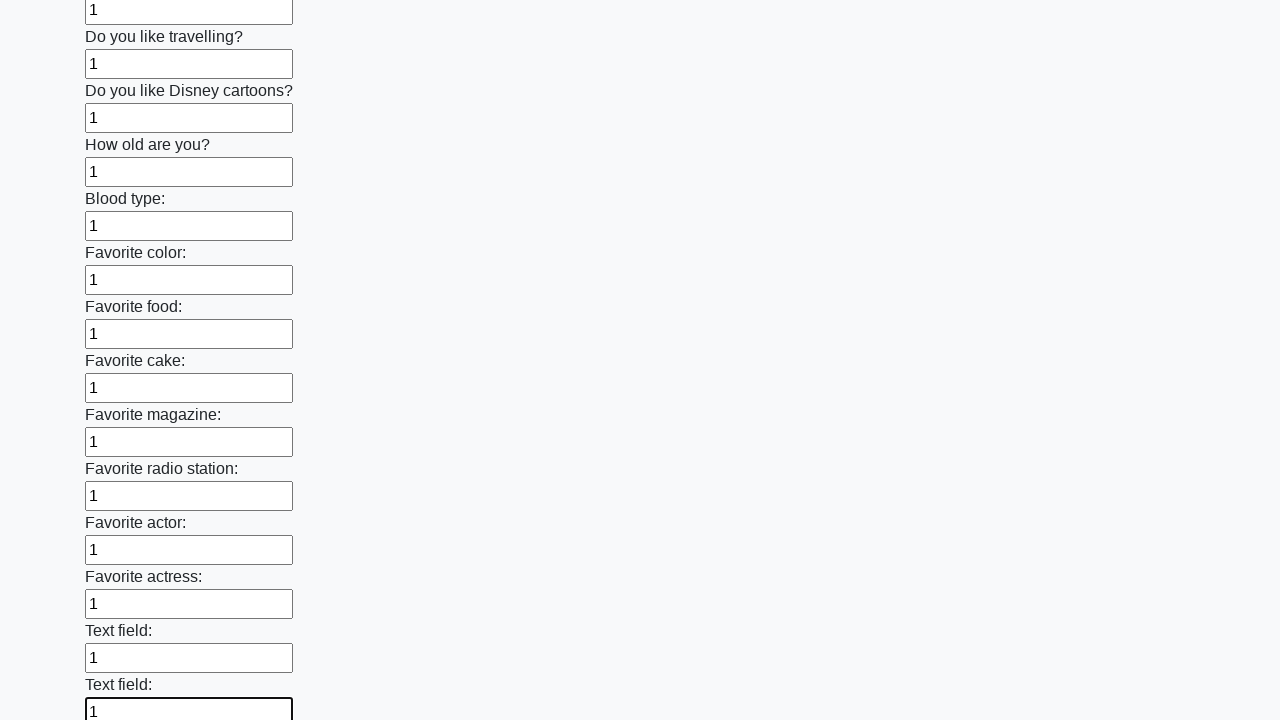

Filled input field 29 of 100 with '1' on input >> nth=28
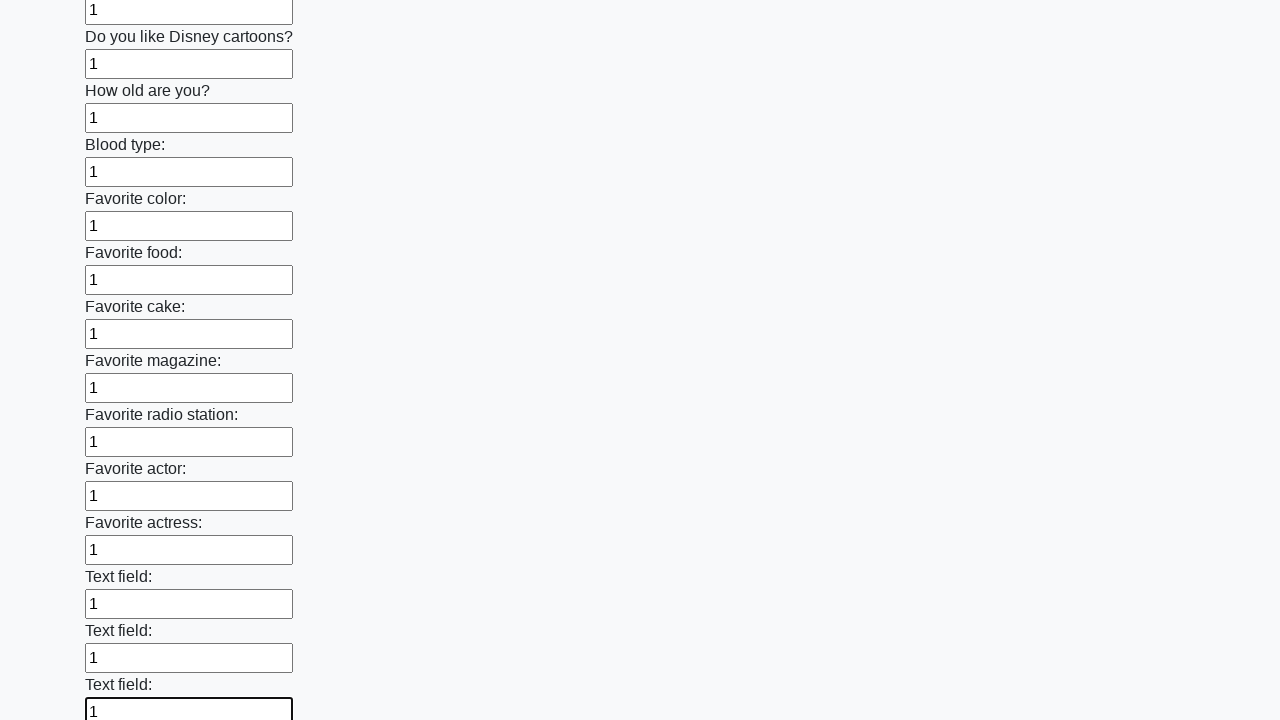

Filled input field 30 of 100 with '1' on input >> nth=29
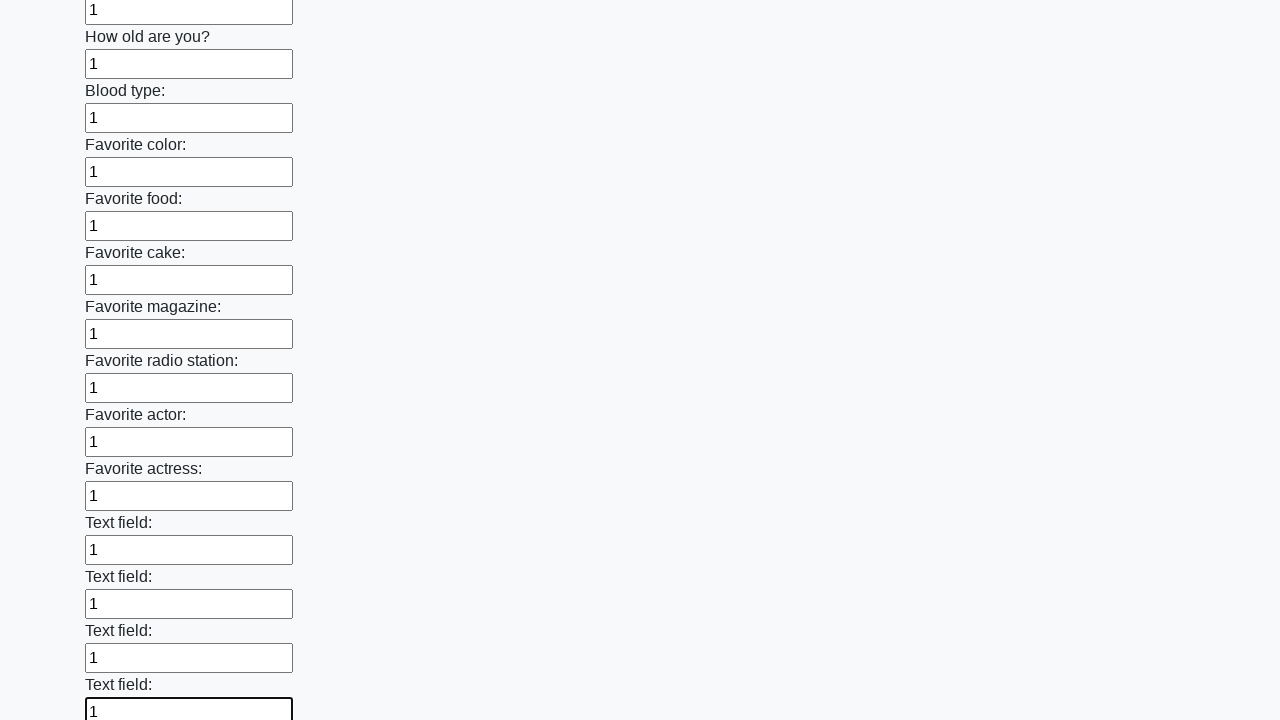

Filled input field 31 of 100 with '1' on input >> nth=30
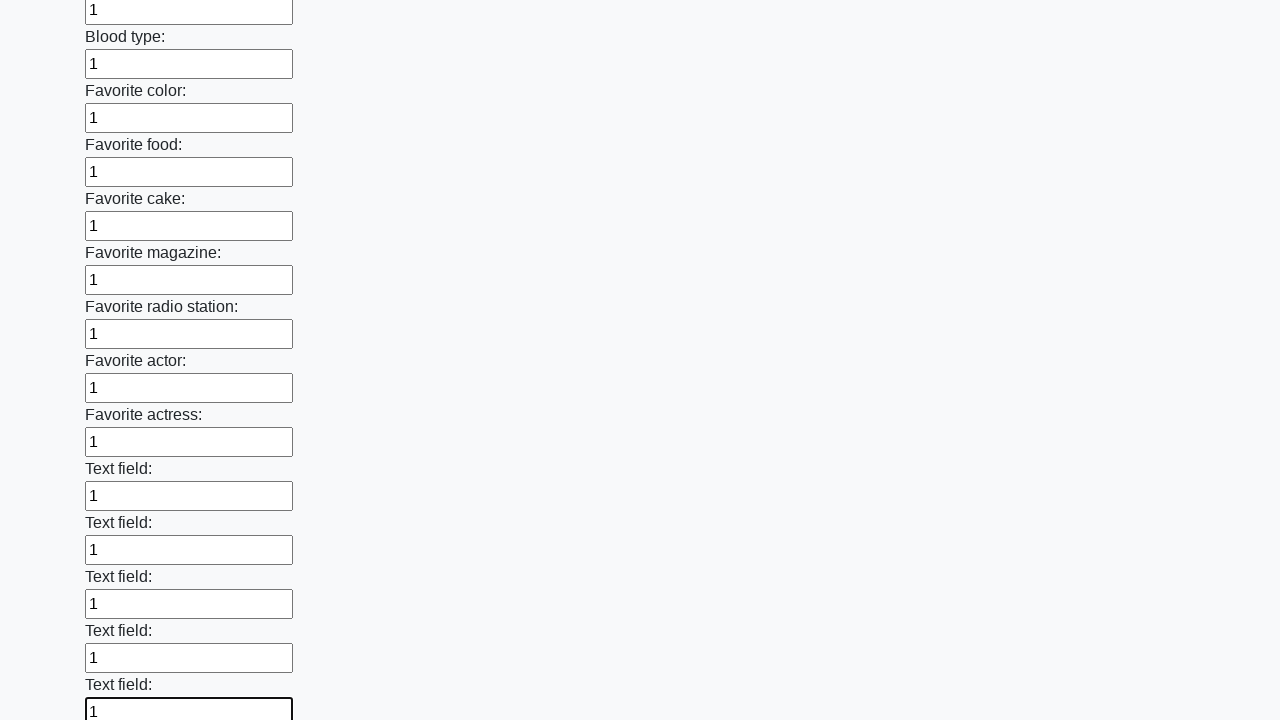

Filled input field 32 of 100 with '1' on input >> nth=31
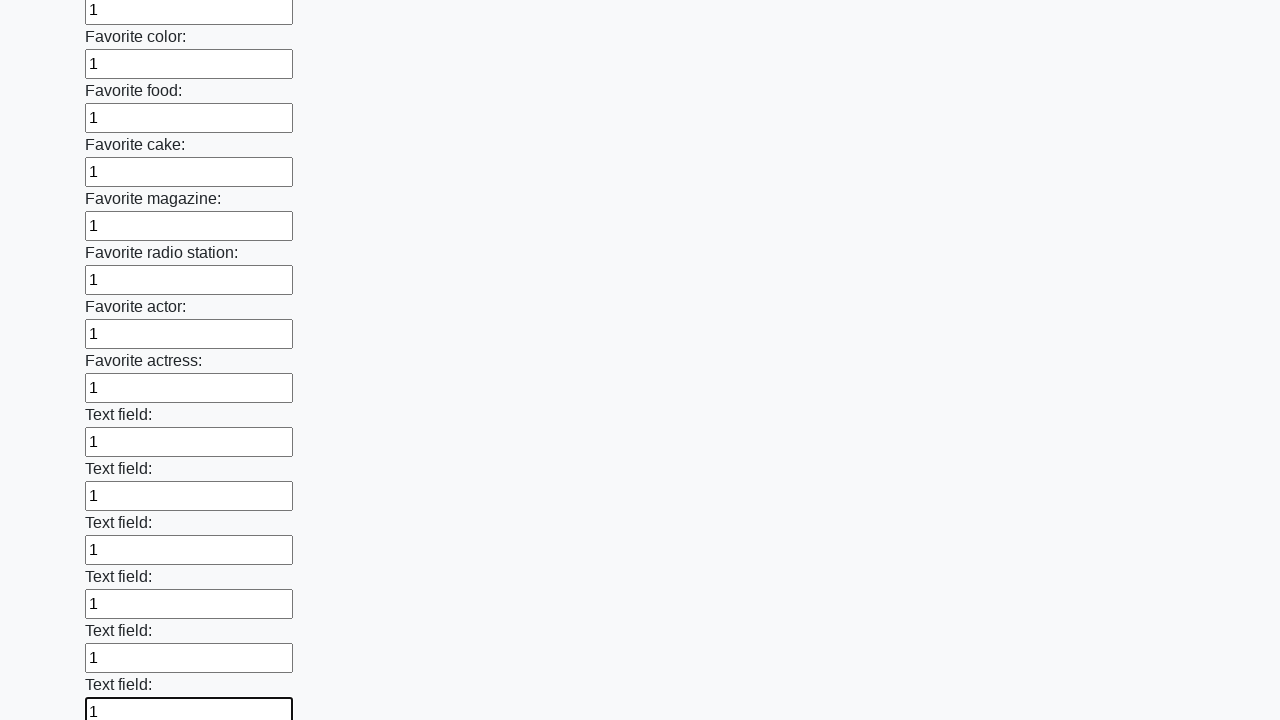

Filled input field 33 of 100 with '1' on input >> nth=32
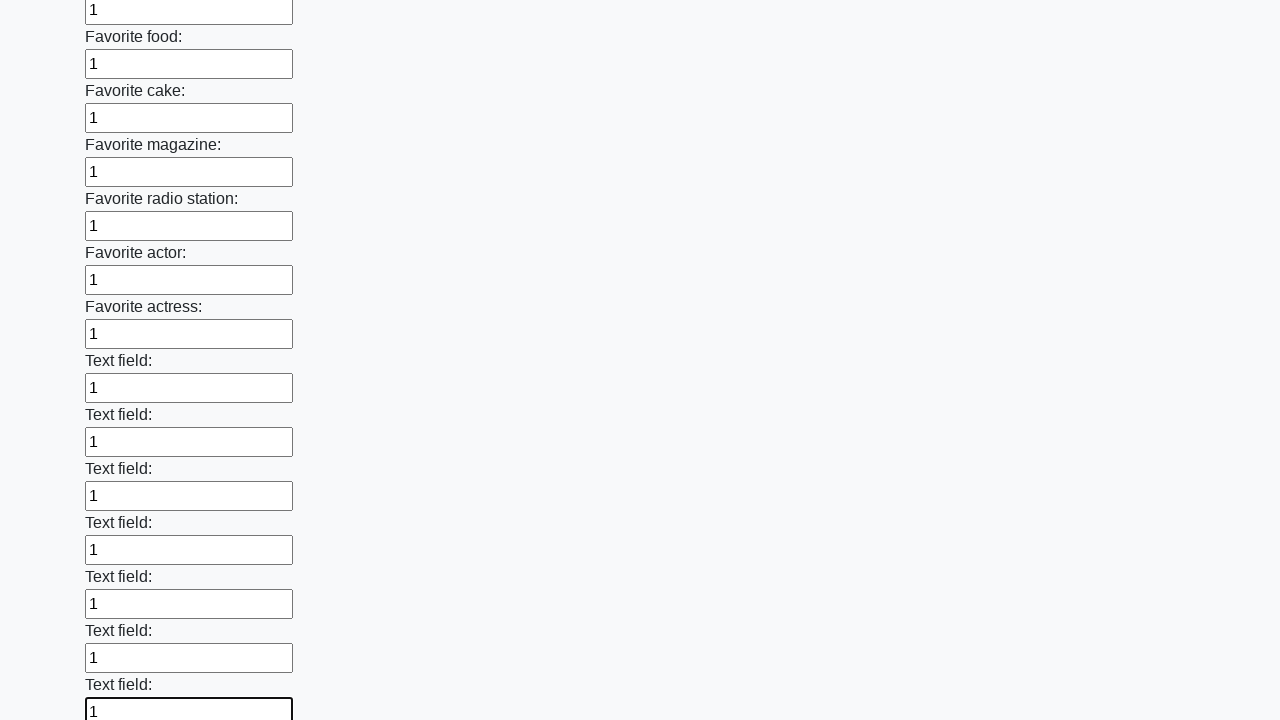

Filled input field 34 of 100 with '1' on input >> nth=33
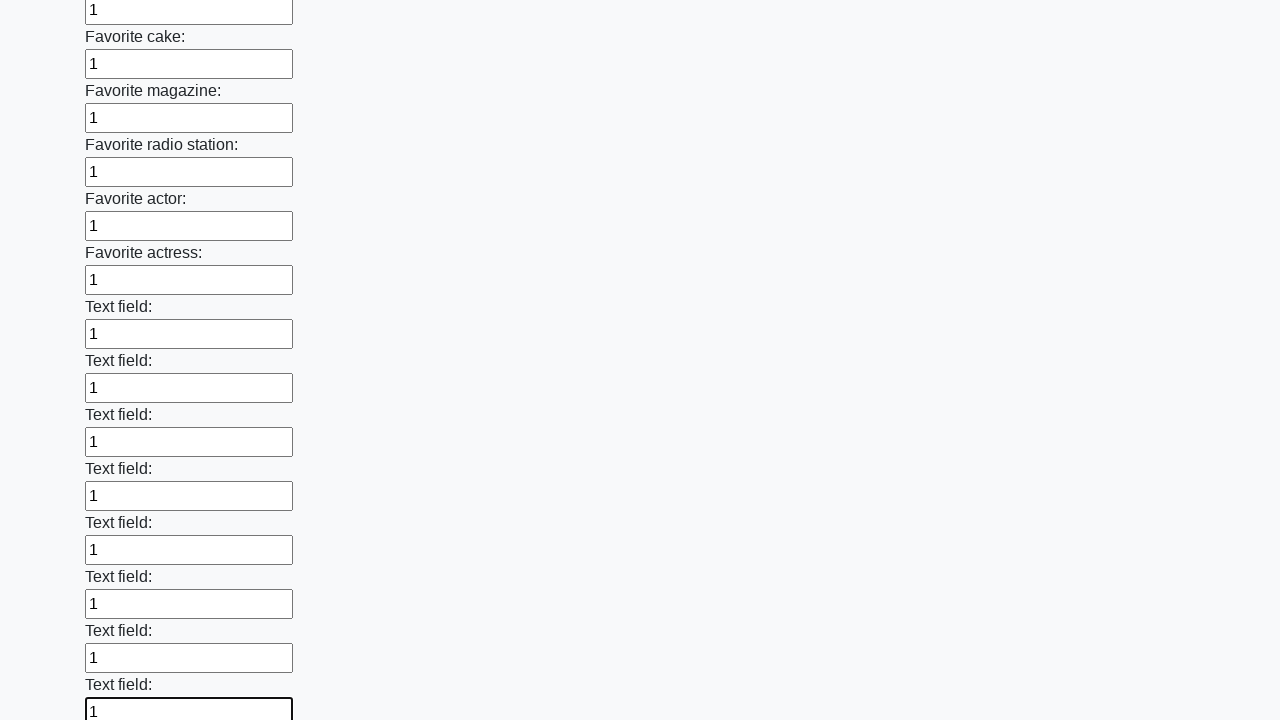

Filled input field 35 of 100 with '1' on input >> nth=34
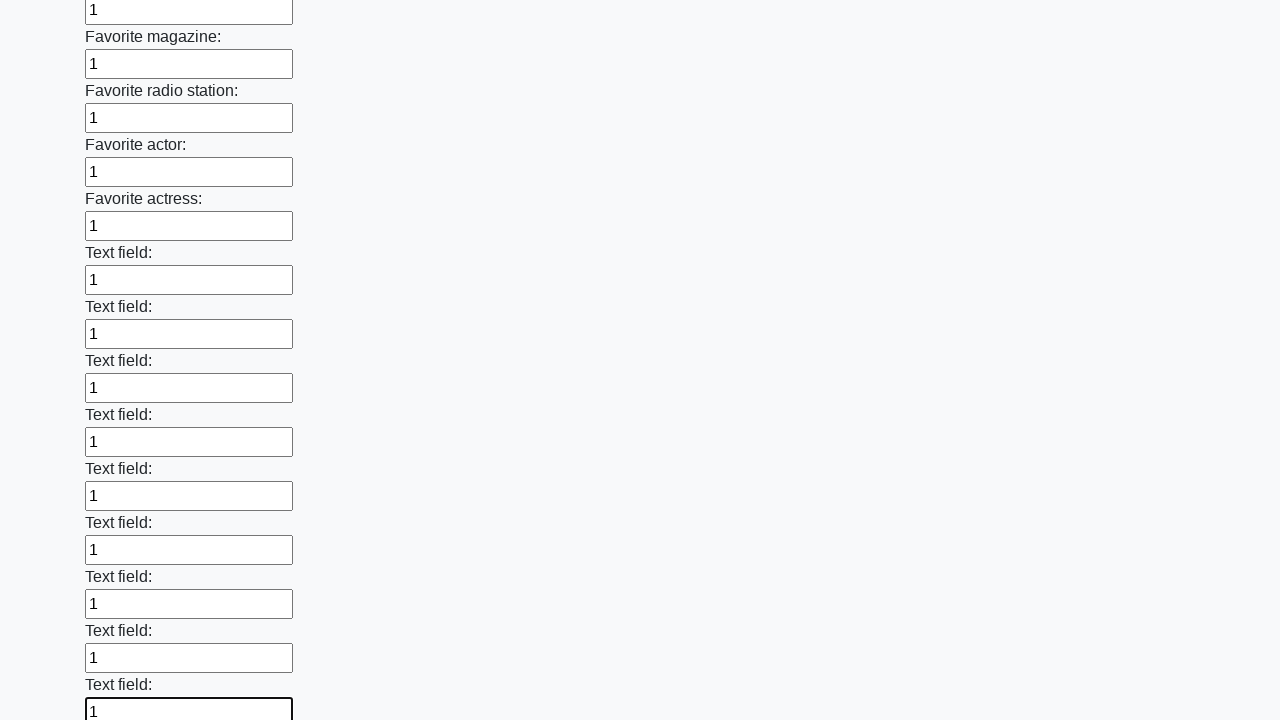

Filled input field 36 of 100 with '1' on input >> nth=35
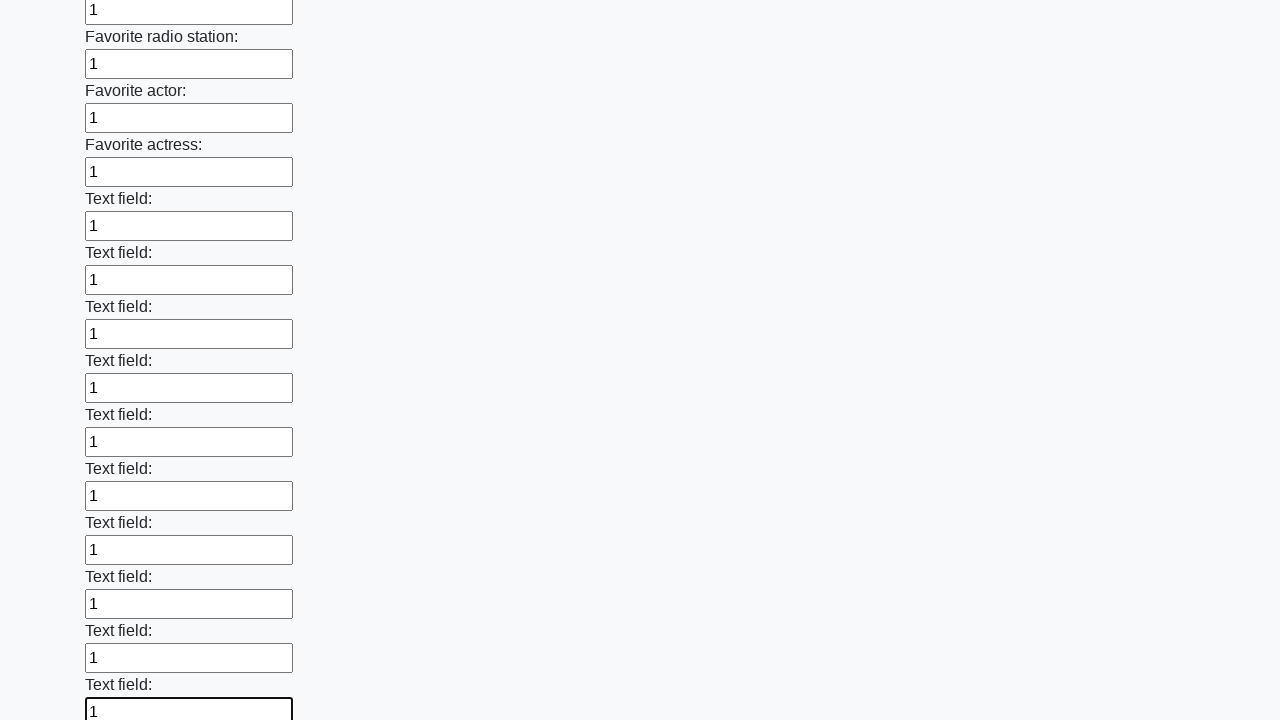

Filled input field 37 of 100 with '1' on input >> nth=36
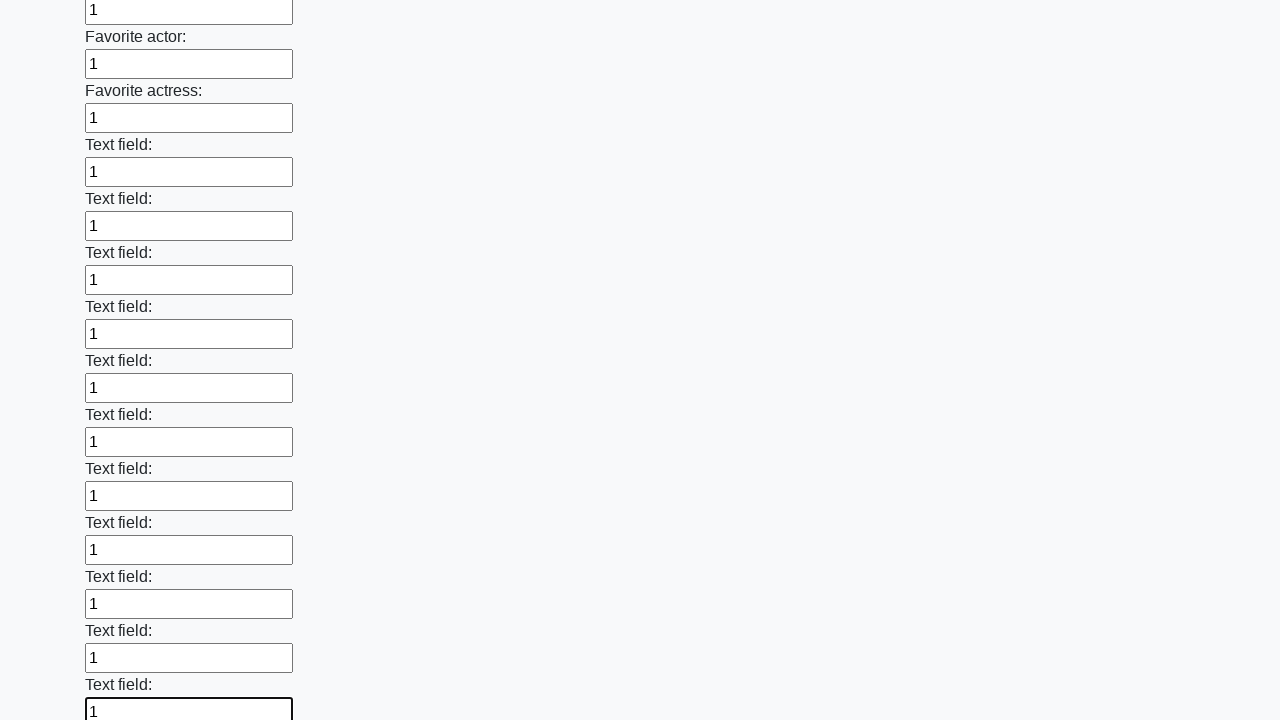

Filled input field 38 of 100 with '1' on input >> nth=37
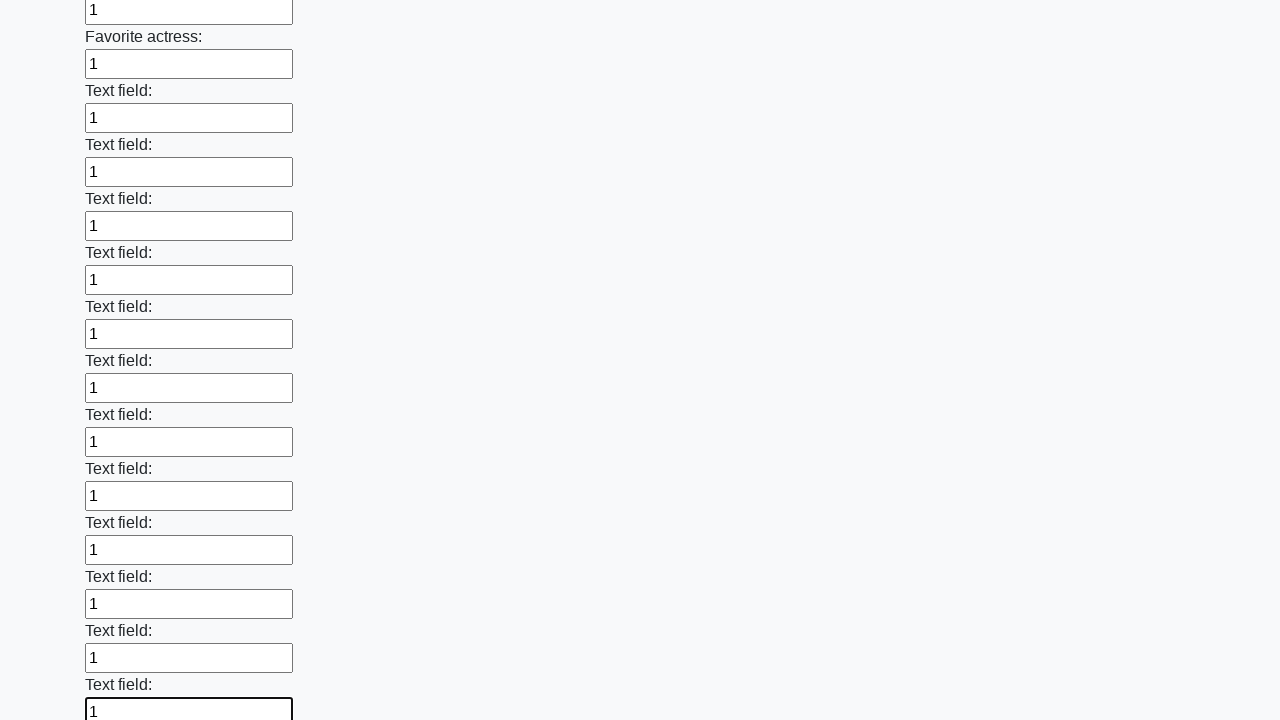

Filled input field 39 of 100 with '1' on input >> nth=38
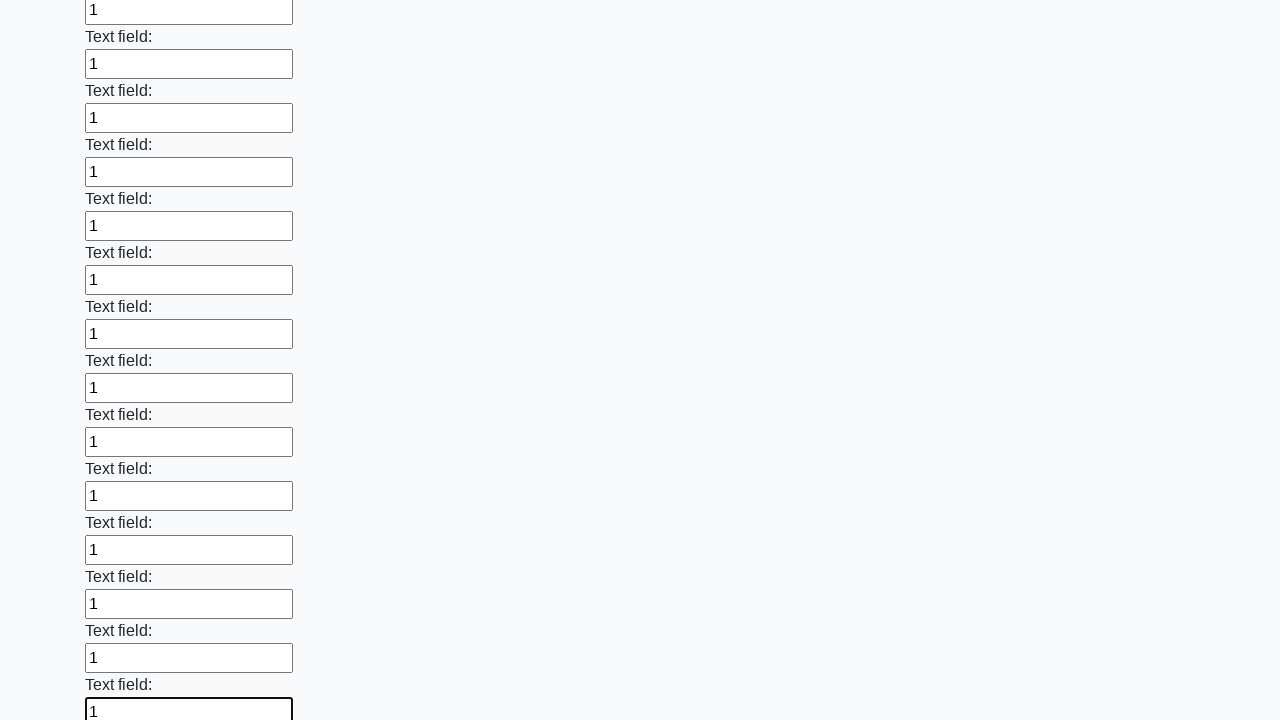

Filled input field 40 of 100 with '1' on input >> nth=39
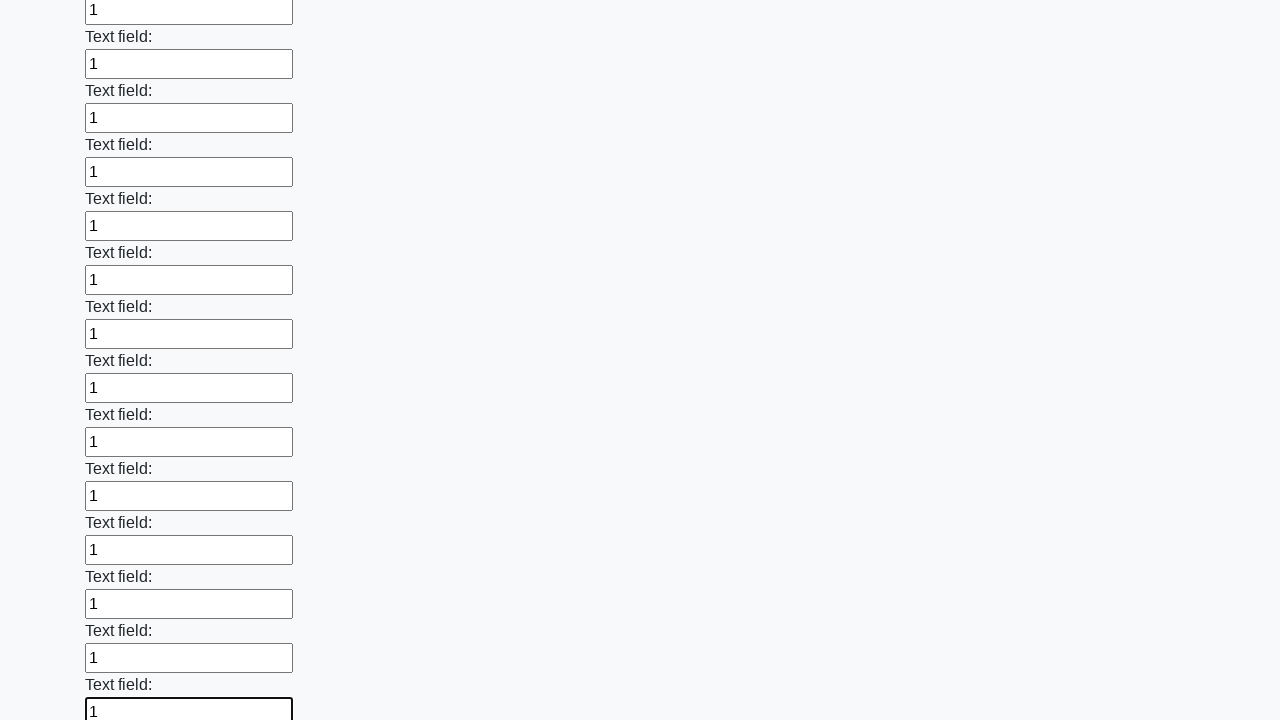

Filled input field 41 of 100 with '1' on input >> nth=40
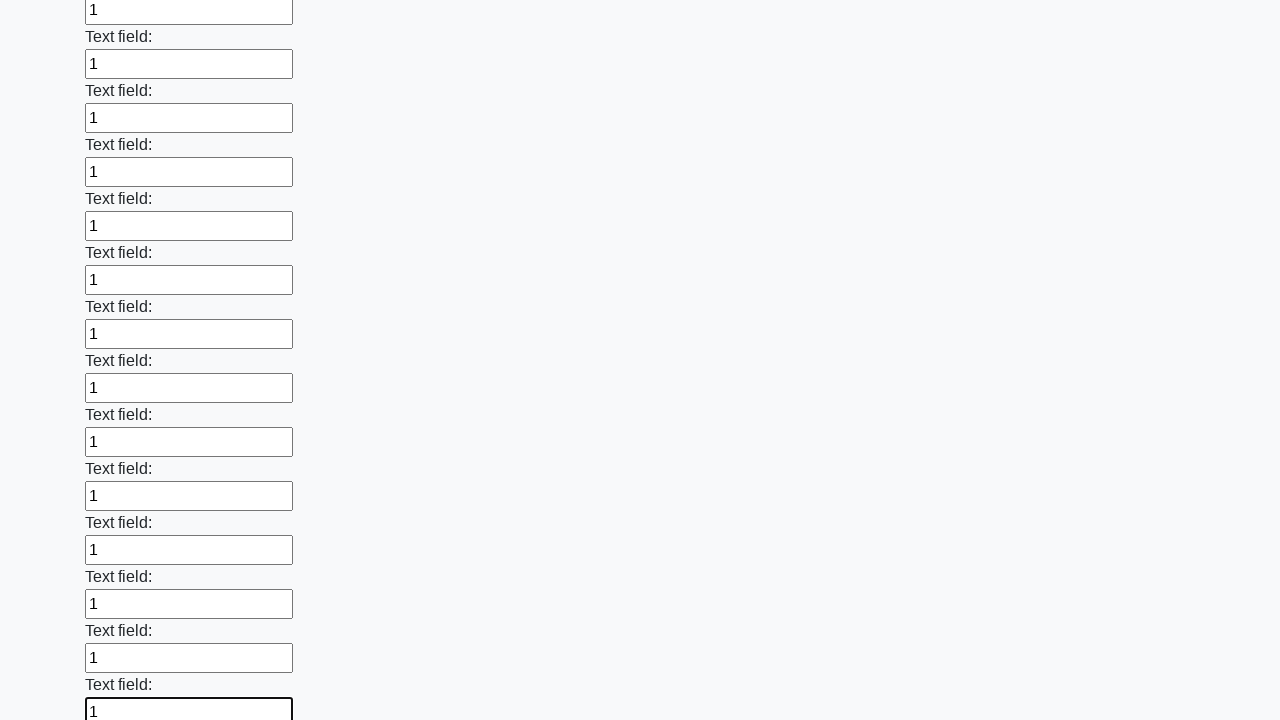

Filled input field 42 of 100 with '1' on input >> nth=41
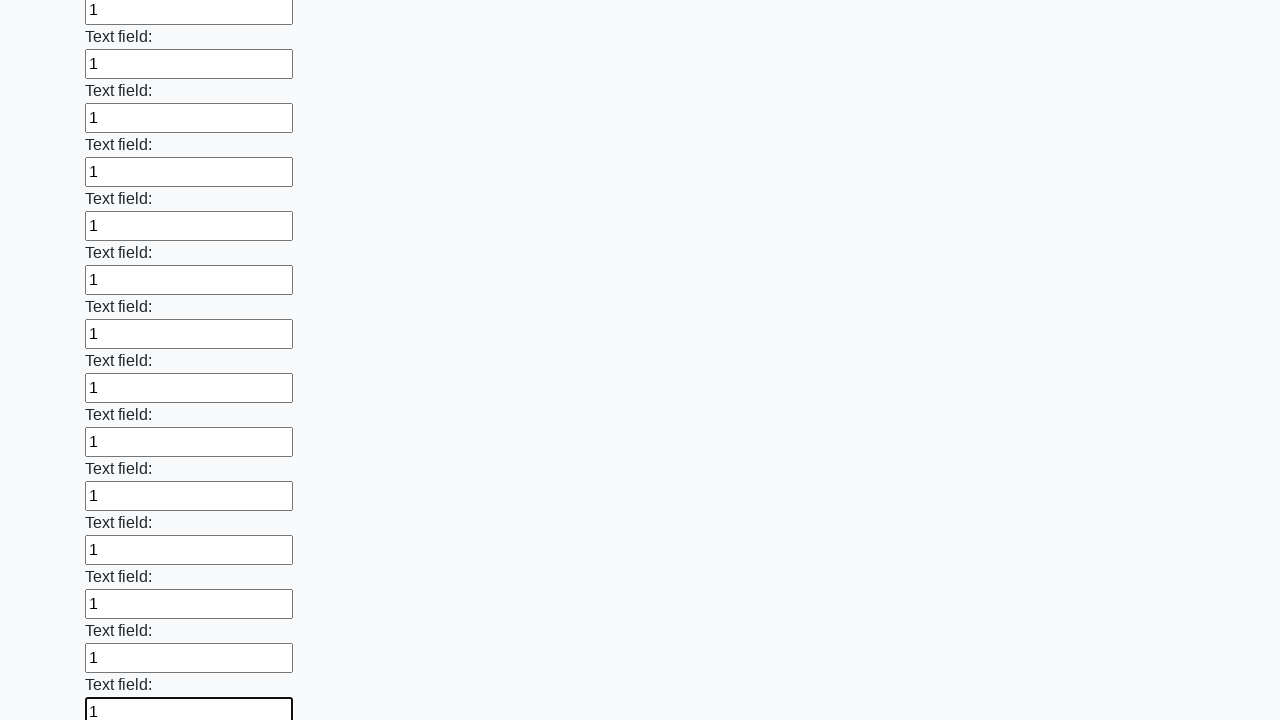

Filled input field 43 of 100 with '1' on input >> nth=42
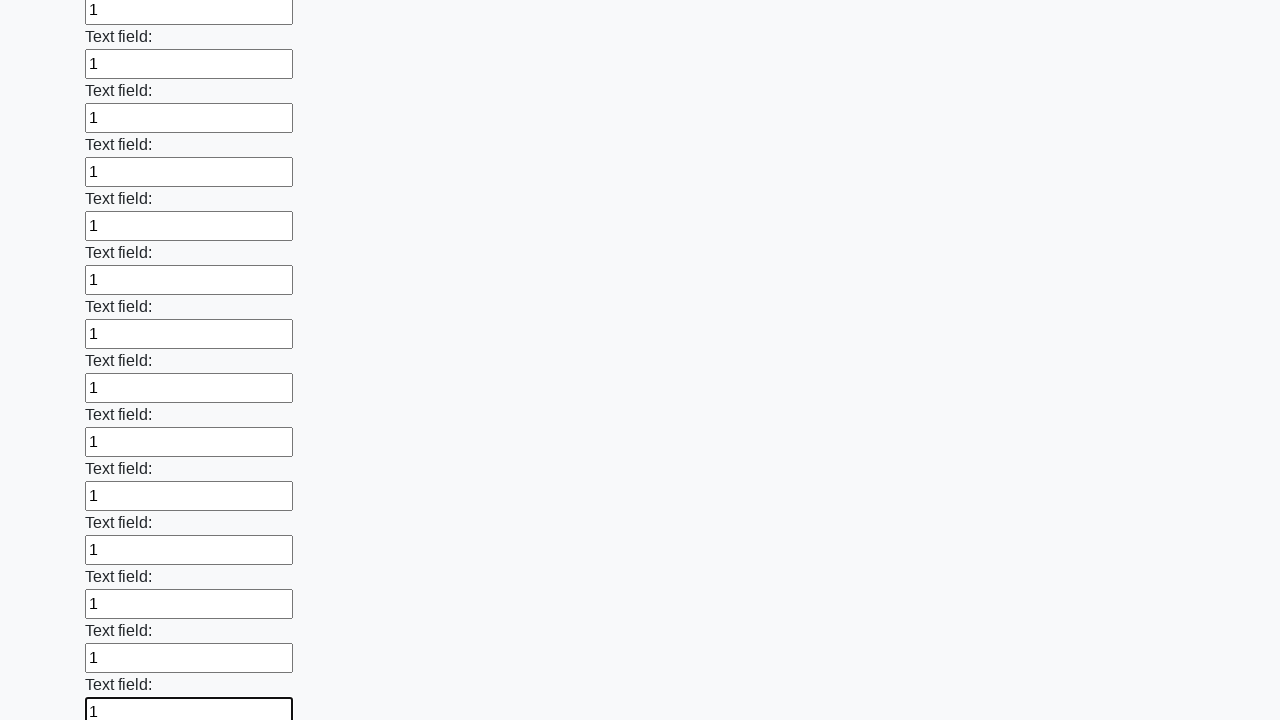

Filled input field 44 of 100 with '1' on input >> nth=43
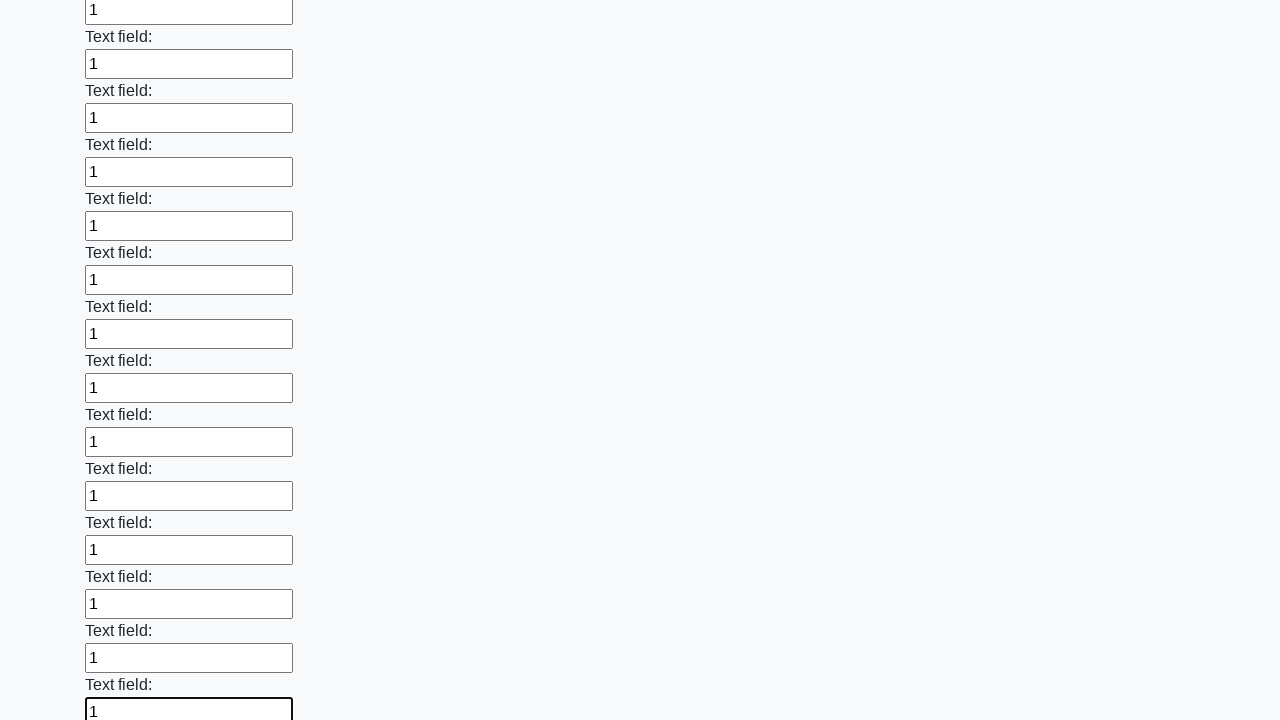

Filled input field 45 of 100 with '1' on input >> nth=44
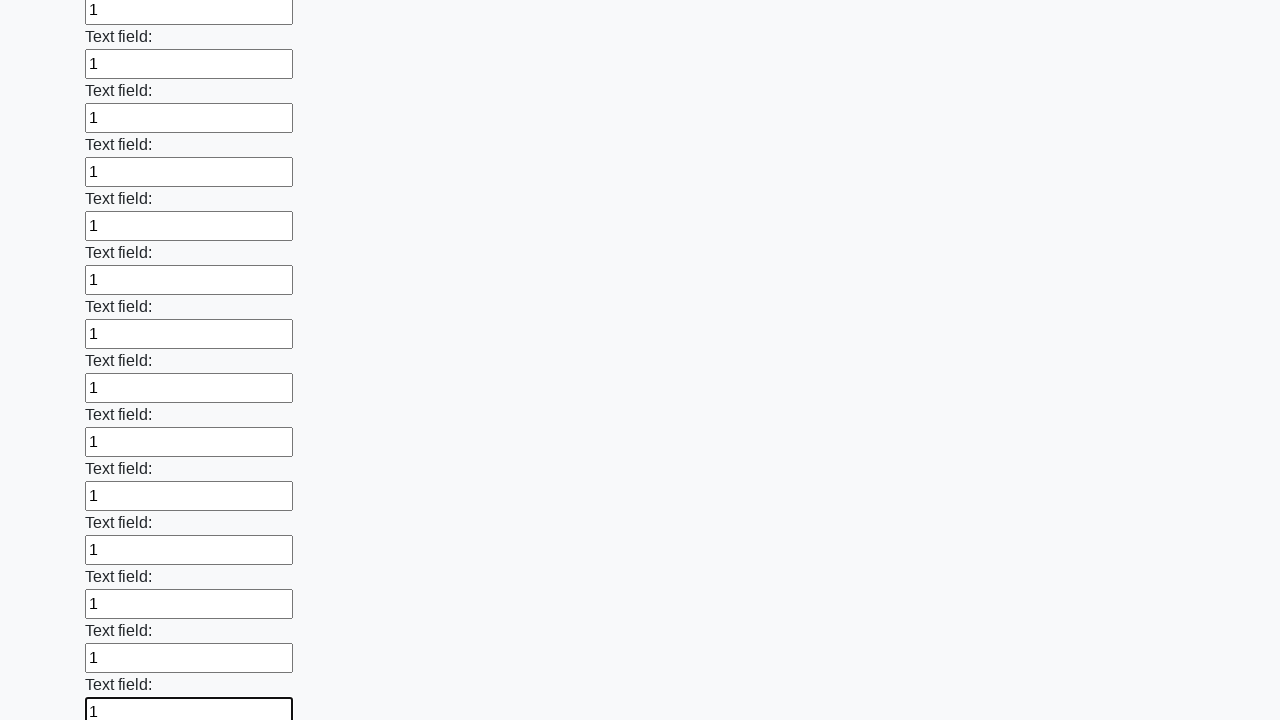

Filled input field 46 of 100 with '1' on input >> nth=45
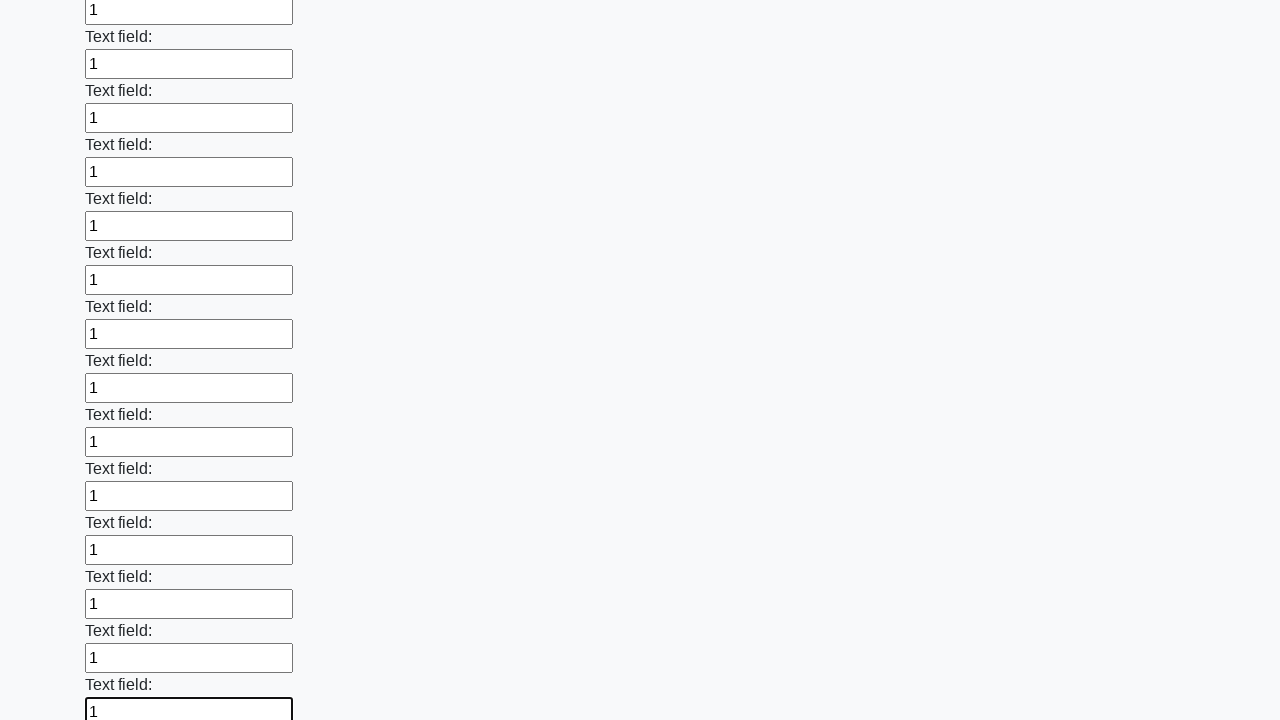

Filled input field 47 of 100 with '1' on input >> nth=46
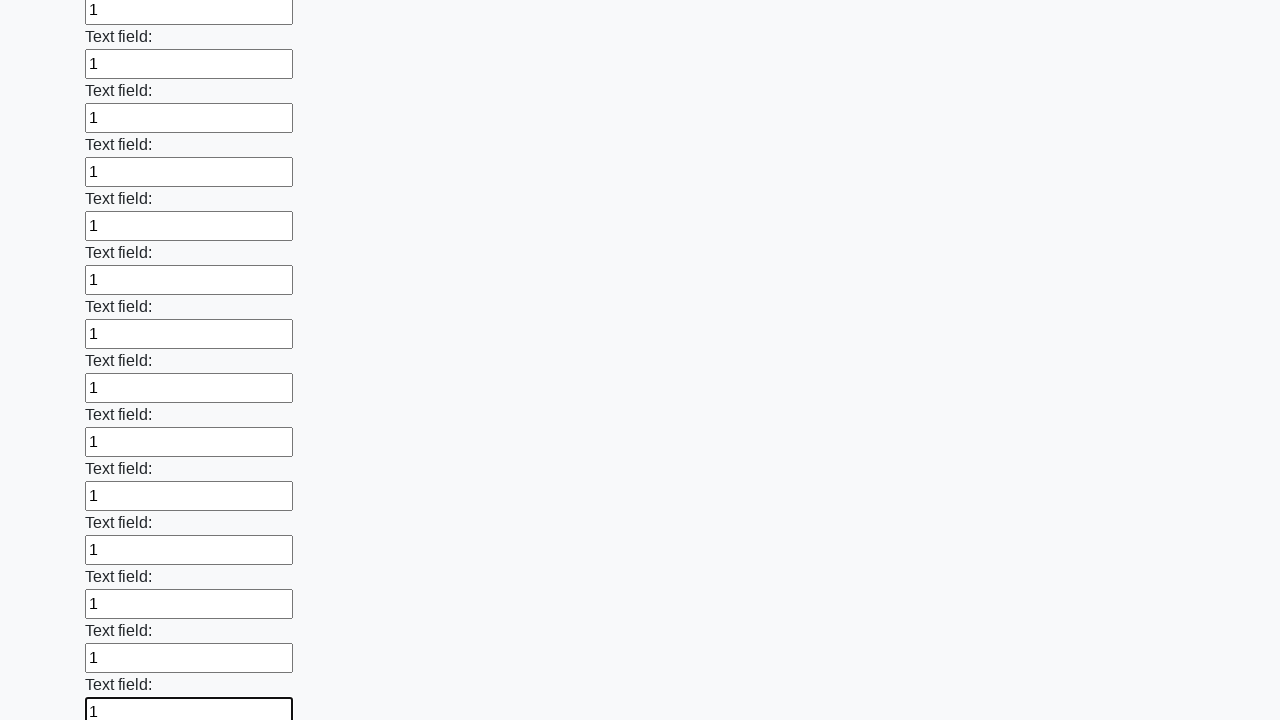

Filled input field 48 of 100 with '1' on input >> nth=47
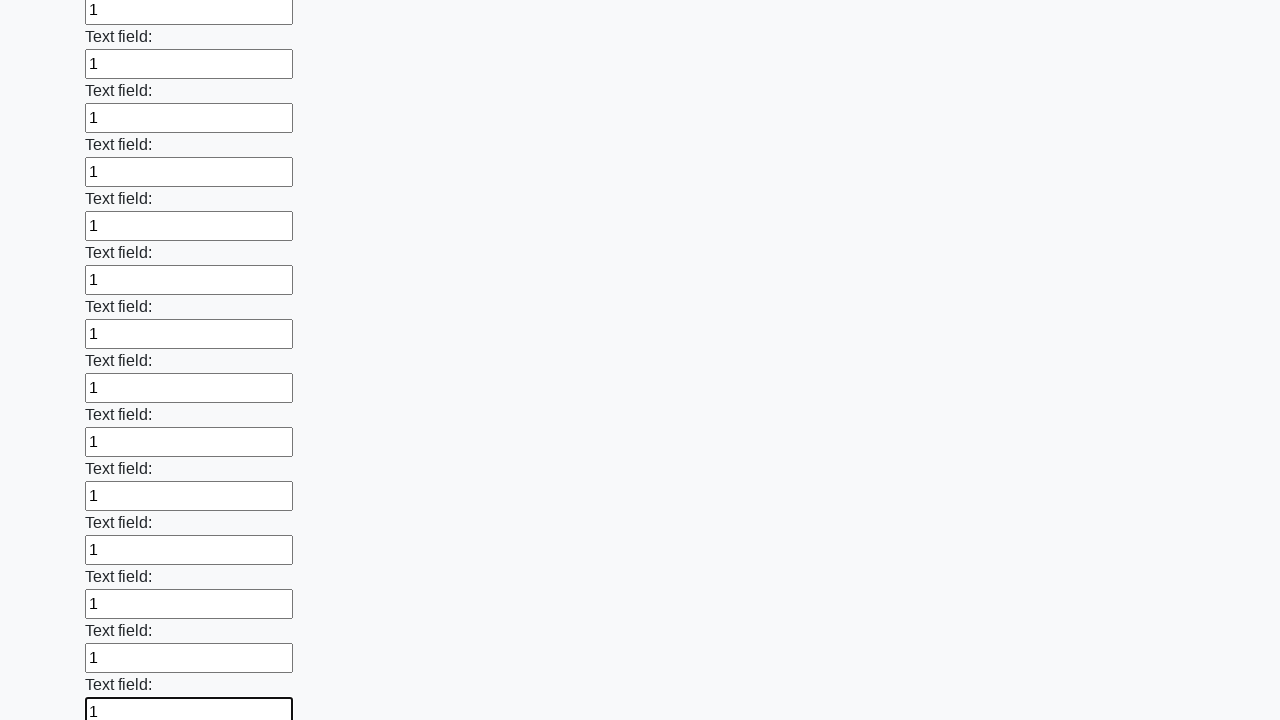

Filled input field 49 of 100 with '1' on input >> nth=48
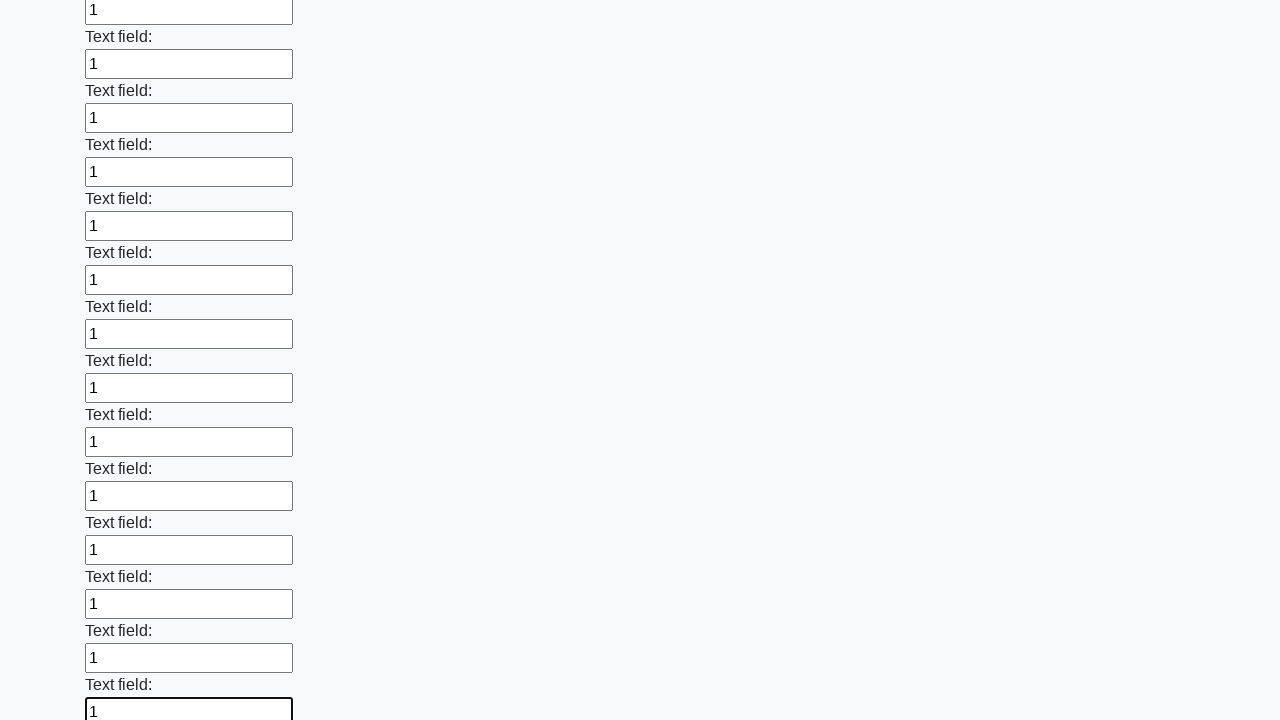

Filled input field 50 of 100 with '1' on input >> nth=49
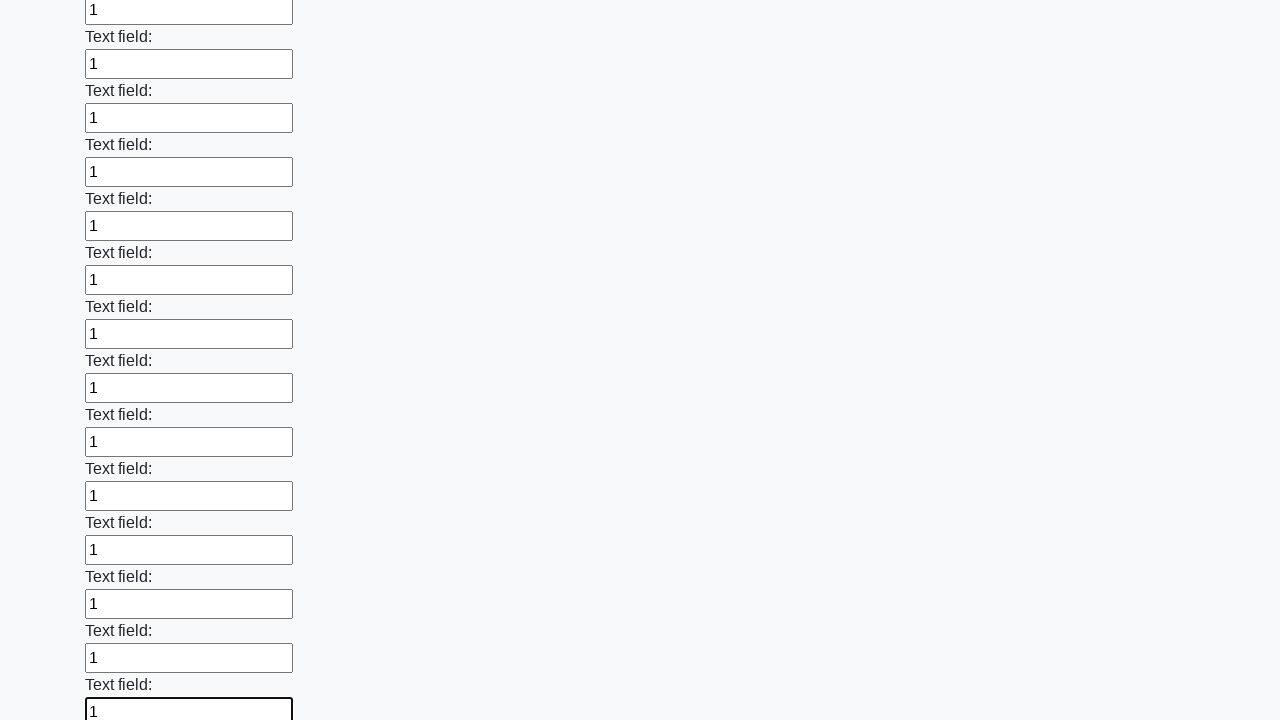

Filled input field 51 of 100 with '1' on input >> nth=50
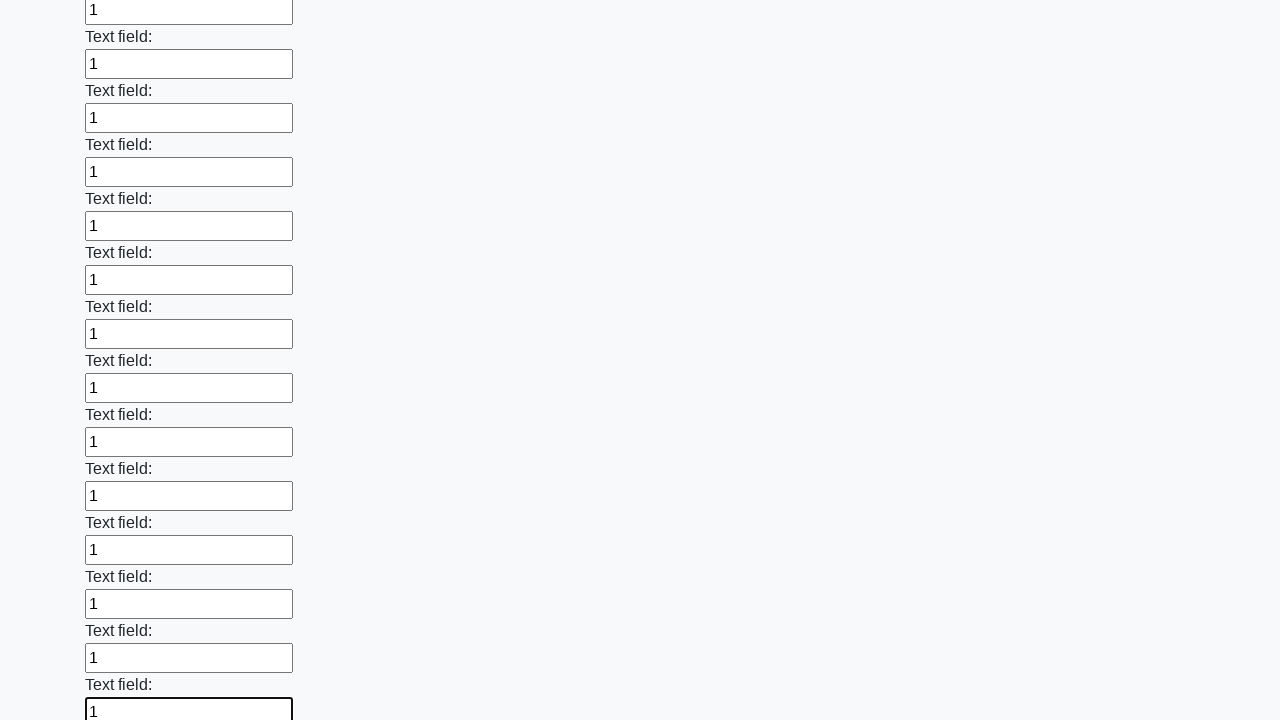

Filled input field 52 of 100 with '1' on input >> nth=51
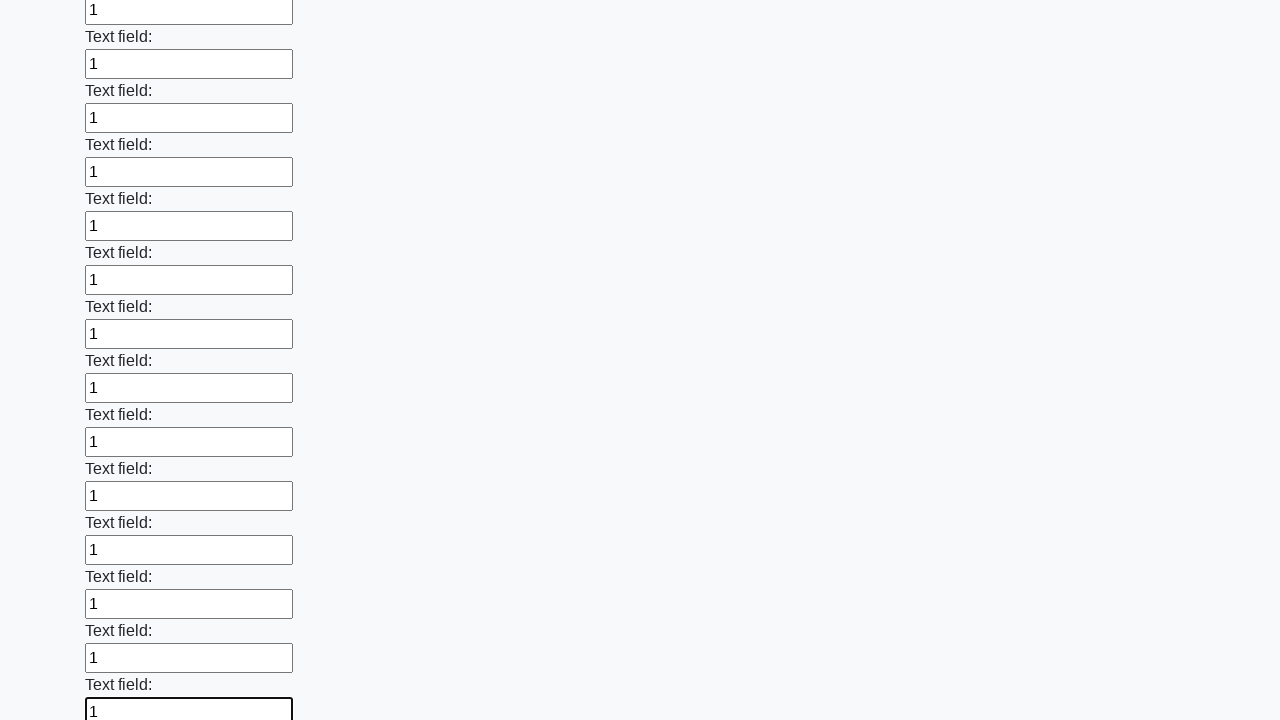

Filled input field 53 of 100 with '1' on input >> nth=52
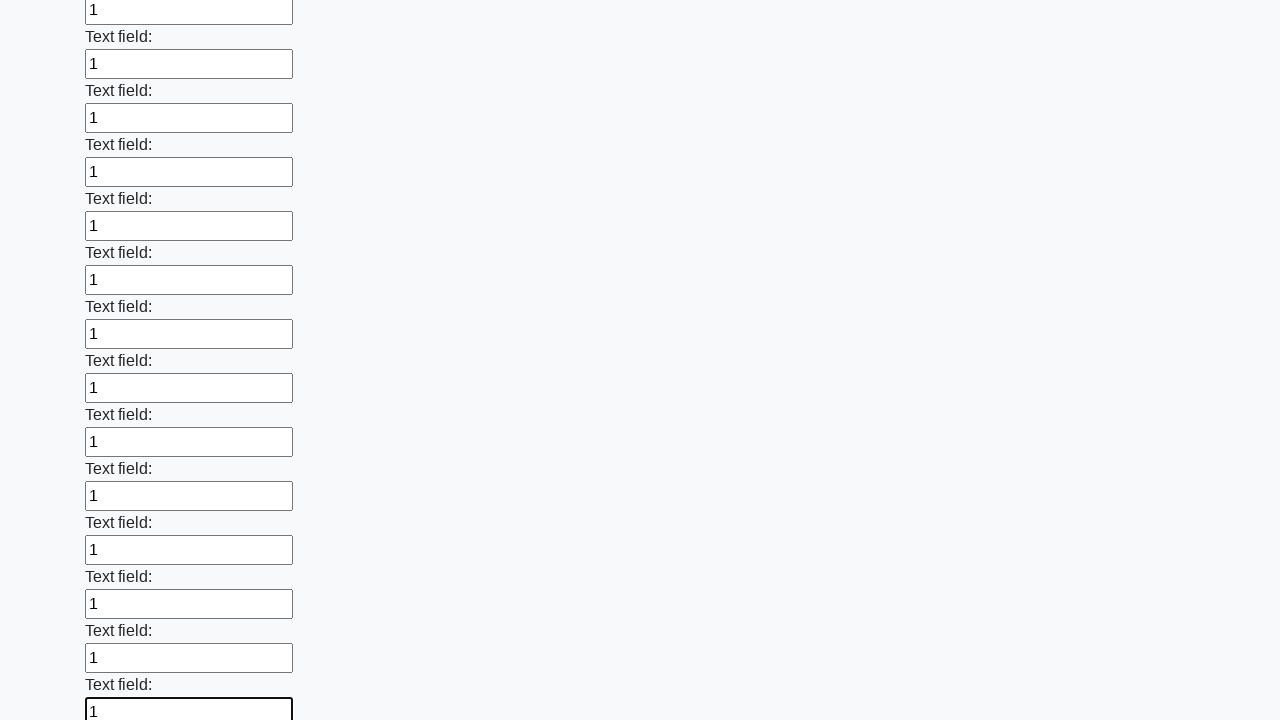

Filled input field 54 of 100 with '1' on input >> nth=53
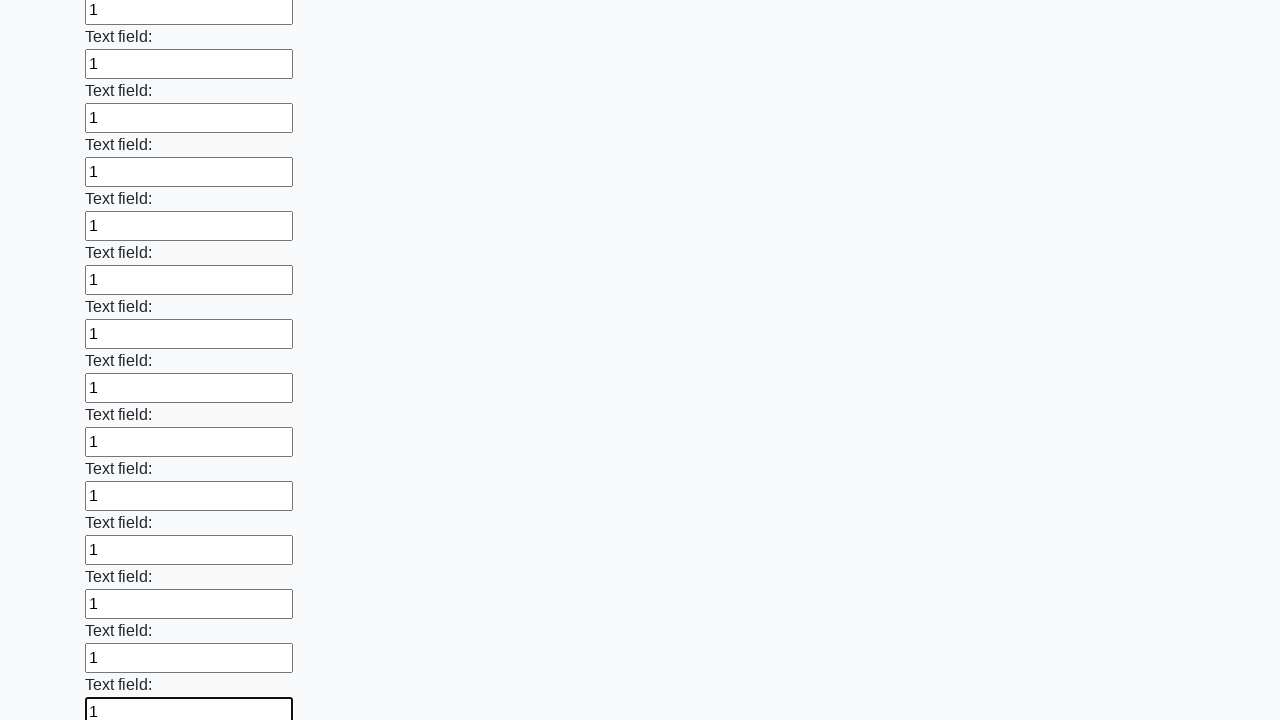

Filled input field 55 of 100 with '1' on input >> nth=54
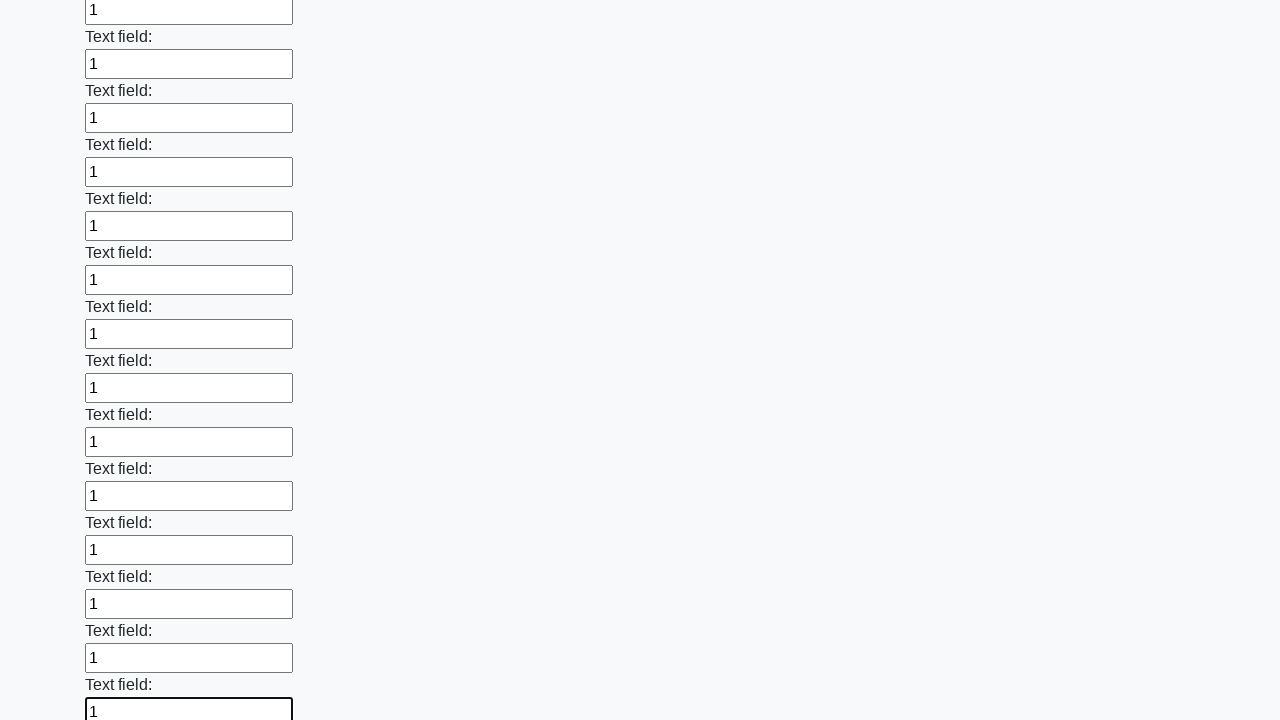

Filled input field 56 of 100 with '1' on input >> nth=55
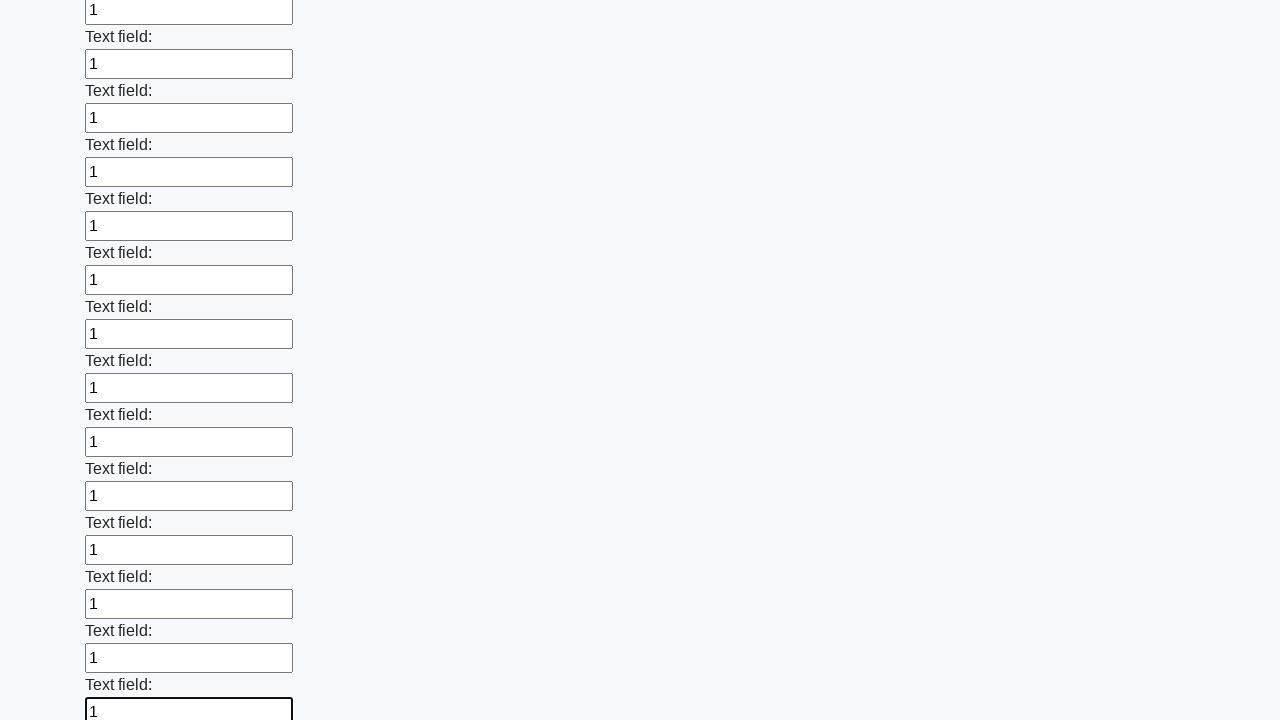

Filled input field 57 of 100 with '1' on input >> nth=56
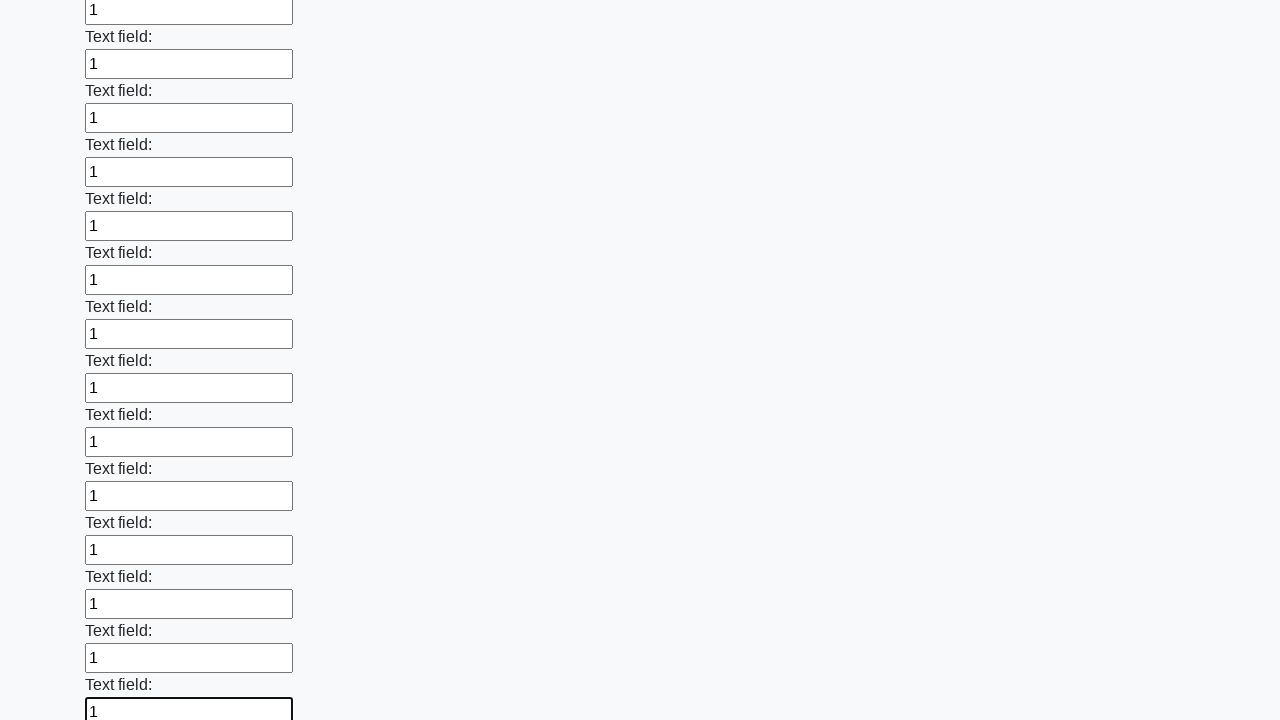

Filled input field 58 of 100 with '1' on input >> nth=57
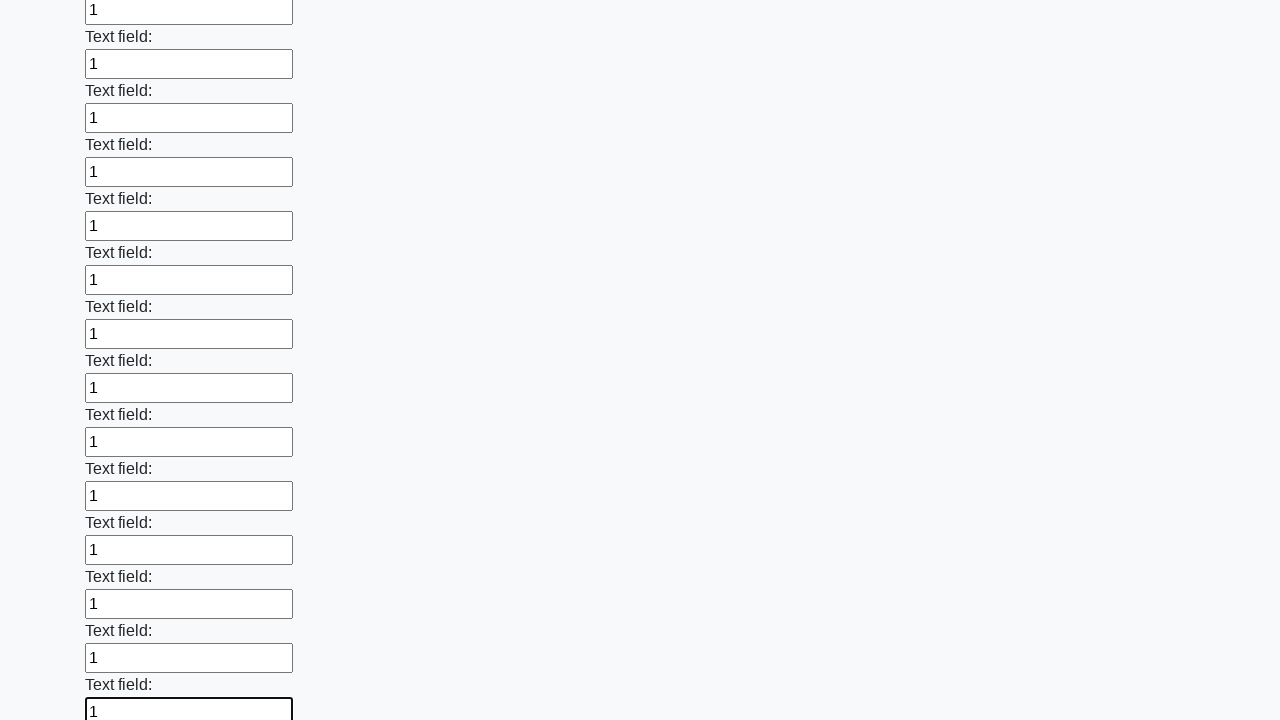

Filled input field 59 of 100 with '1' on input >> nth=58
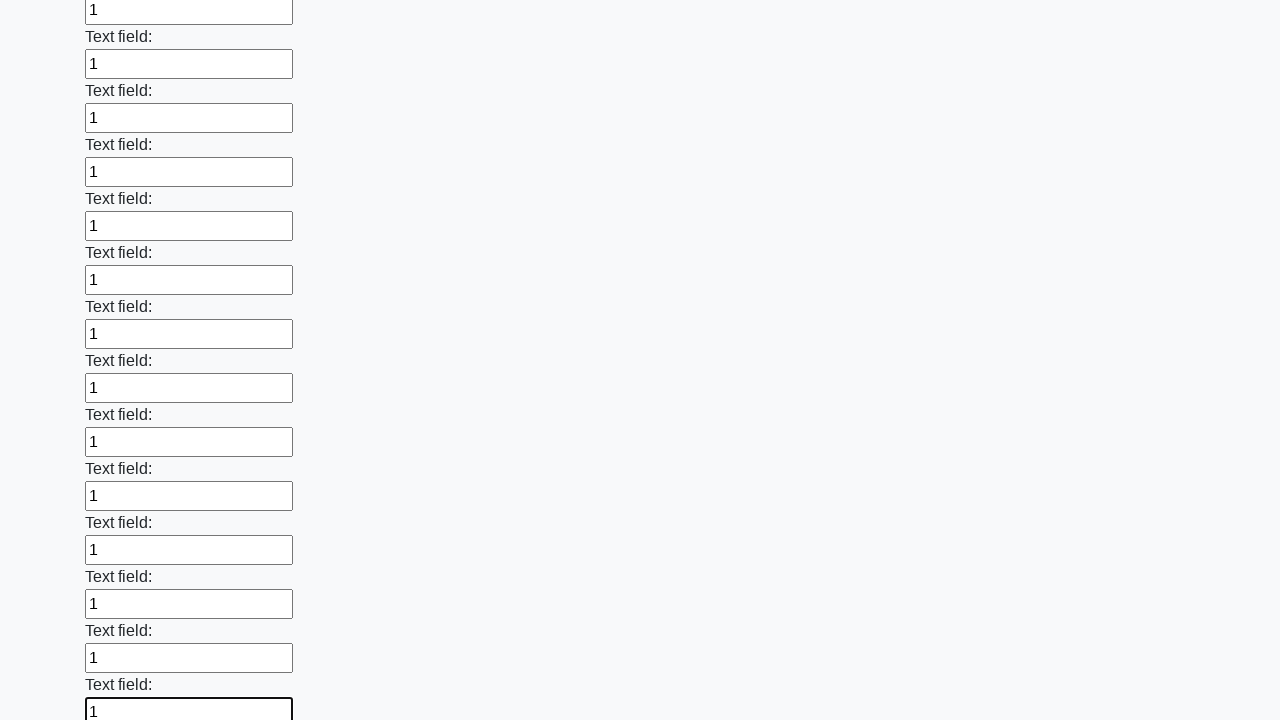

Filled input field 60 of 100 with '1' on input >> nth=59
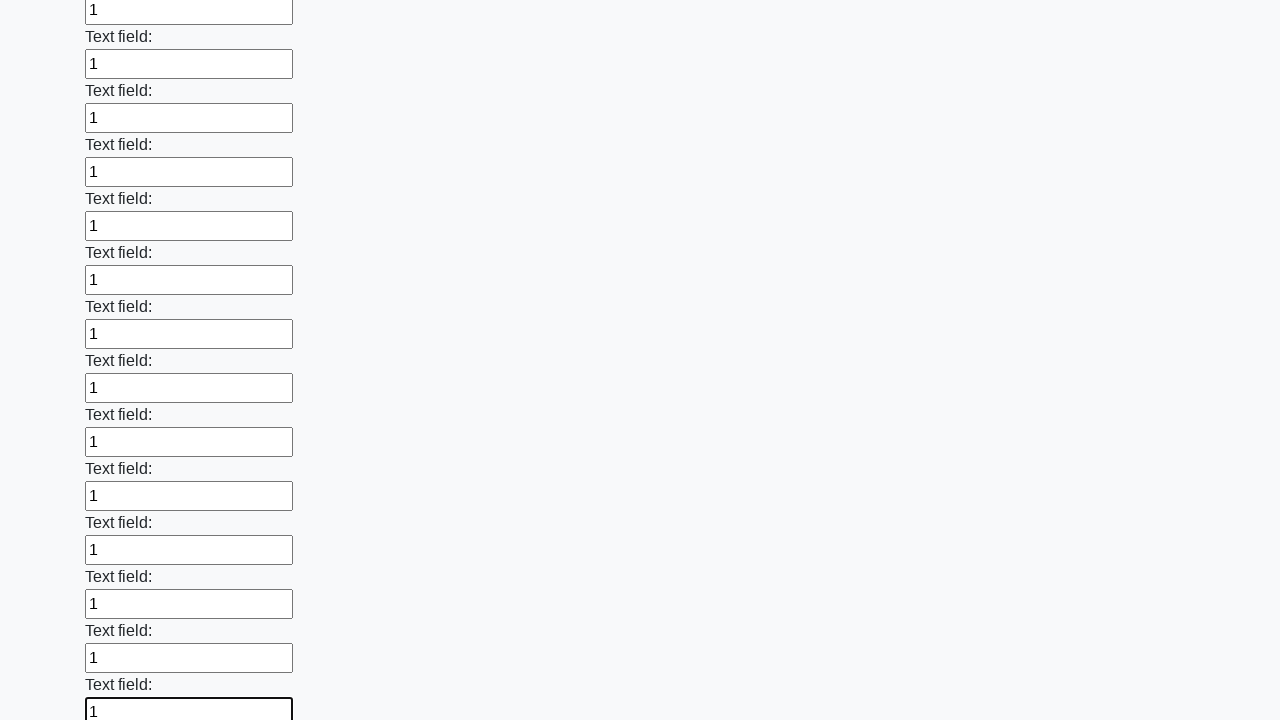

Filled input field 61 of 100 with '1' on input >> nth=60
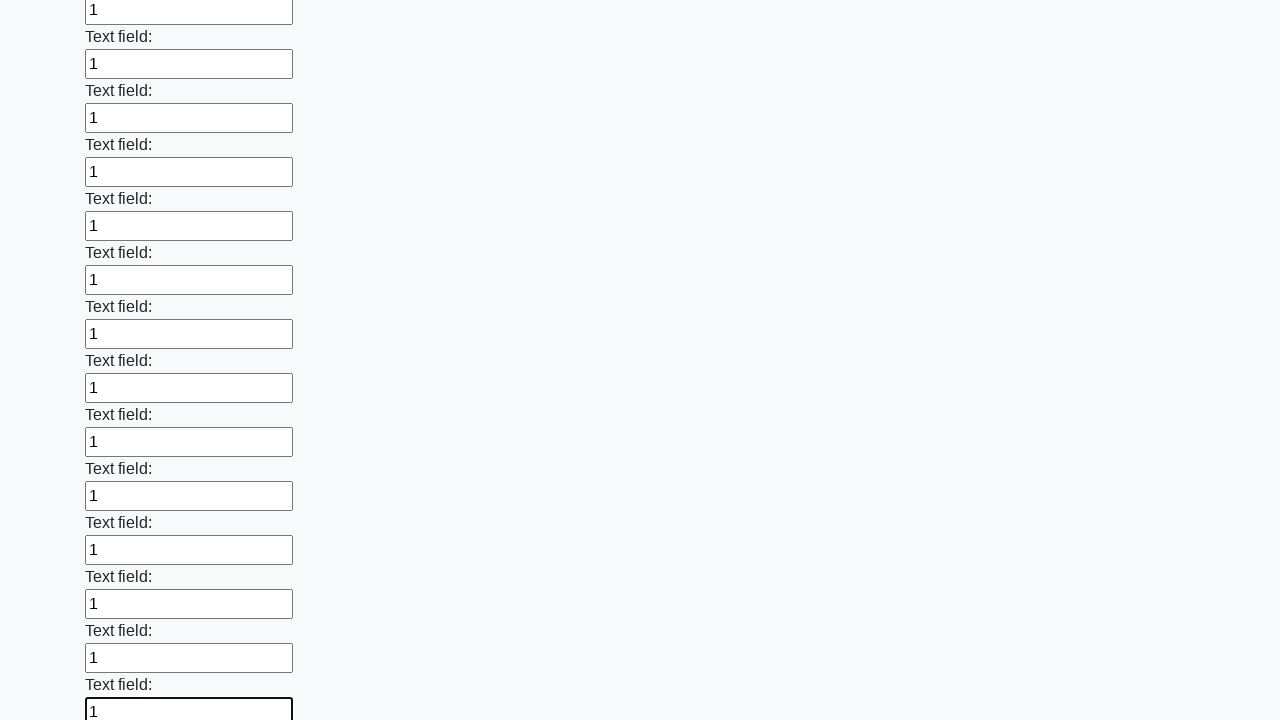

Filled input field 62 of 100 with '1' on input >> nth=61
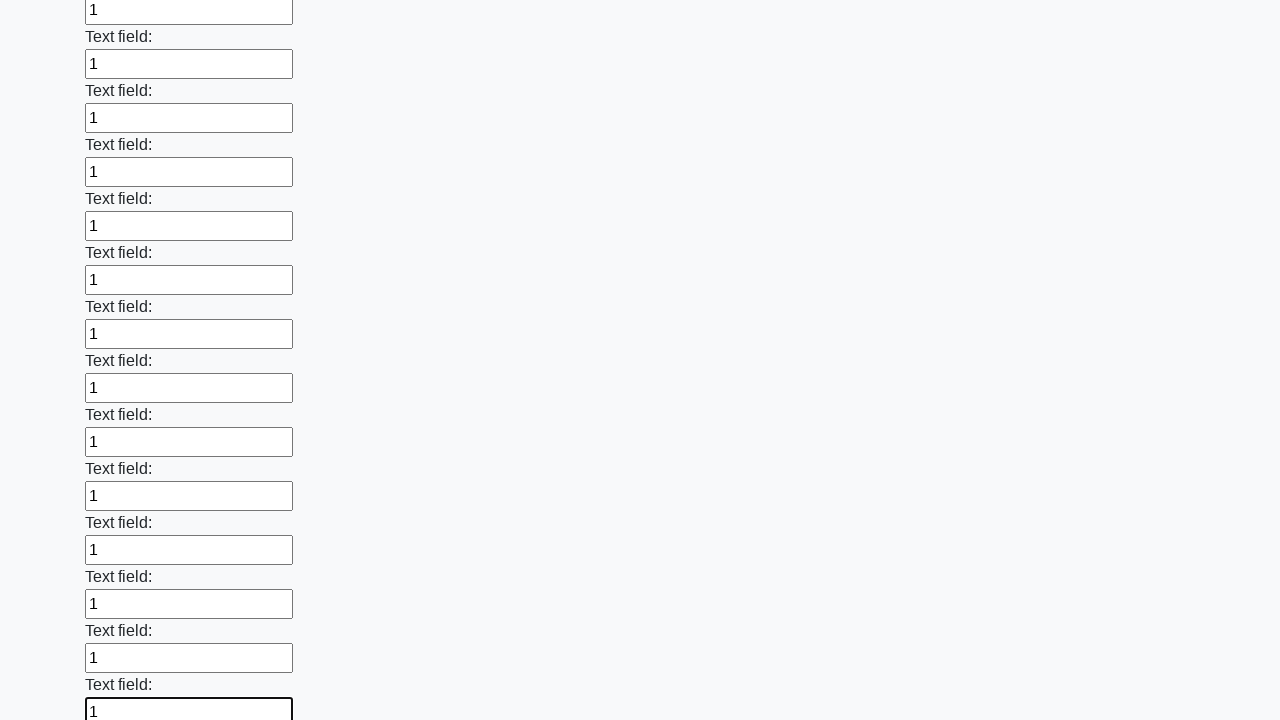

Filled input field 63 of 100 with '1' on input >> nth=62
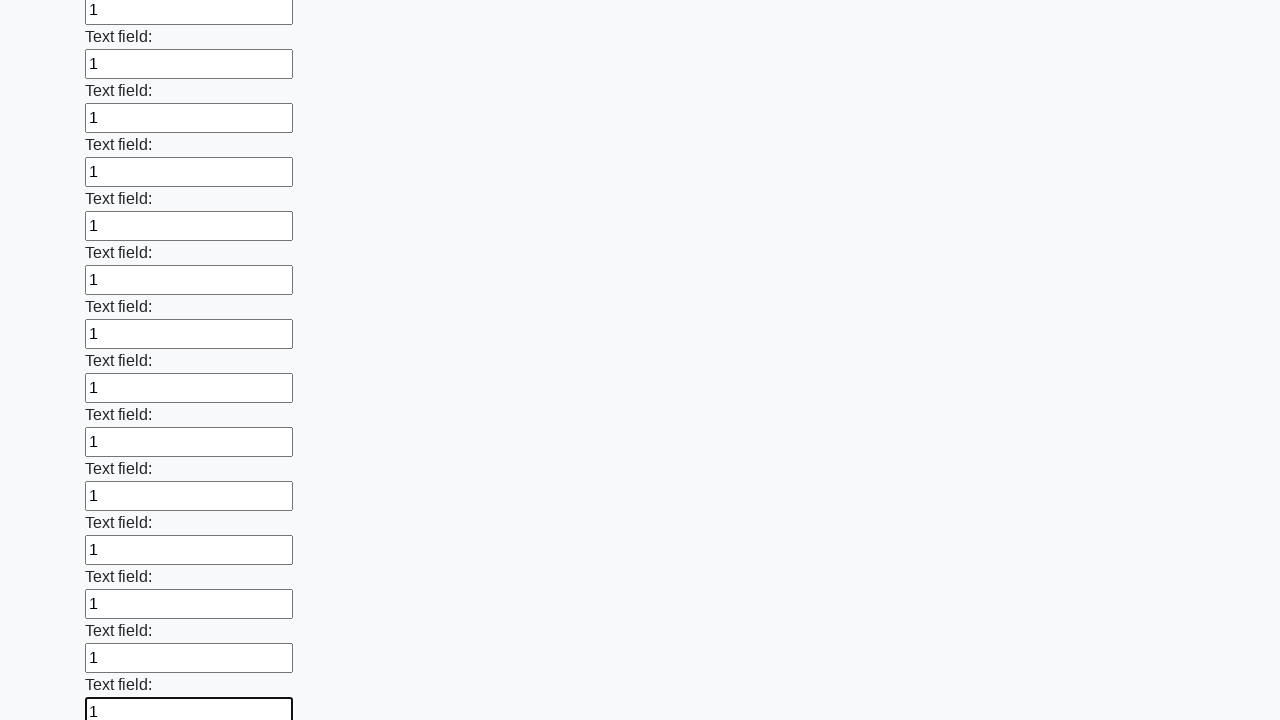

Filled input field 64 of 100 with '1' on input >> nth=63
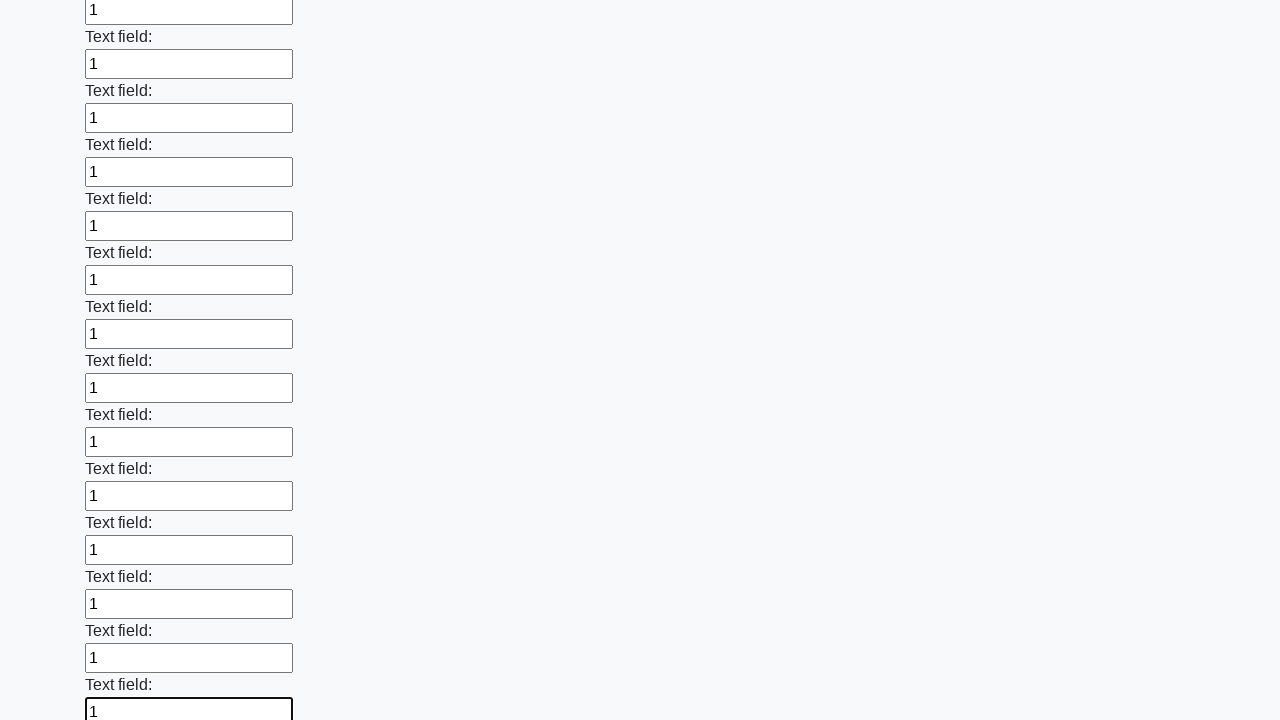

Filled input field 65 of 100 with '1' on input >> nth=64
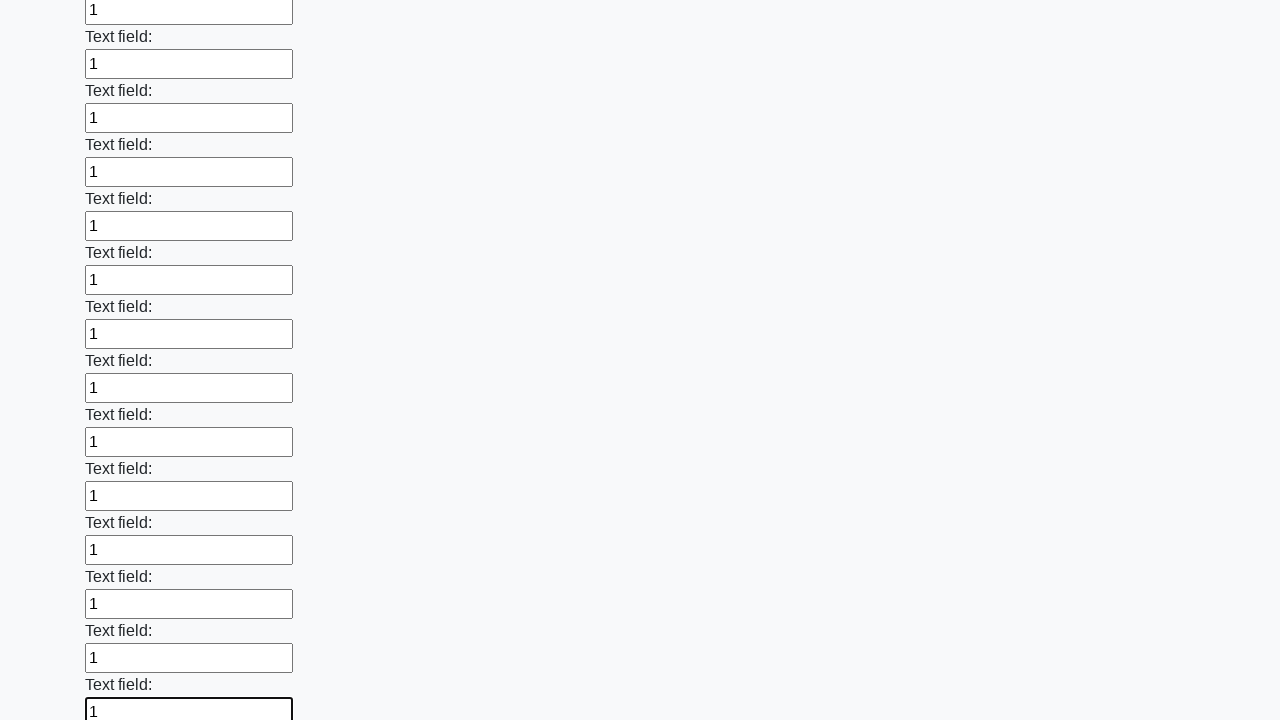

Filled input field 66 of 100 with '1' on input >> nth=65
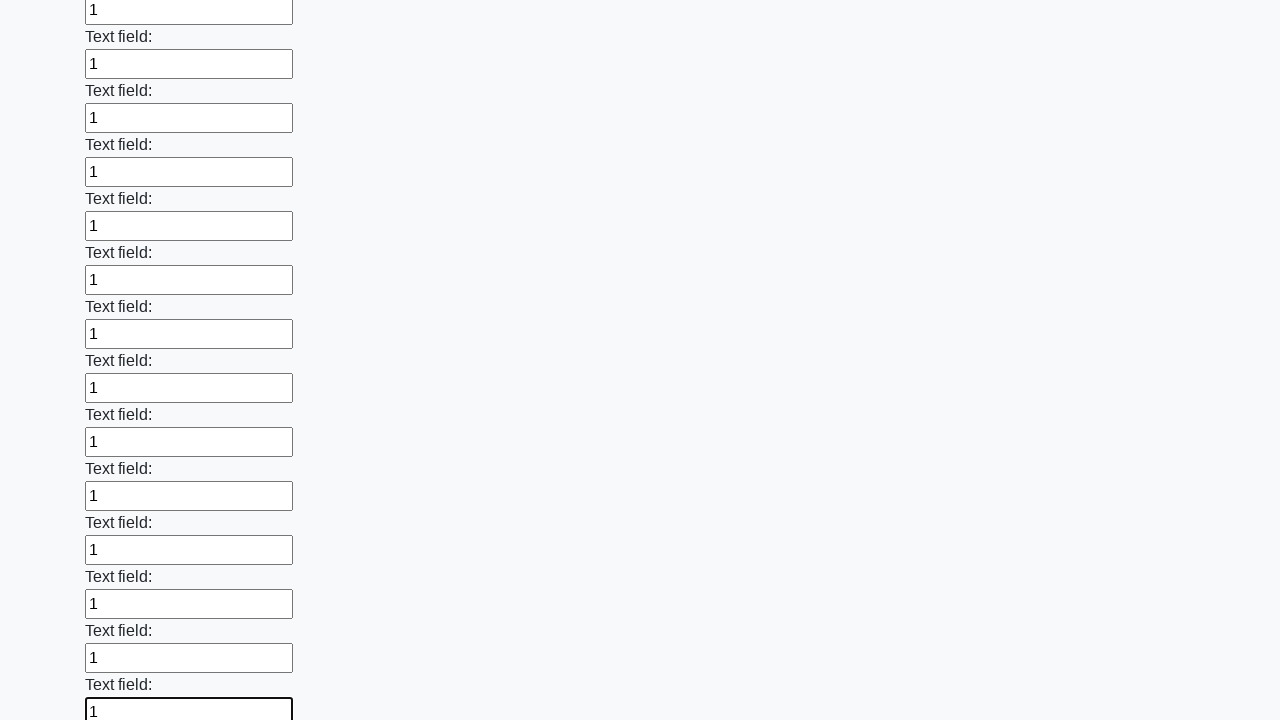

Filled input field 67 of 100 with '1' on input >> nth=66
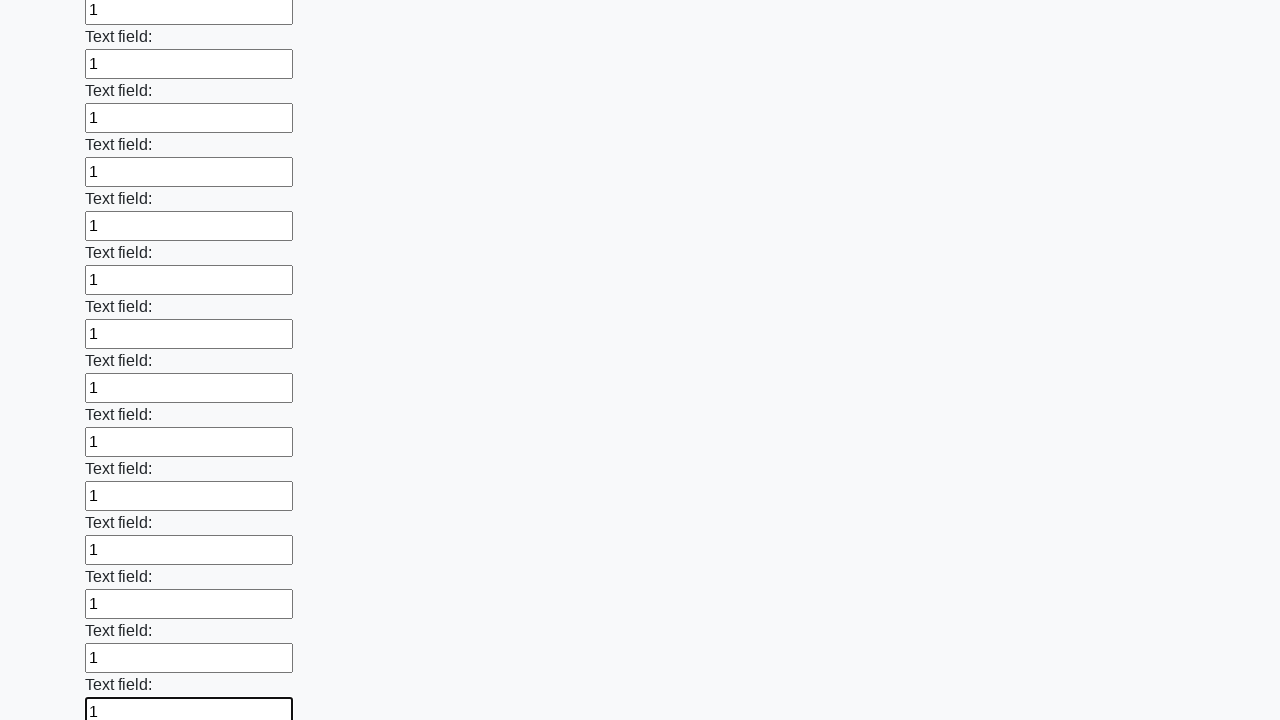

Filled input field 68 of 100 with '1' on input >> nth=67
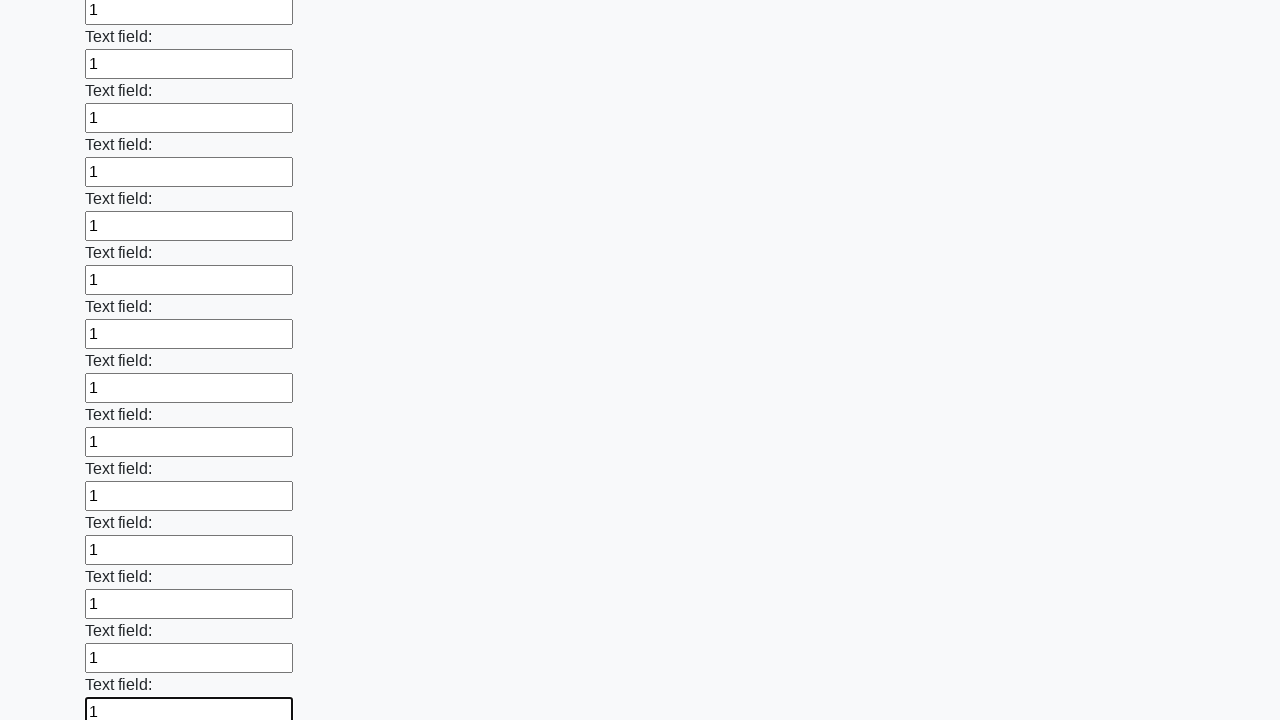

Filled input field 69 of 100 with '1' on input >> nth=68
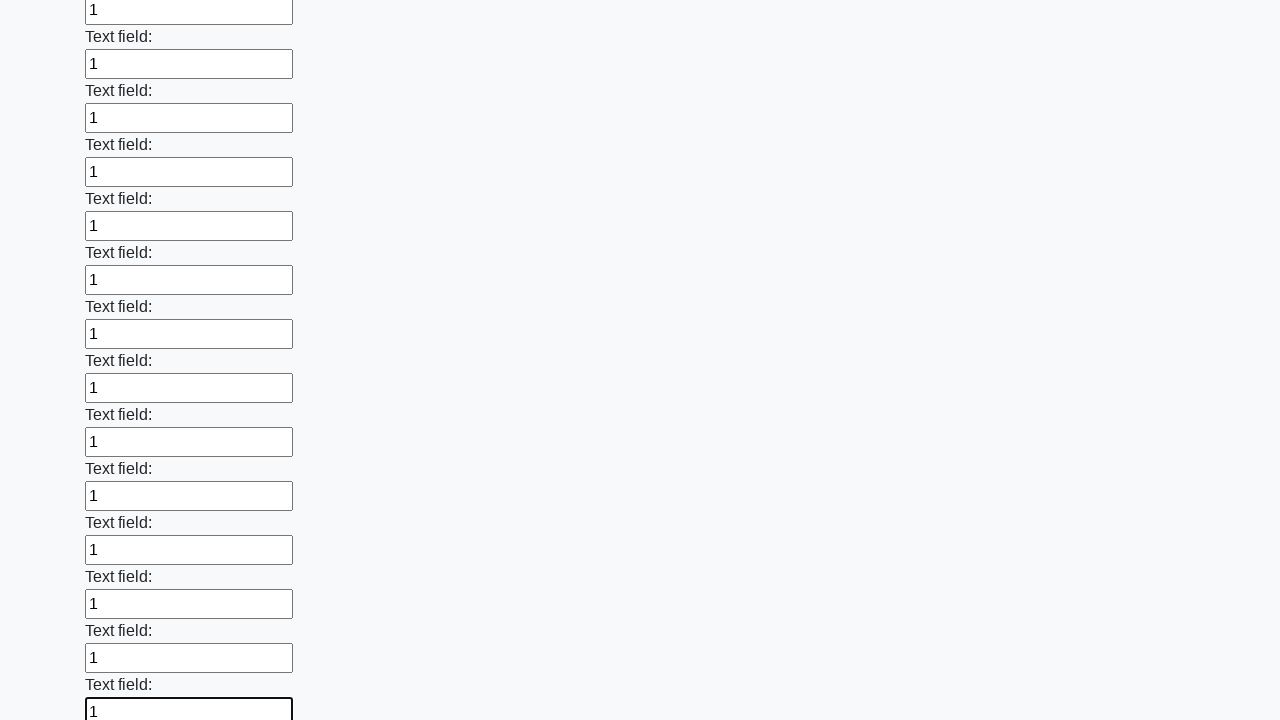

Filled input field 70 of 100 with '1' on input >> nth=69
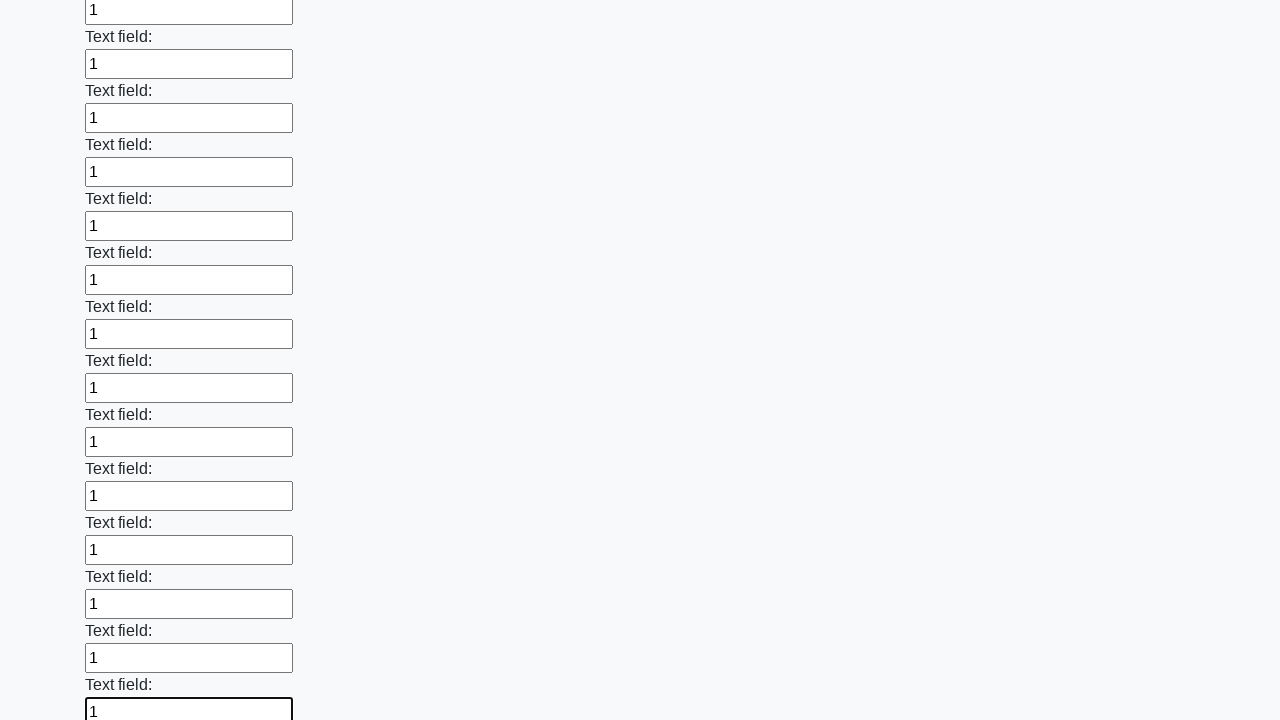

Filled input field 71 of 100 with '1' on input >> nth=70
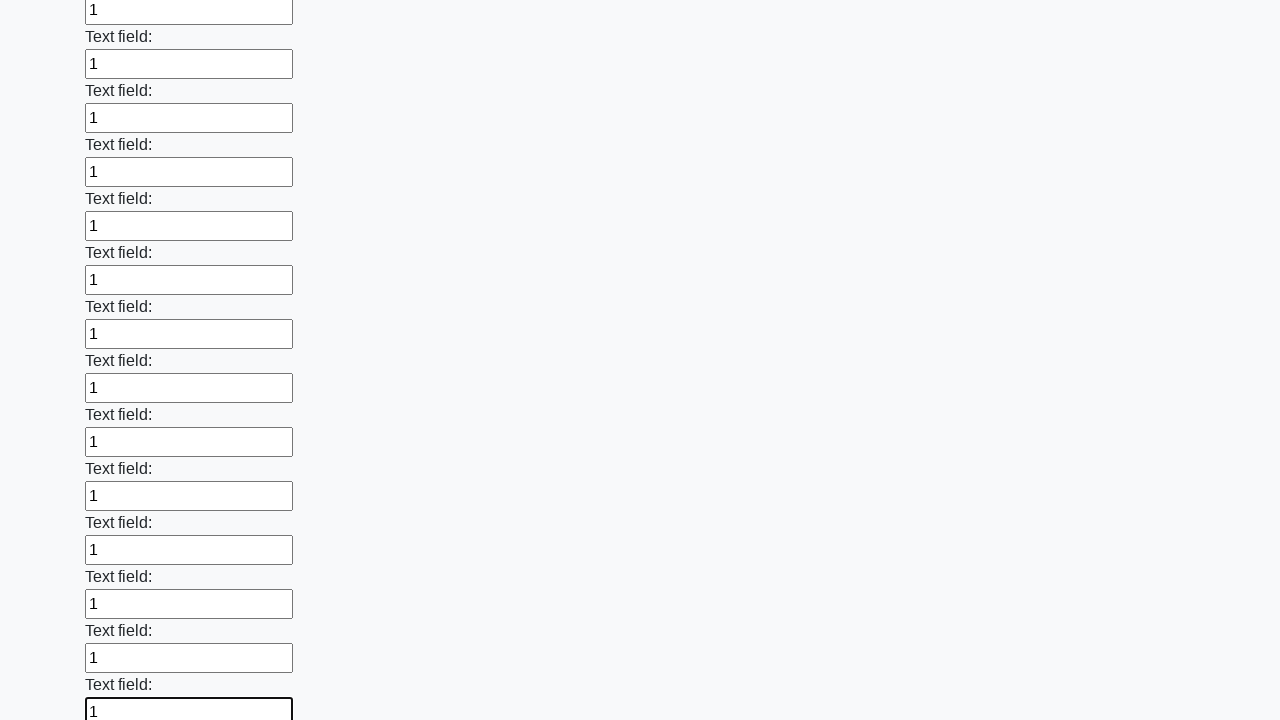

Filled input field 72 of 100 with '1' on input >> nth=71
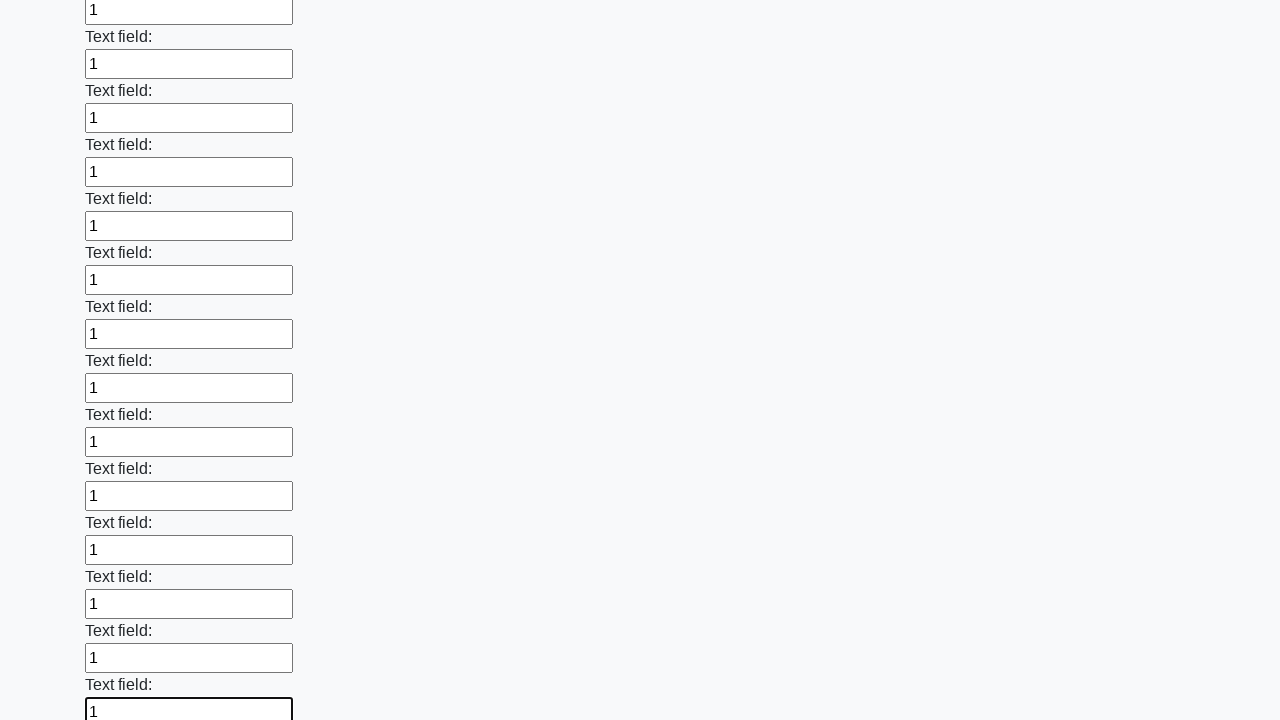

Filled input field 73 of 100 with '1' on input >> nth=72
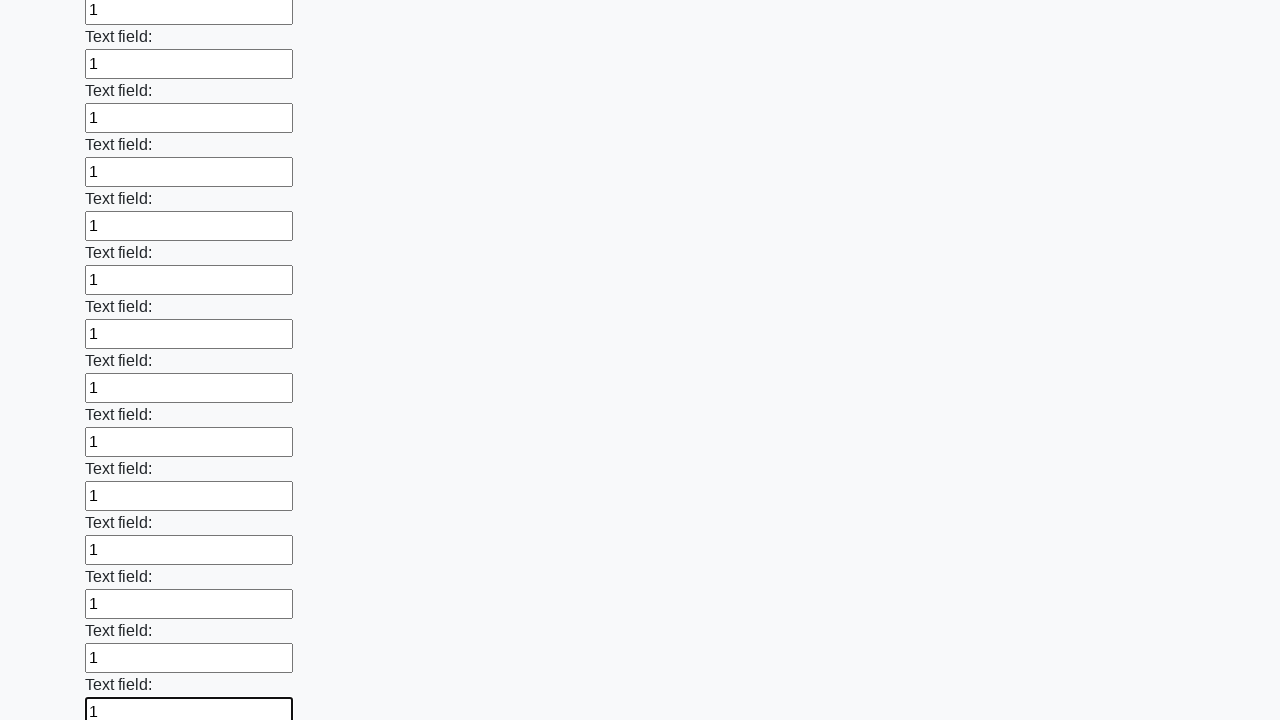

Filled input field 74 of 100 with '1' on input >> nth=73
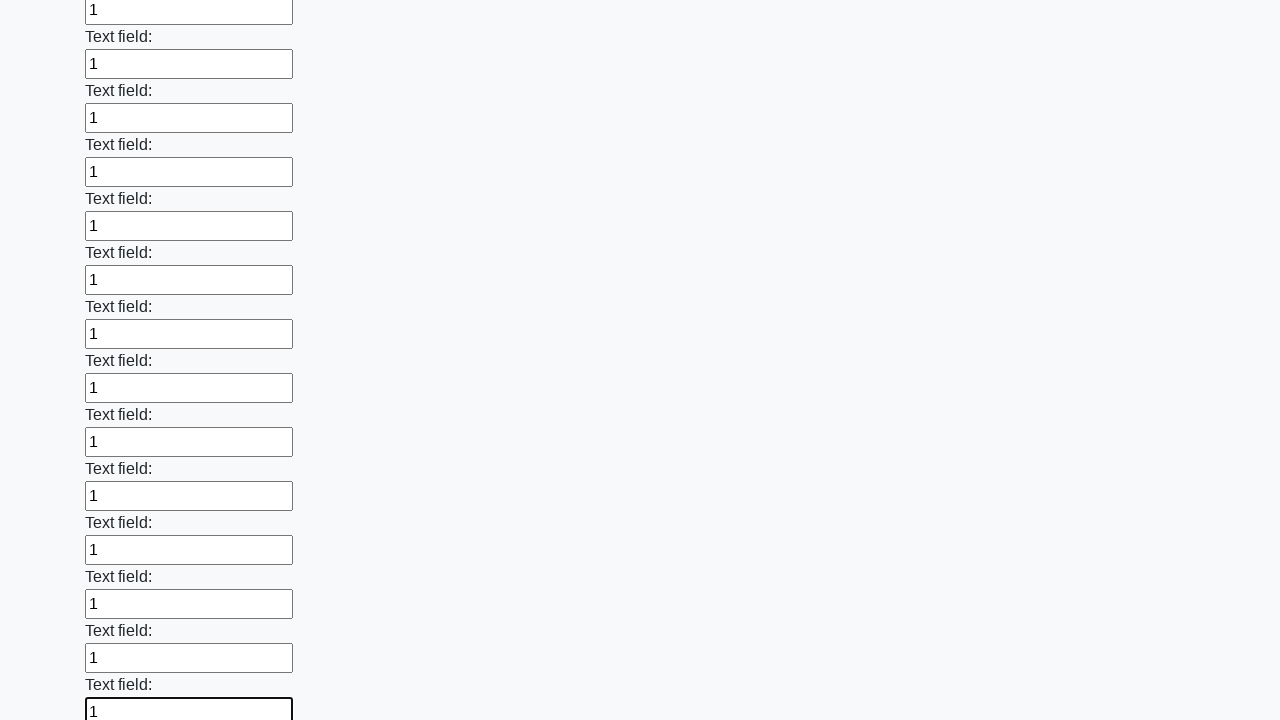

Filled input field 75 of 100 with '1' on input >> nth=74
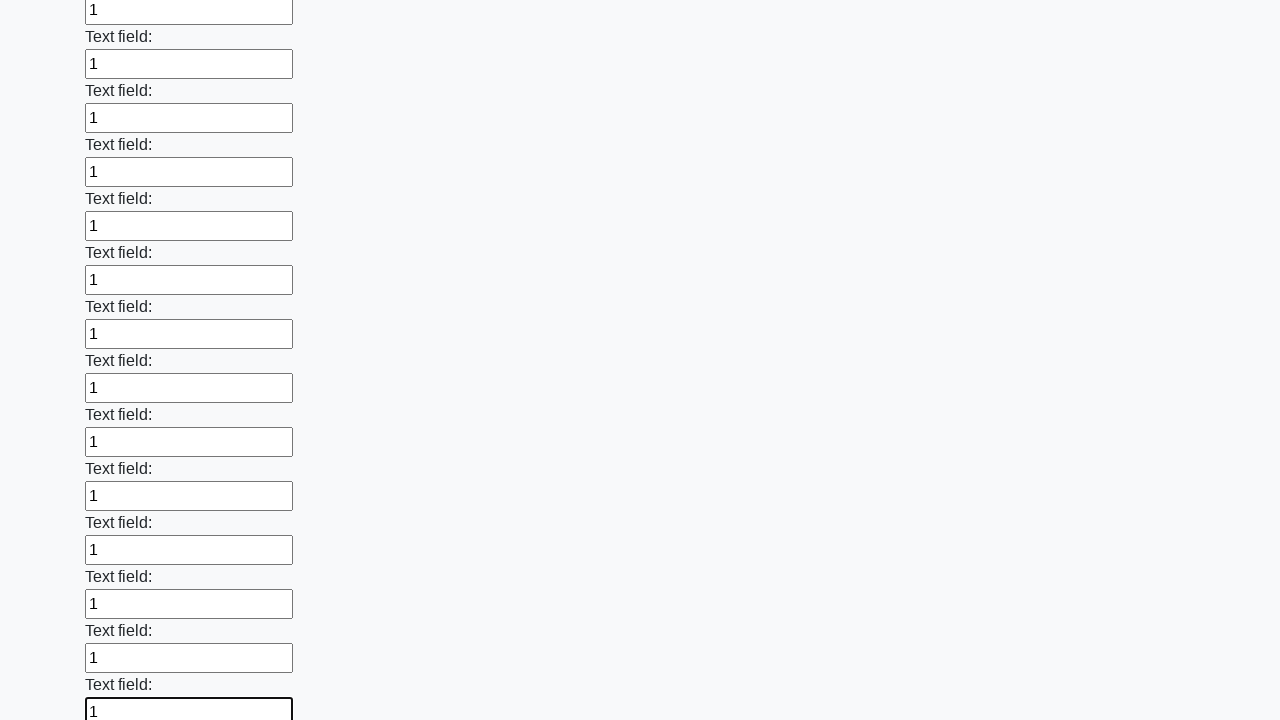

Filled input field 76 of 100 with '1' on input >> nth=75
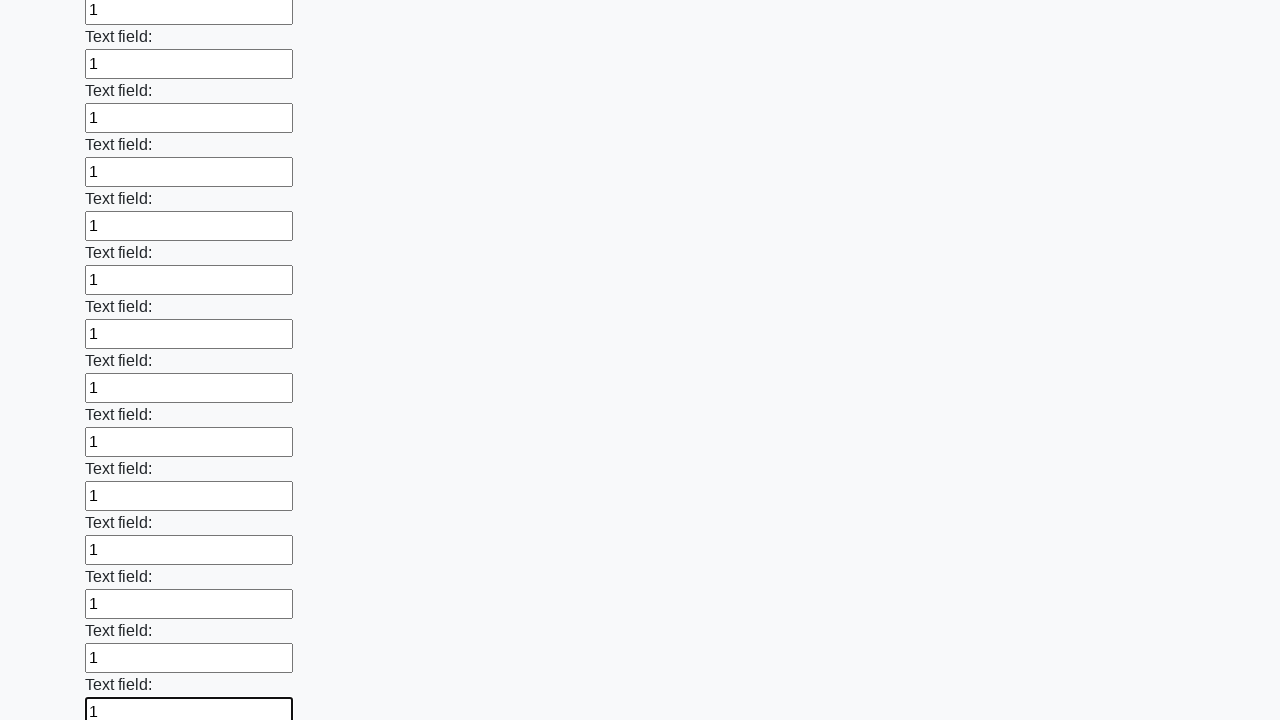

Filled input field 77 of 100 with '1' on input >> nth=76
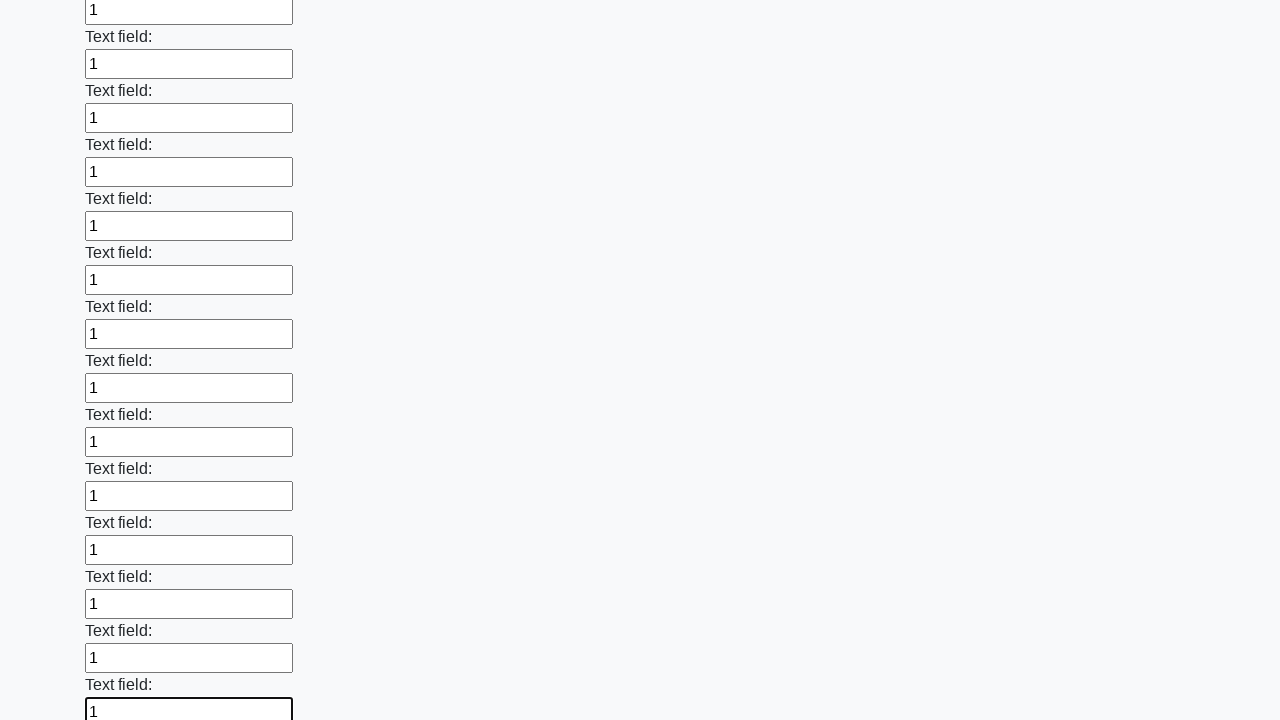

Filled input field 78 of 100 with '1' on input >> nth=77
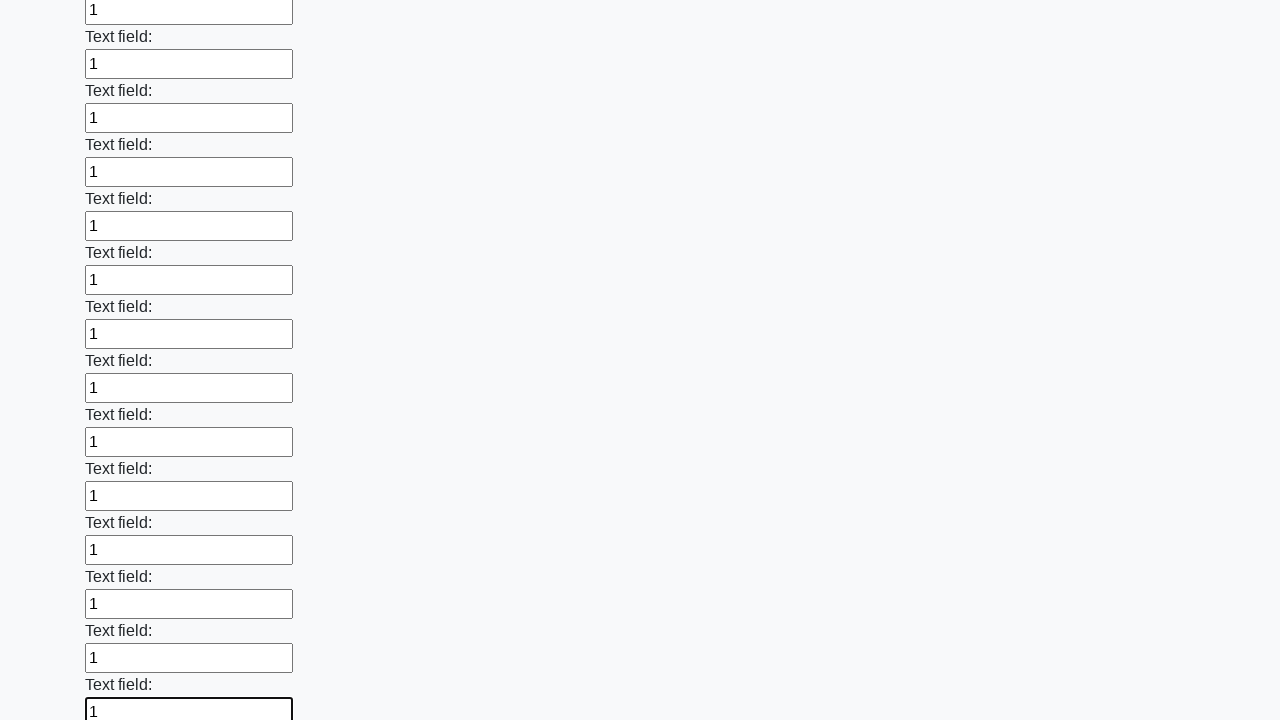

Filled input field 79 of 100 with '1' on input >> nth=78
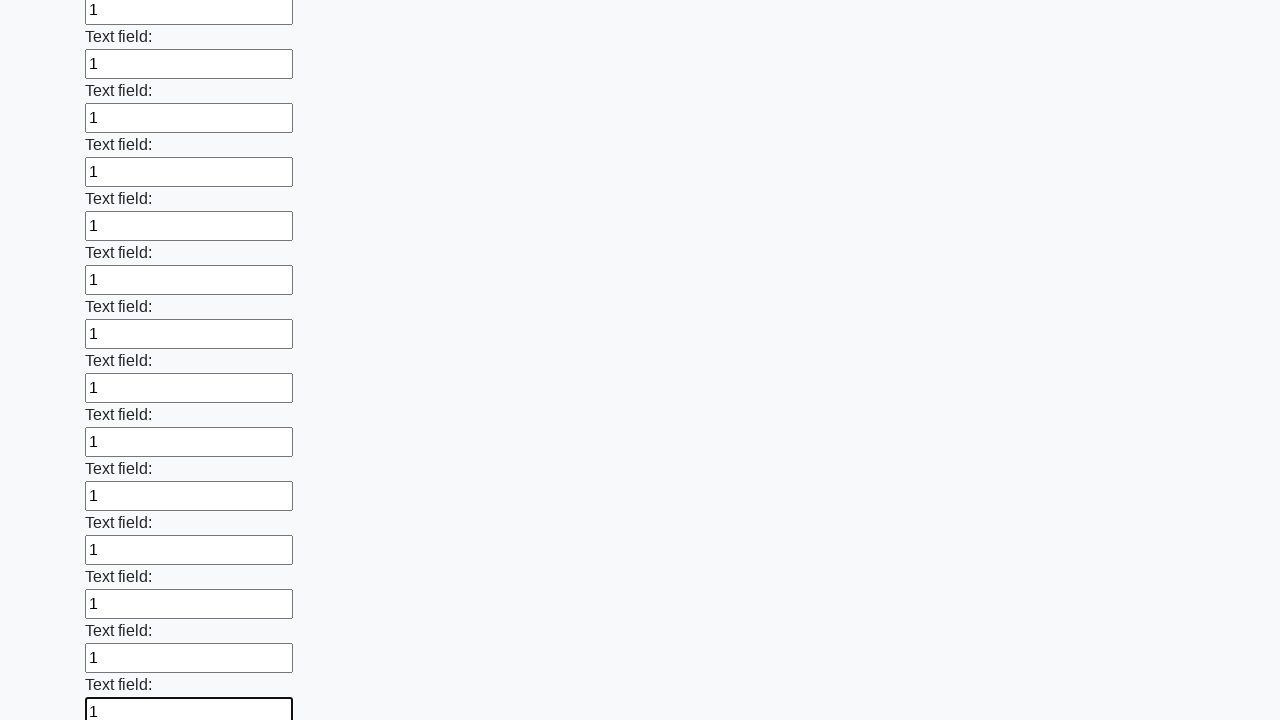

Filled input field 80 of 100 with '1' on input >> nth=79
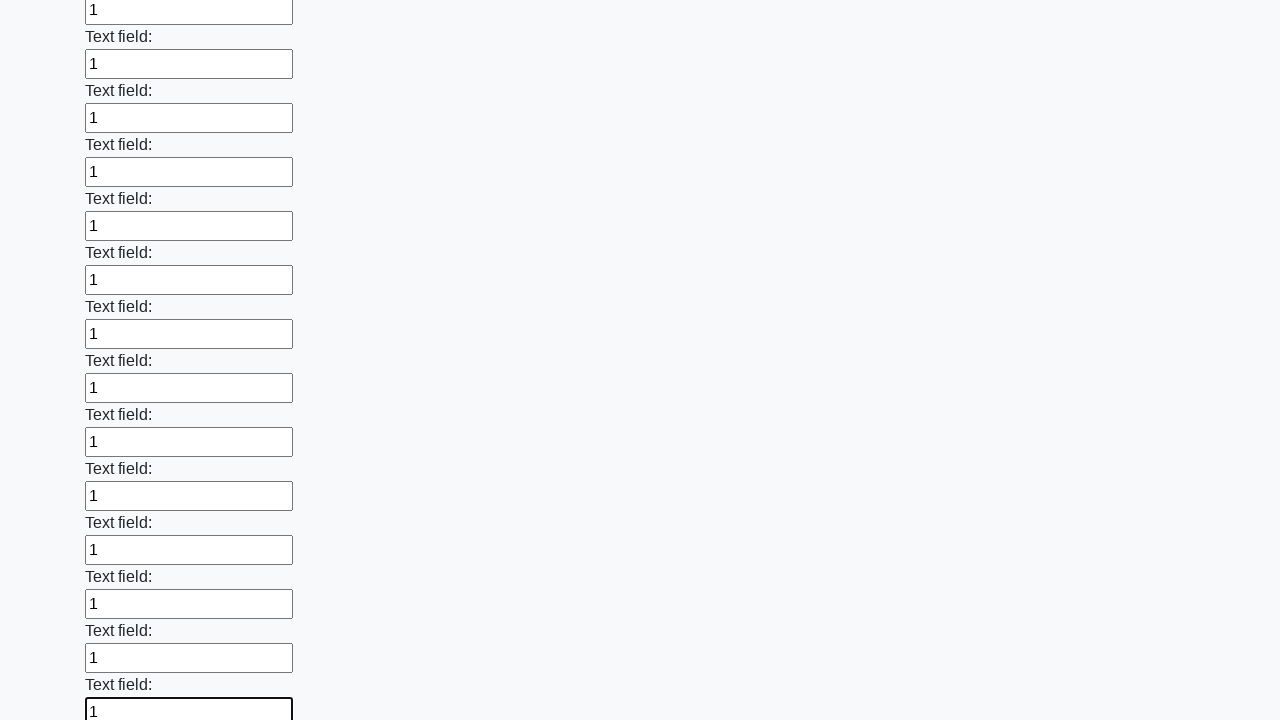

Filled input field 81 of 100 with '1' on input >> nth=80
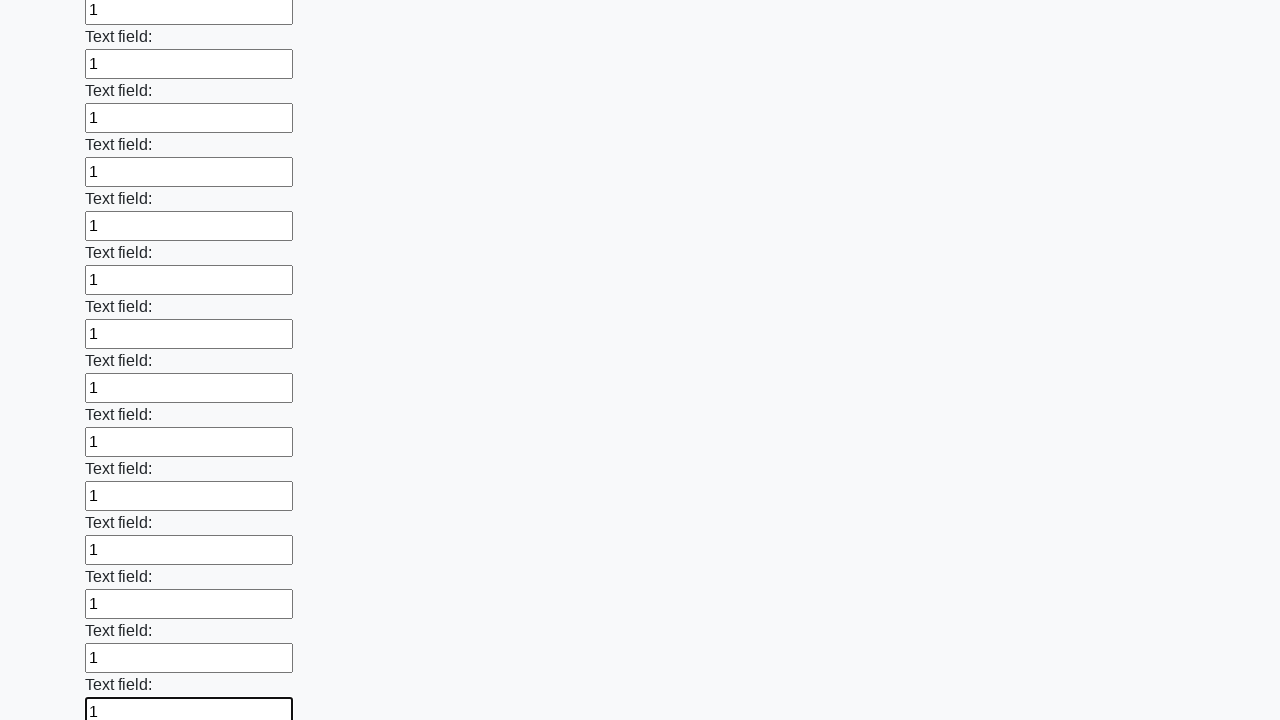

Filled input field 82 of 100 with '1' on input >> nth=81
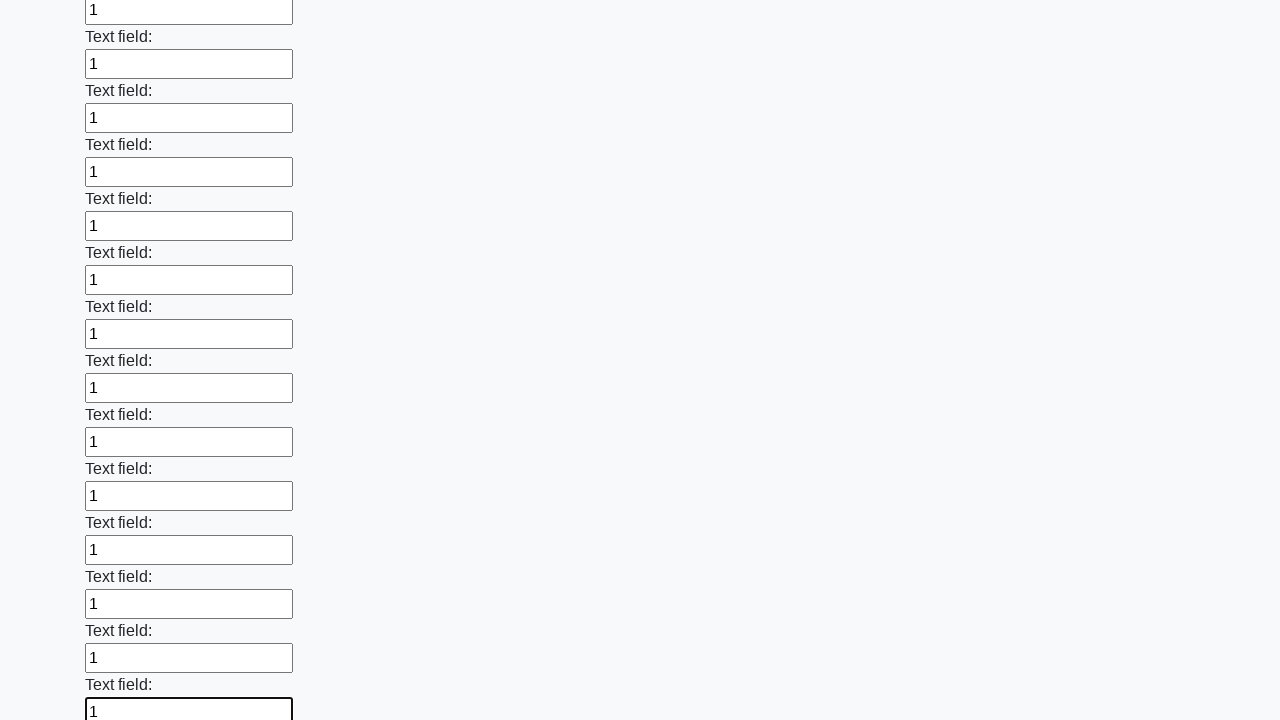

Filled input field 83 of 100 with '1' on input >> nth=82
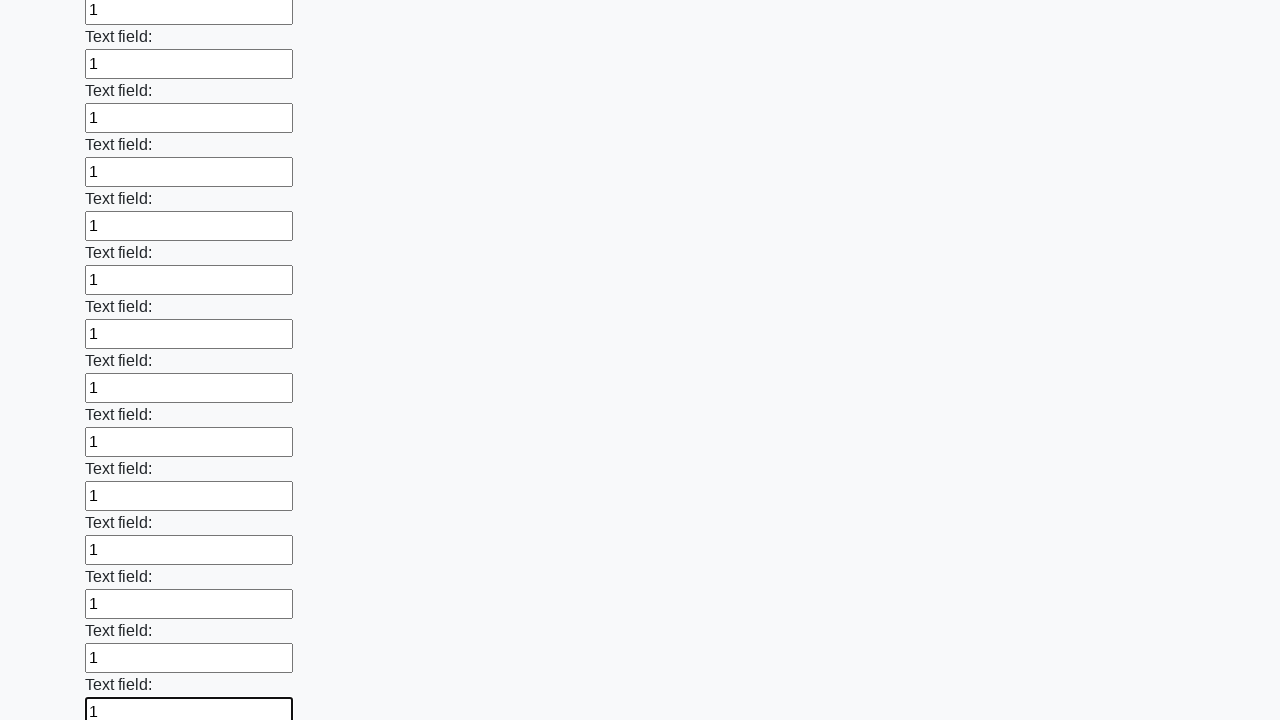

Filled input field 84 of 100 with '1' on input >> nth=83
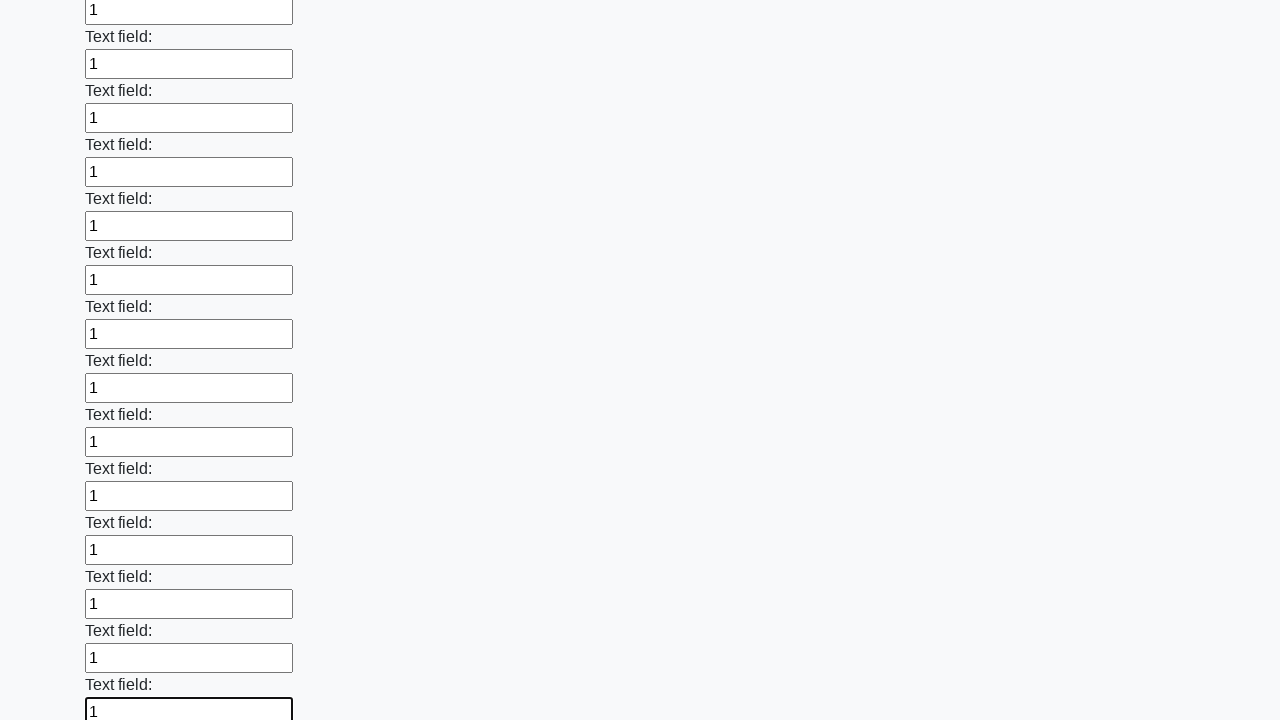

Filled input field 85 of 100 with '1' on input >> nth=84
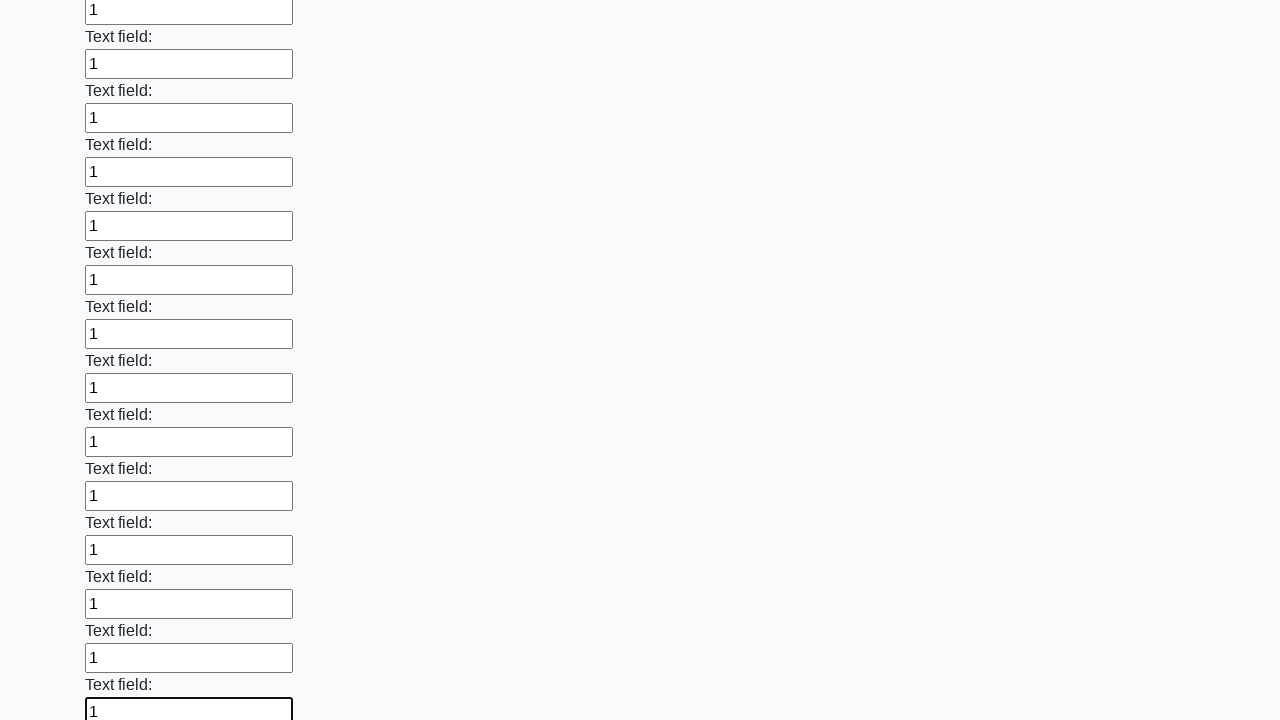

Filled input field 86 of 100 with '1' on input >> nth=85
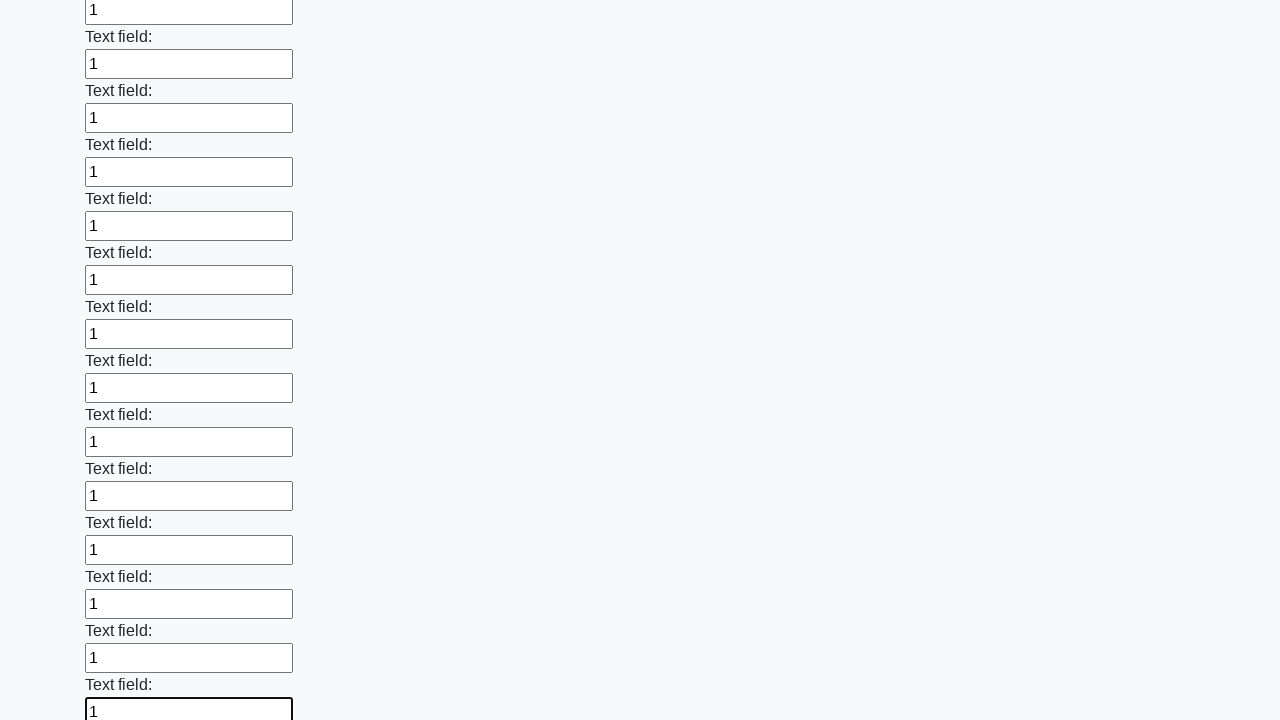

Filled input field 87 of 100 with '1' on input >> nth=86
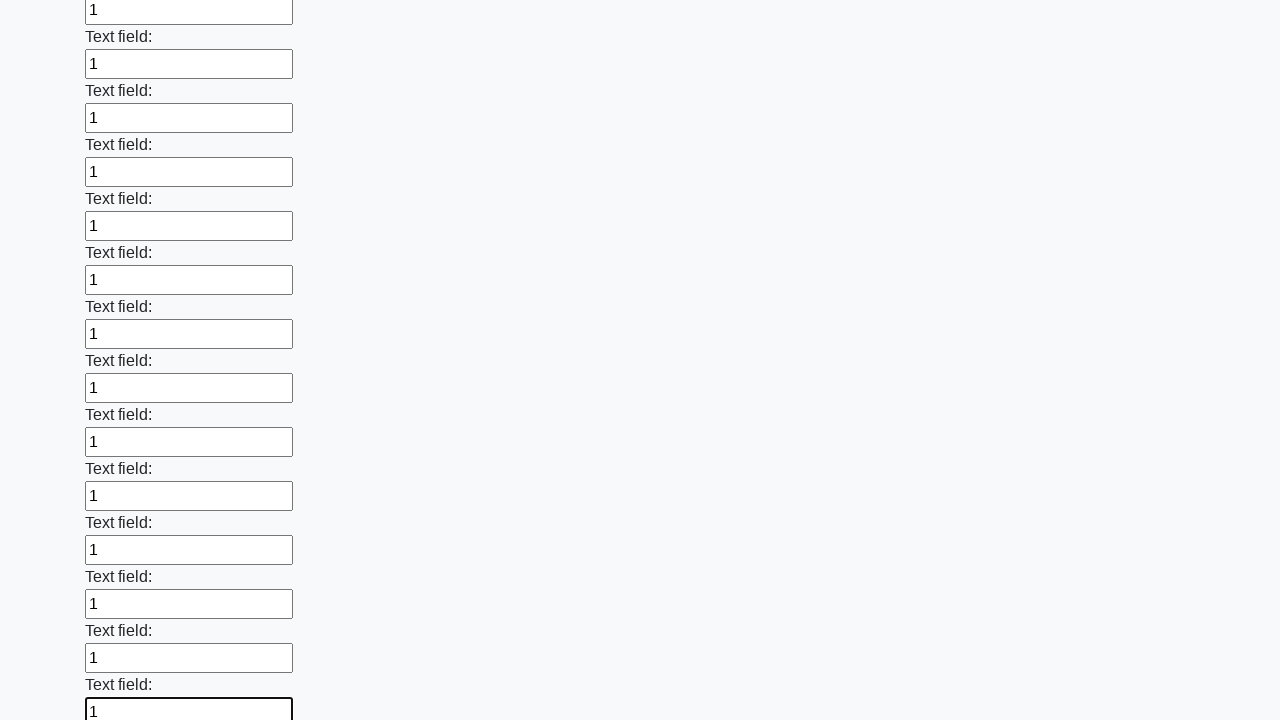

Filled input field 88 of 100 with '1' on input >> nth=87
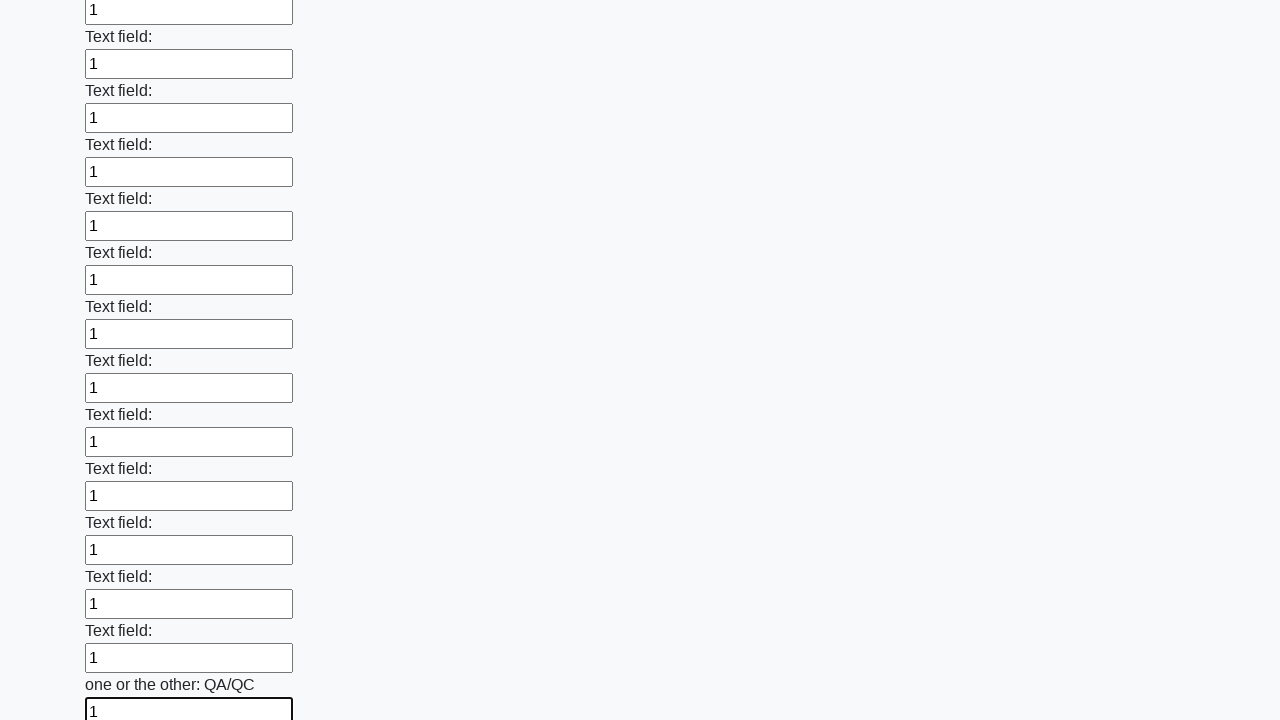

Filled input field 89 of 100 with '1' on input >> nth=88
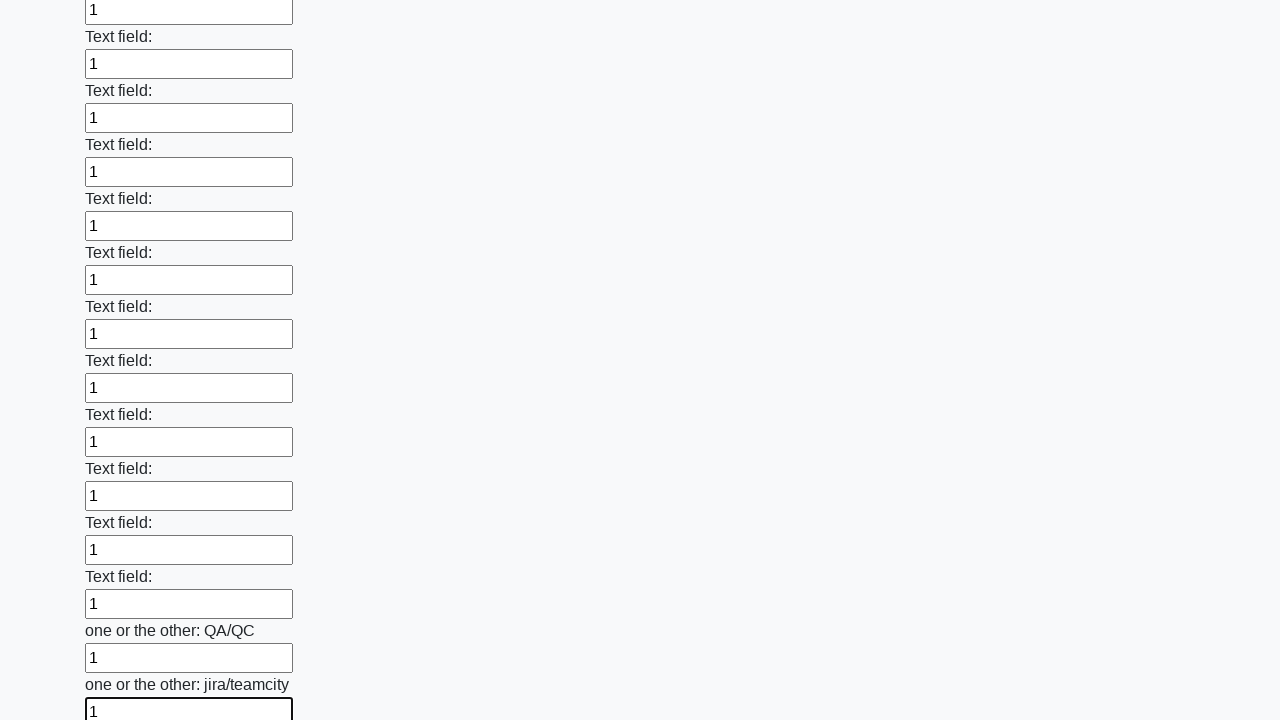

Filled input field 90 of 100 with '1' on input >> nth=89
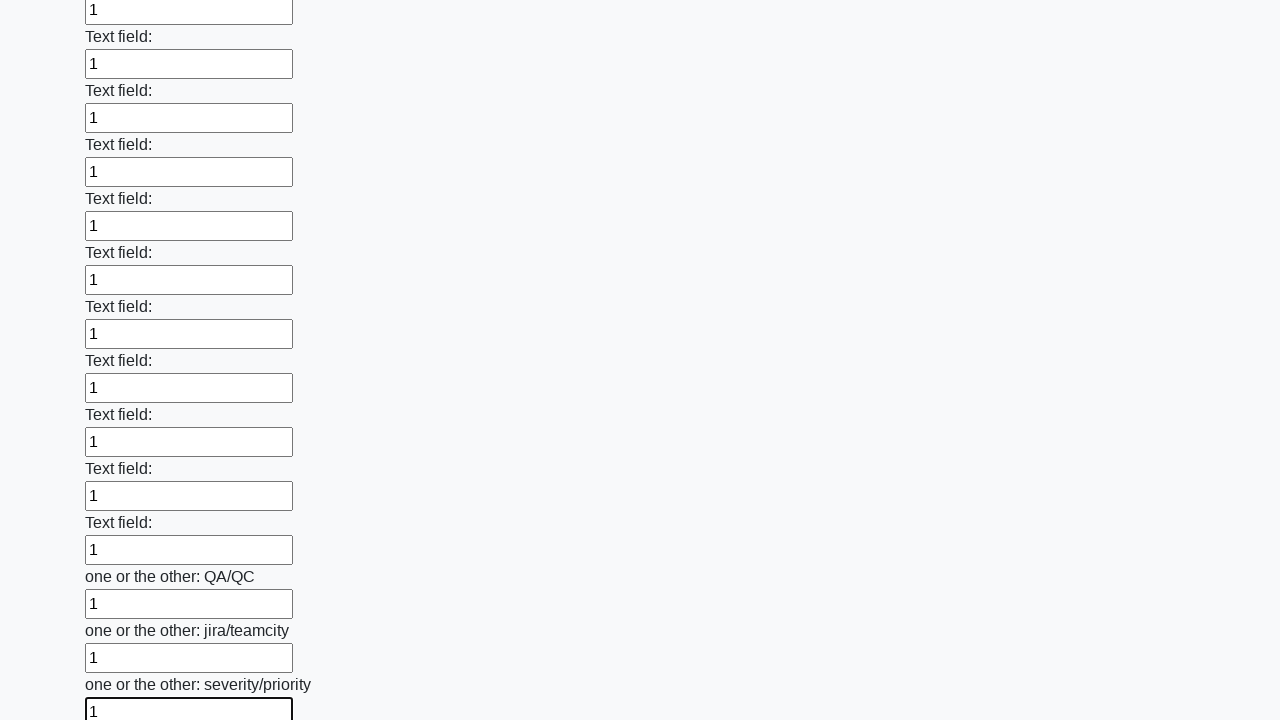

Filled input field 91 of 100 with '1' on input >> nth=90
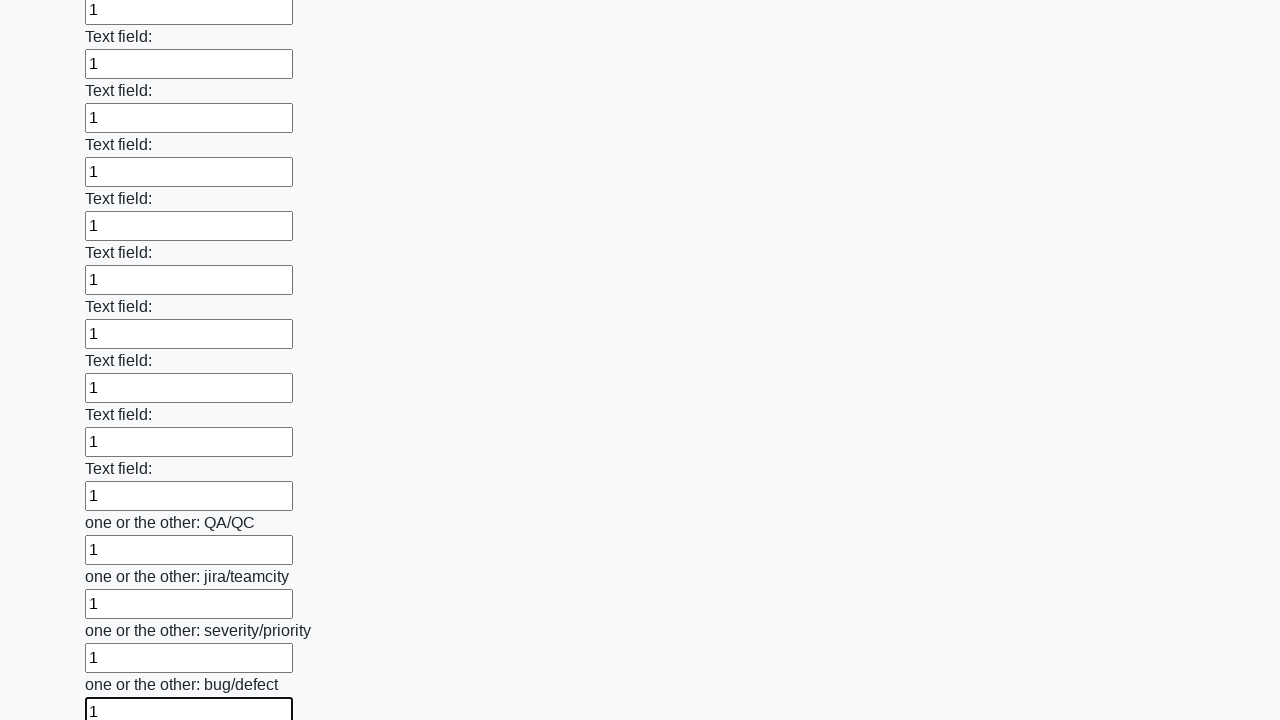

Filled input field 92 of 100 with '1' on input >> nth=91
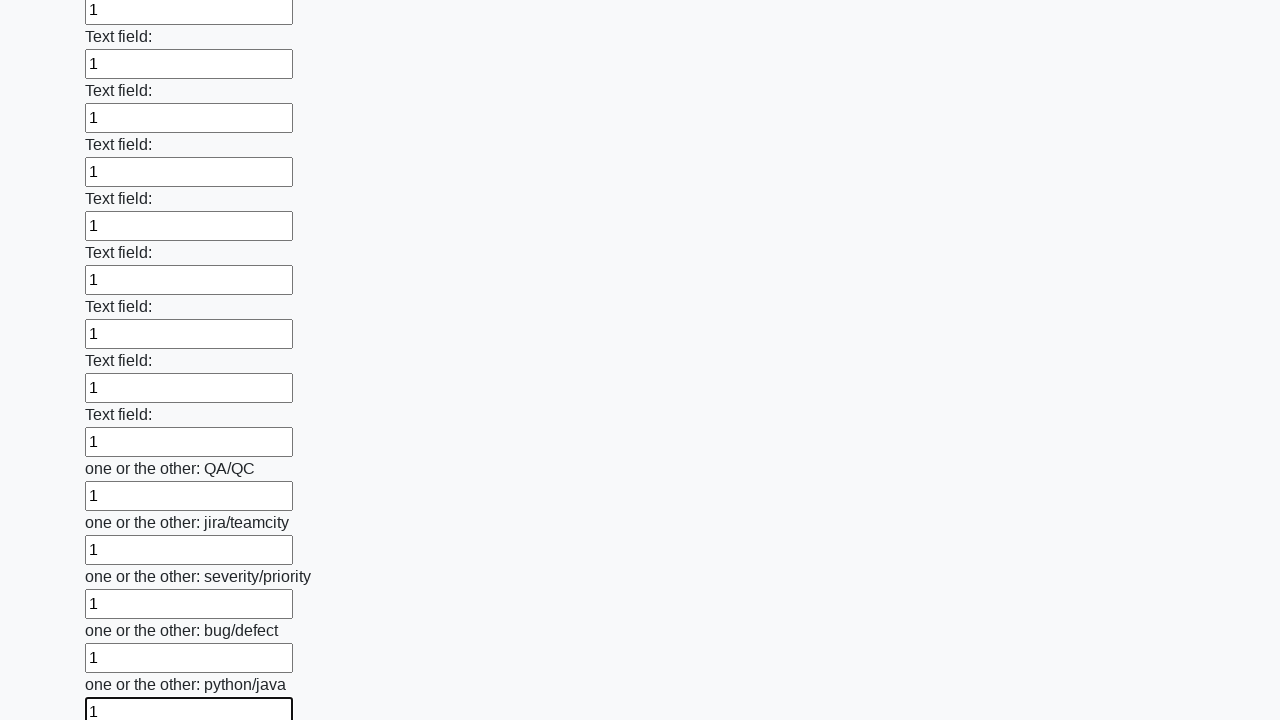

Filled input field 93 of 100 with '1' on input >> nth=92
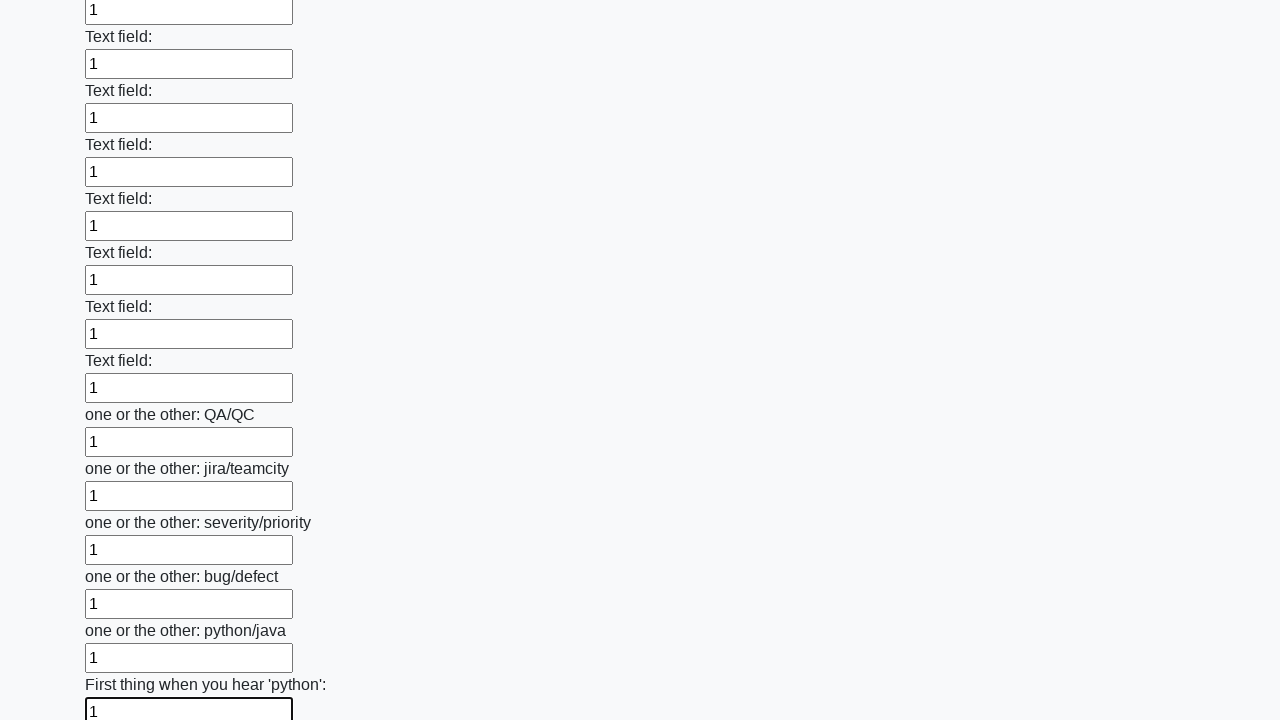

Filled input field 94 of 100 with '1' on input >> nth=93
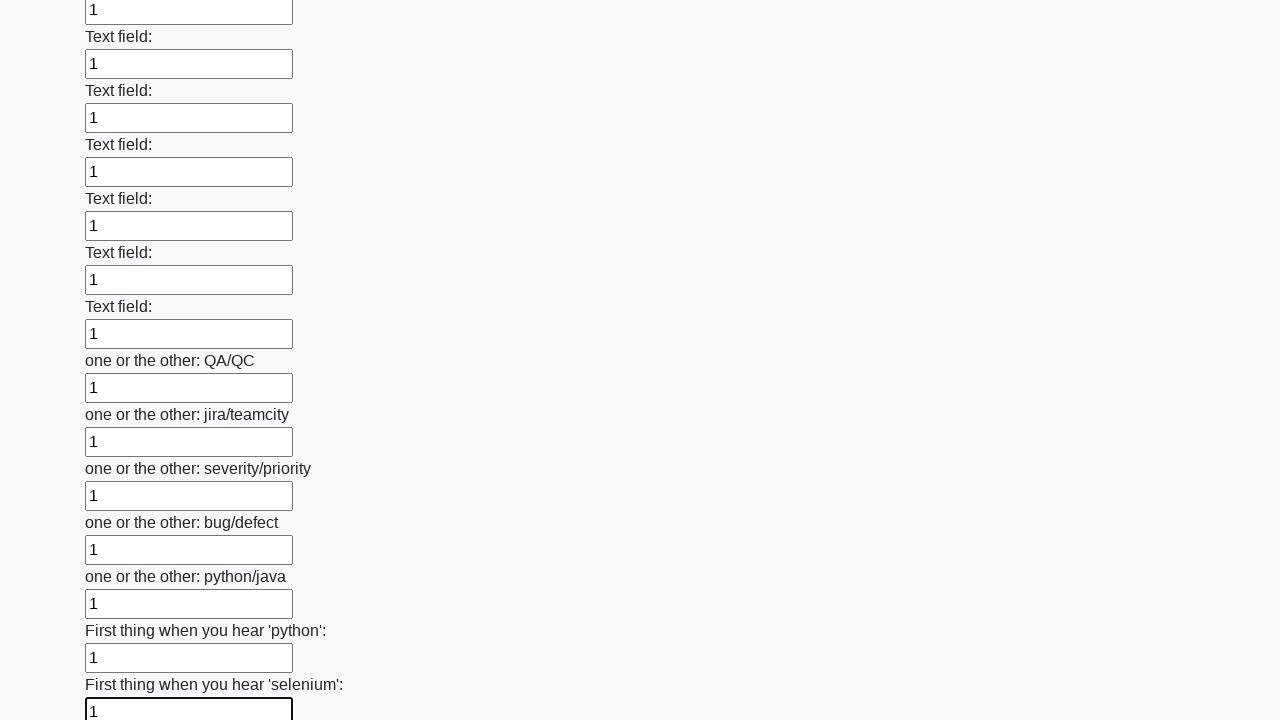

Filled input field 95 of 100 with '1' on input >> nth=94
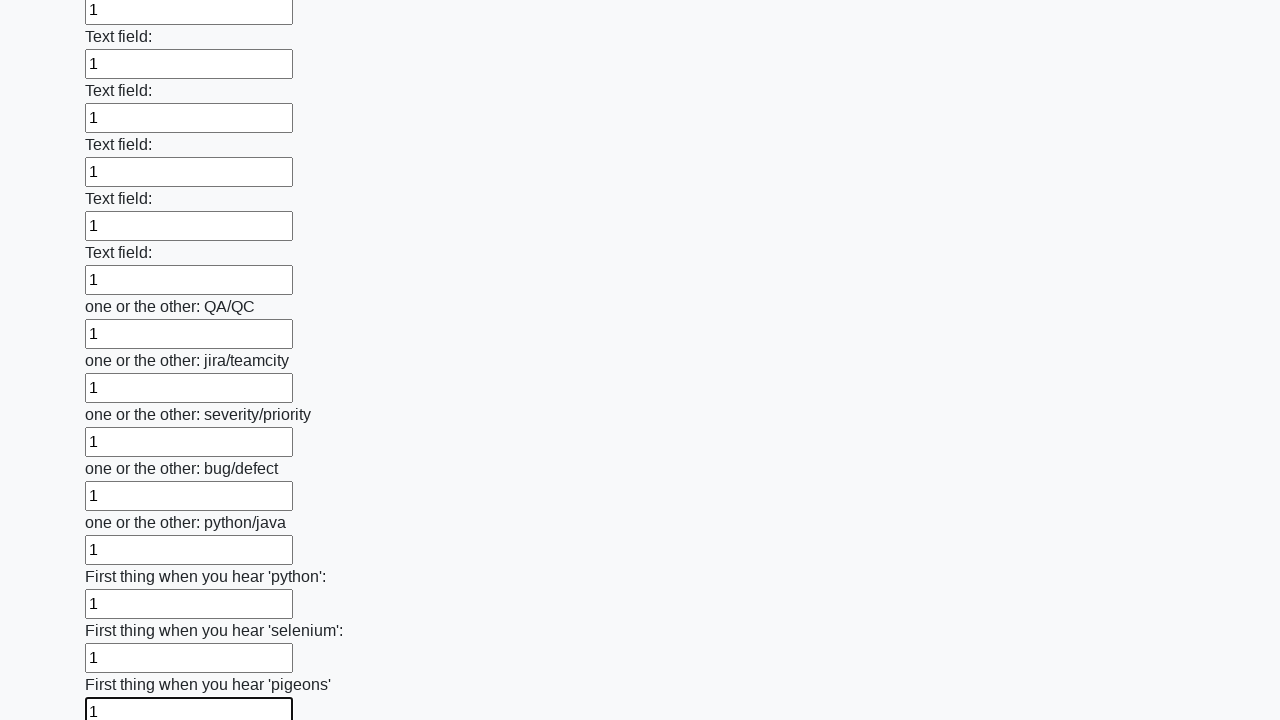

Filled input field 96 of 100 with '1' on input >> nth=95
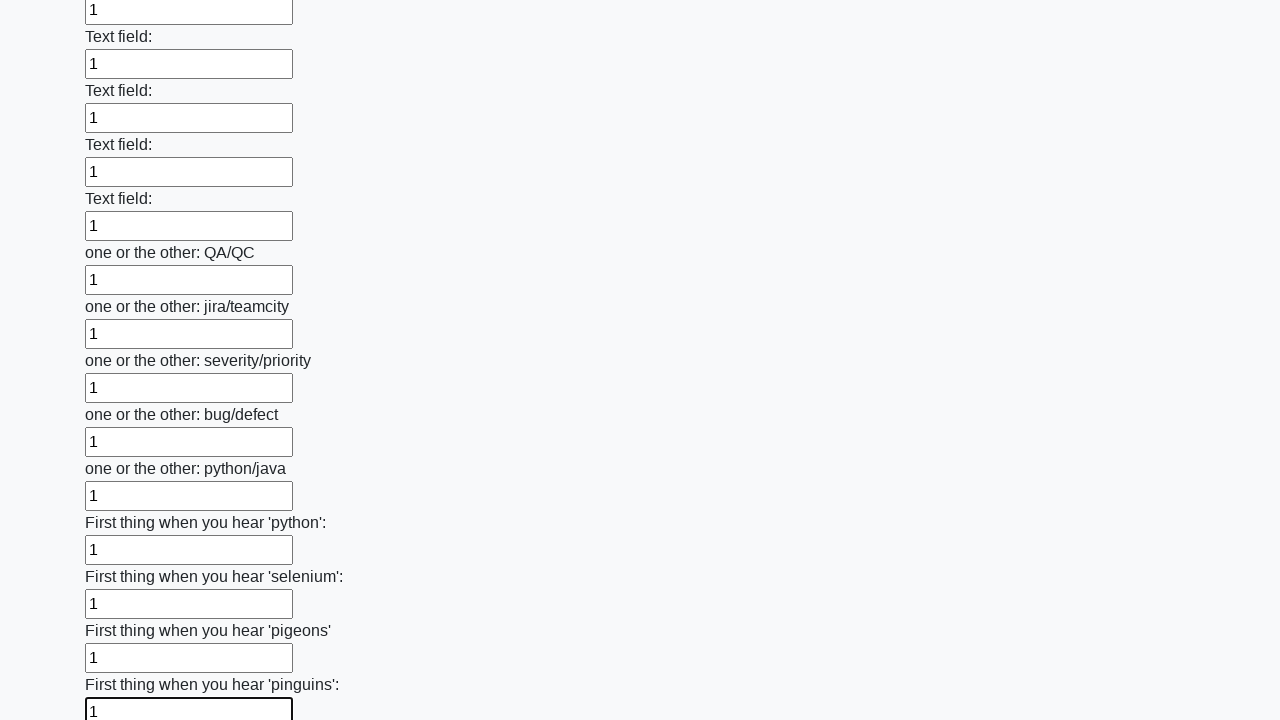

Filled input field 97 of 100 with '1' on input >> nth=96
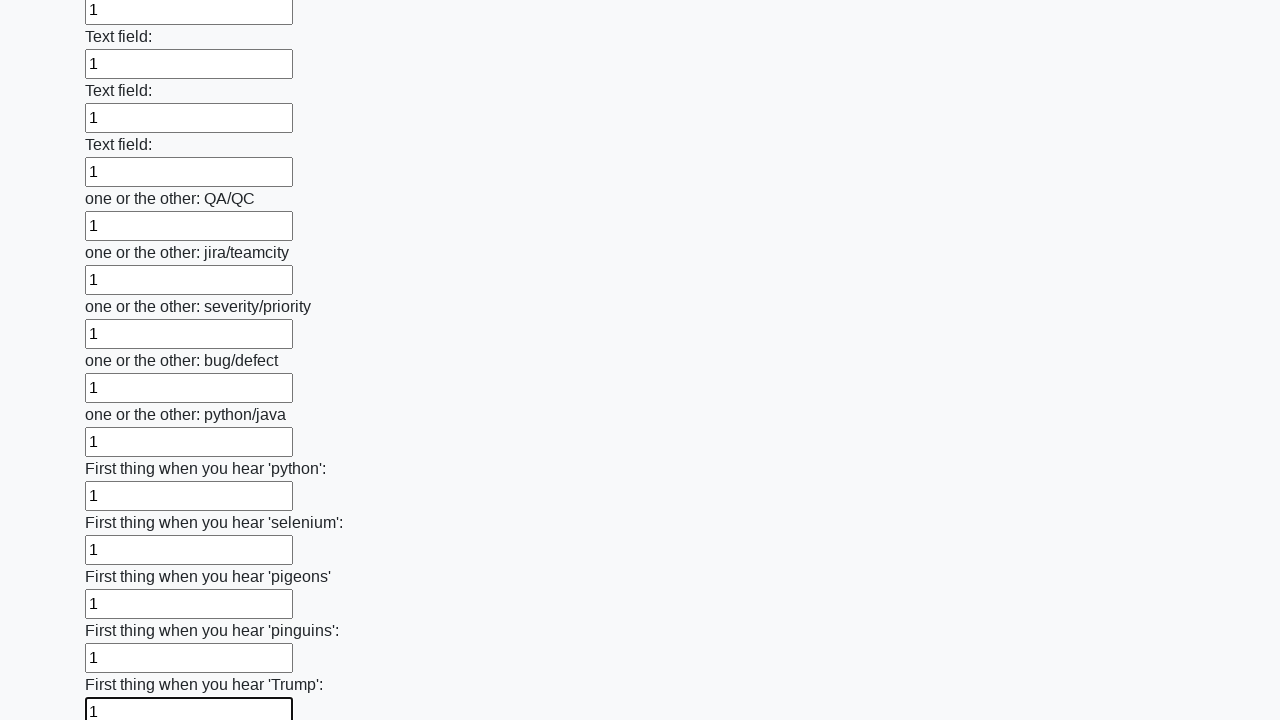

Filled input field 98 of 100 with '1' on input >> nth=97
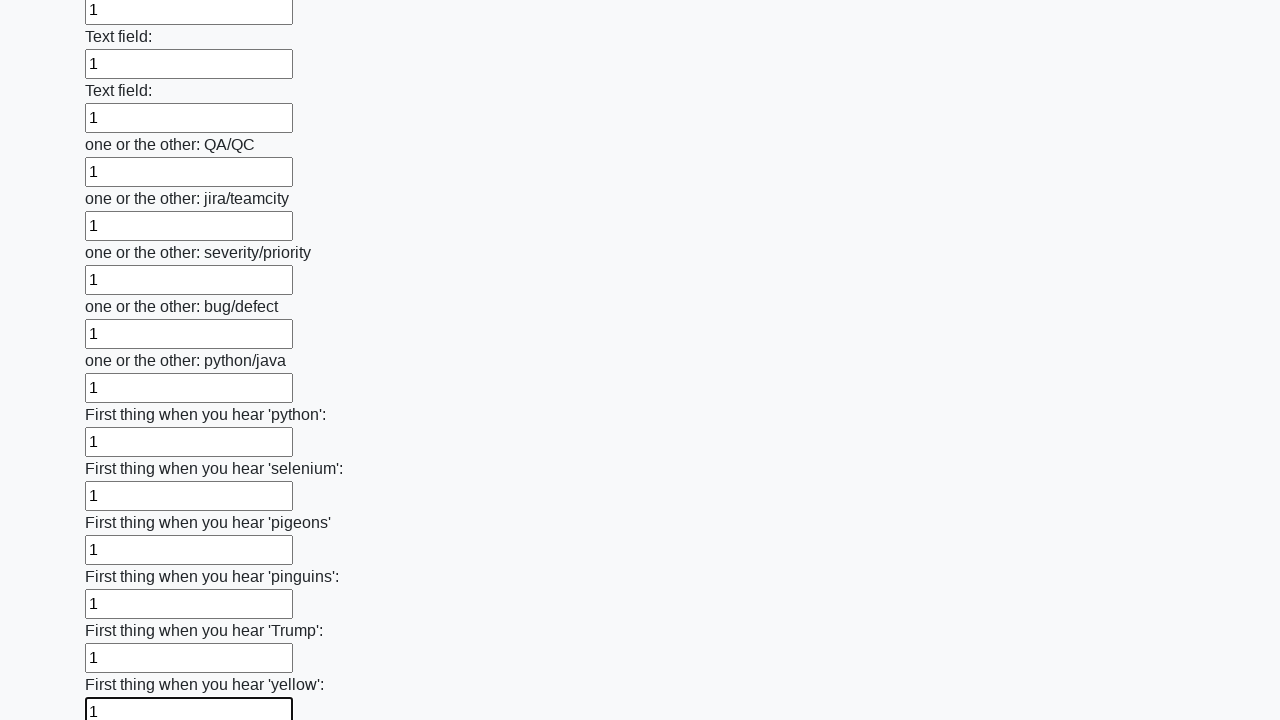

Filled input field 99 of 100 with '1' on input >> nth=98
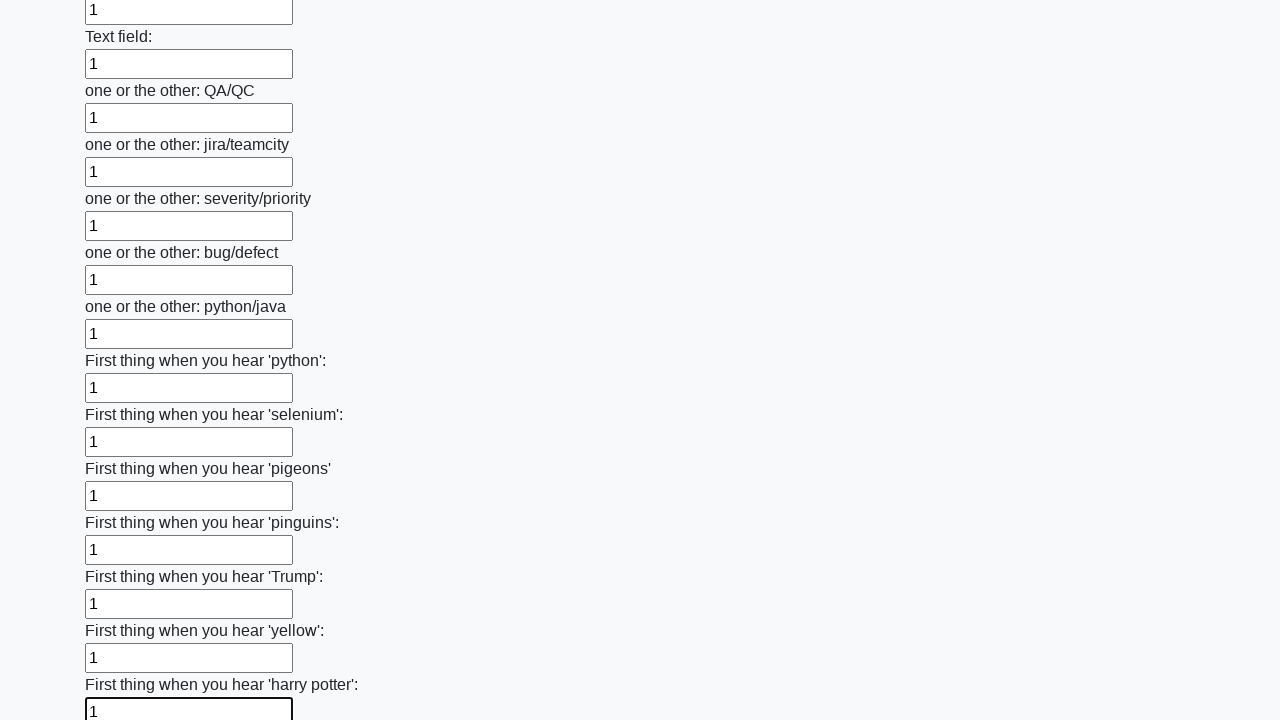

Filled input field 100 of 100 with '1' on input >> nth=99
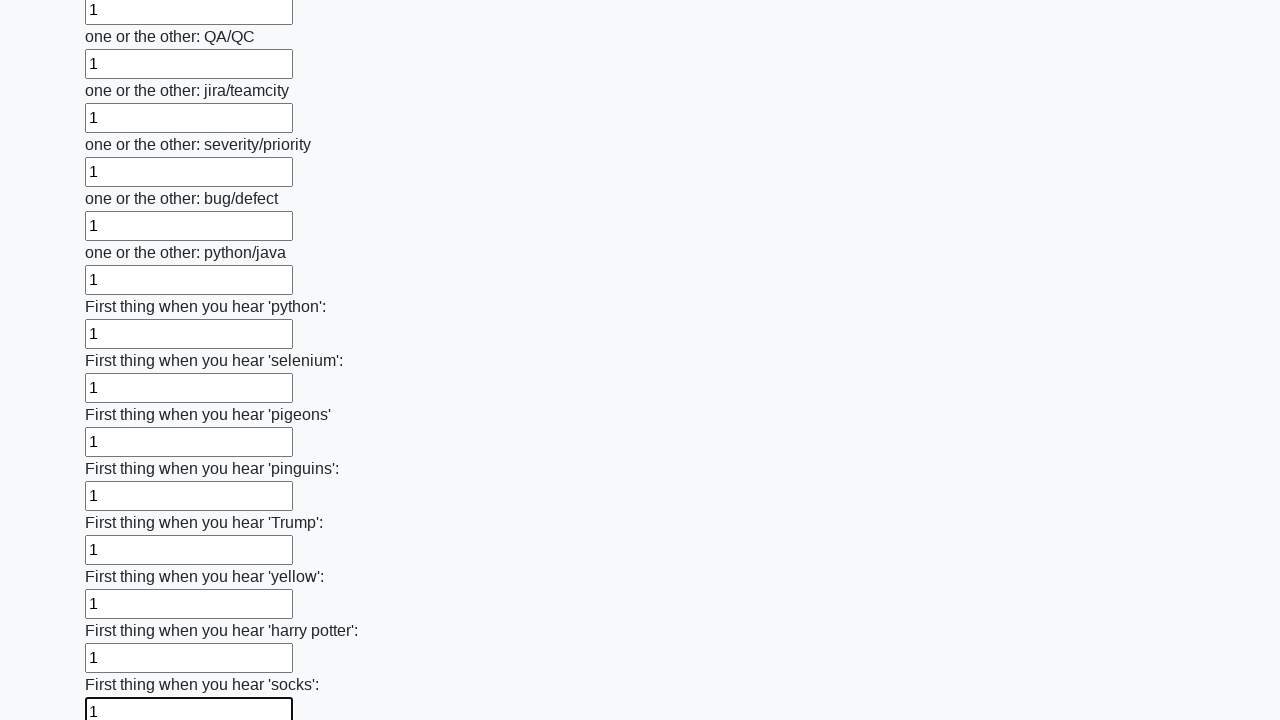

Clicked the submit button at (123, 611) on button.btn
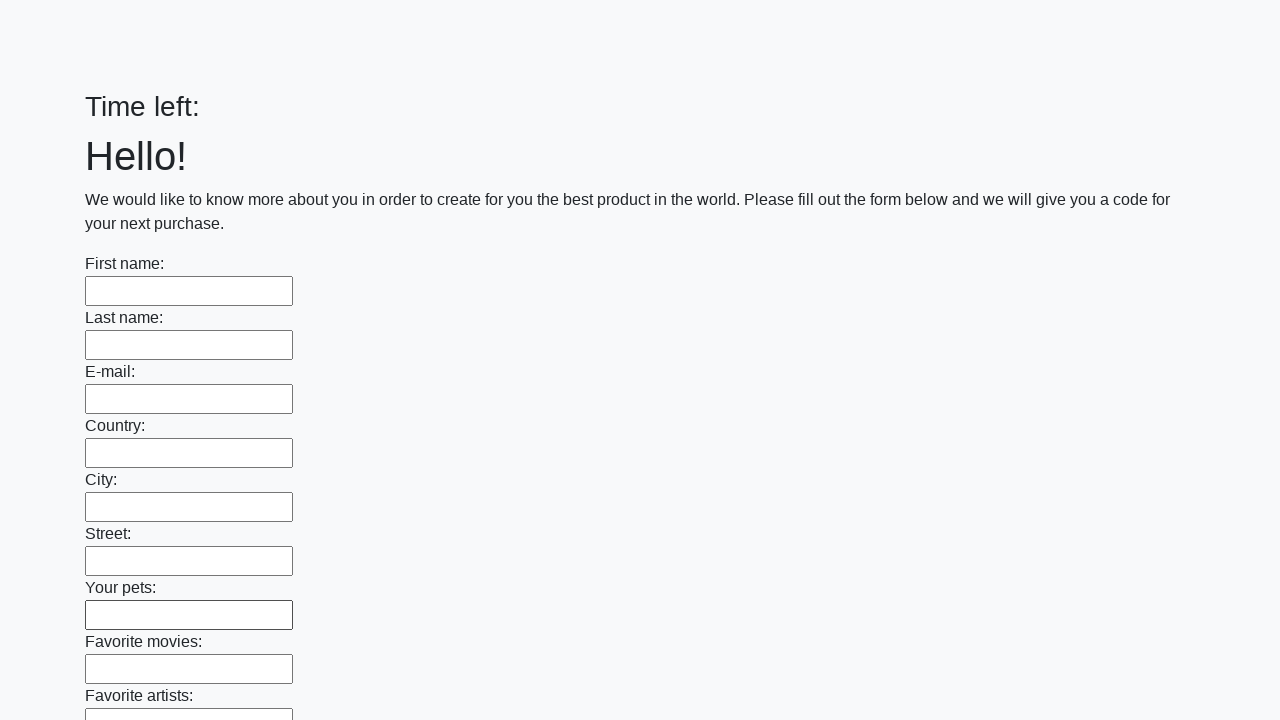

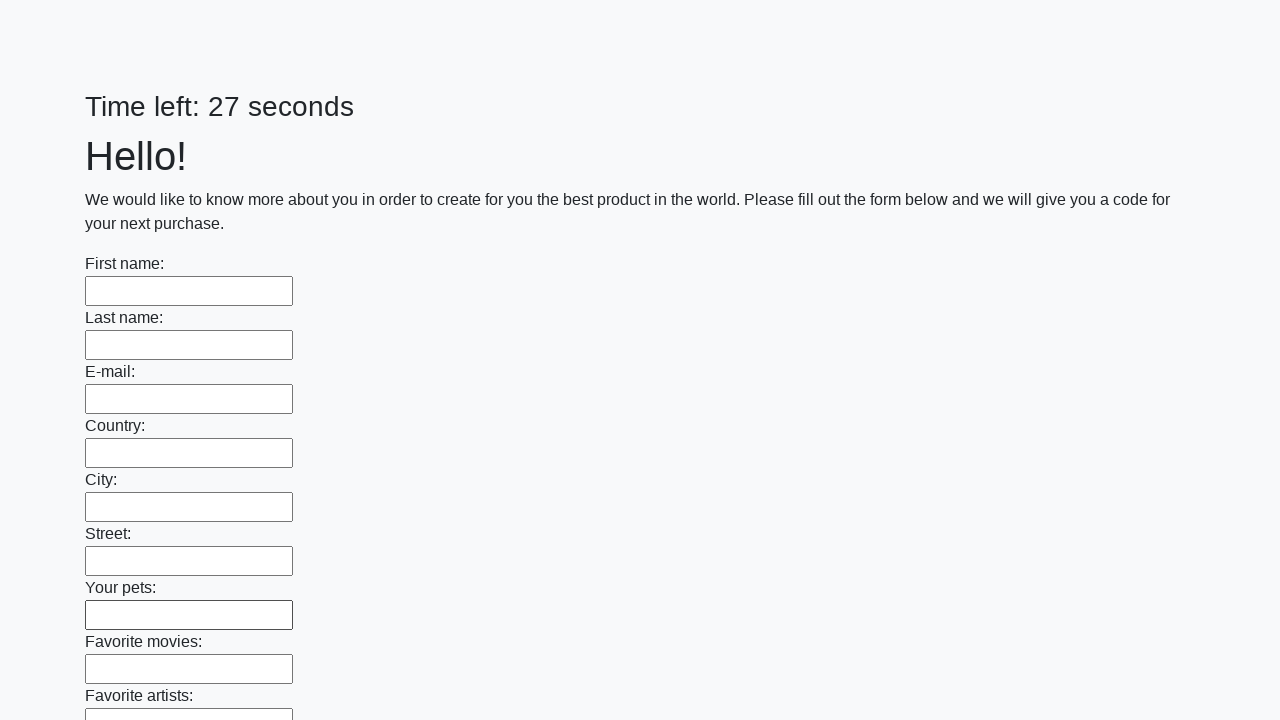